Tests filling out a large form by locating all input fields, entering text into each one, and clicking the submit button.

Starting URL: http://suninjuly.github.io/huge_form.html

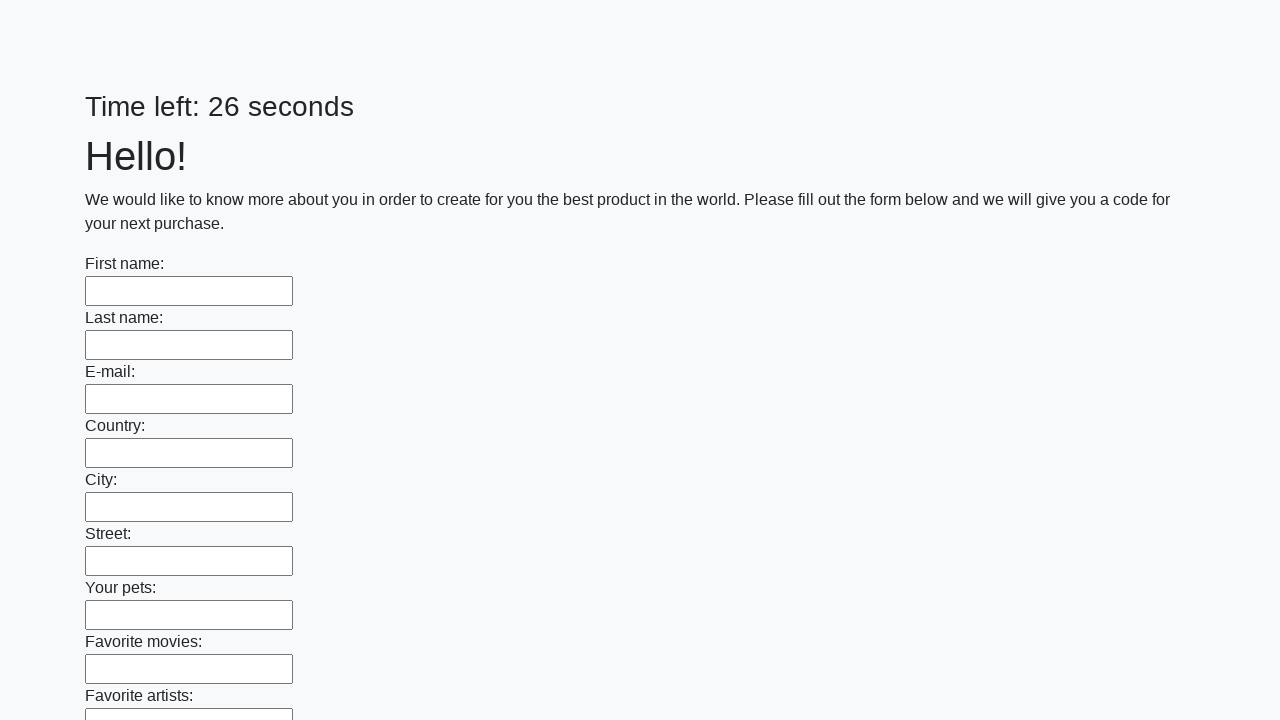

Navigated to huge form test page
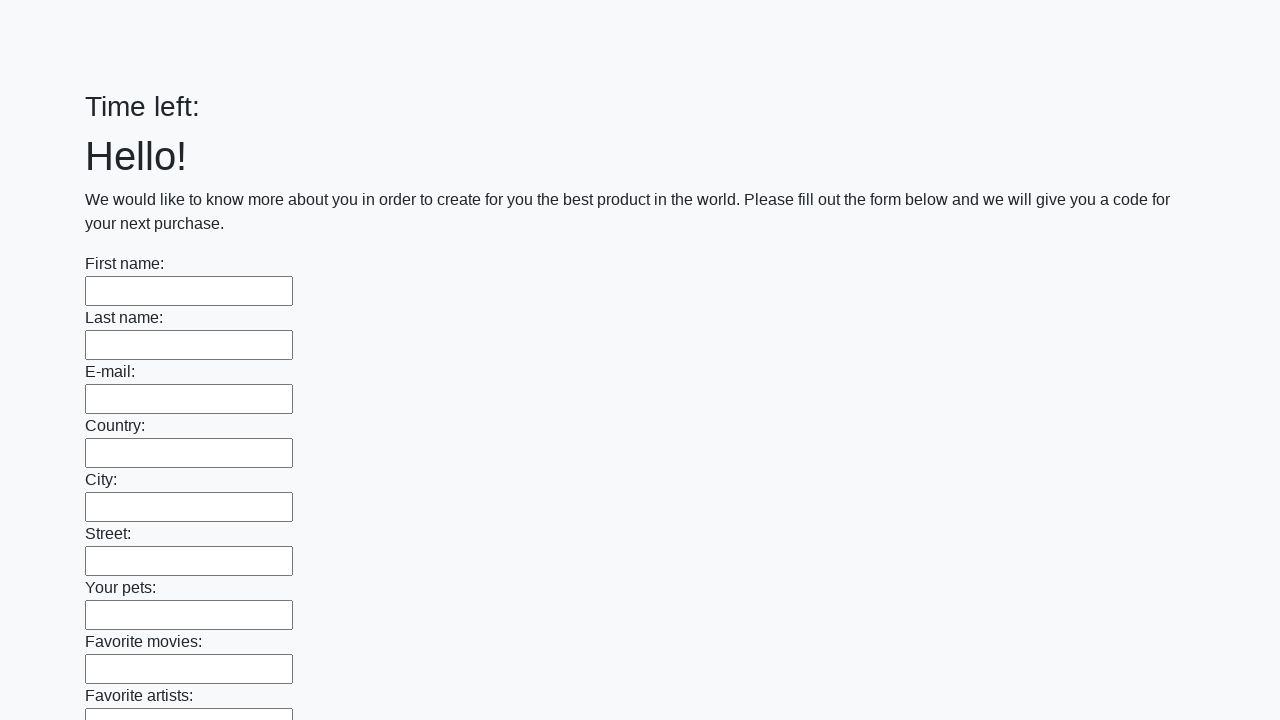

Located all input fields on the form
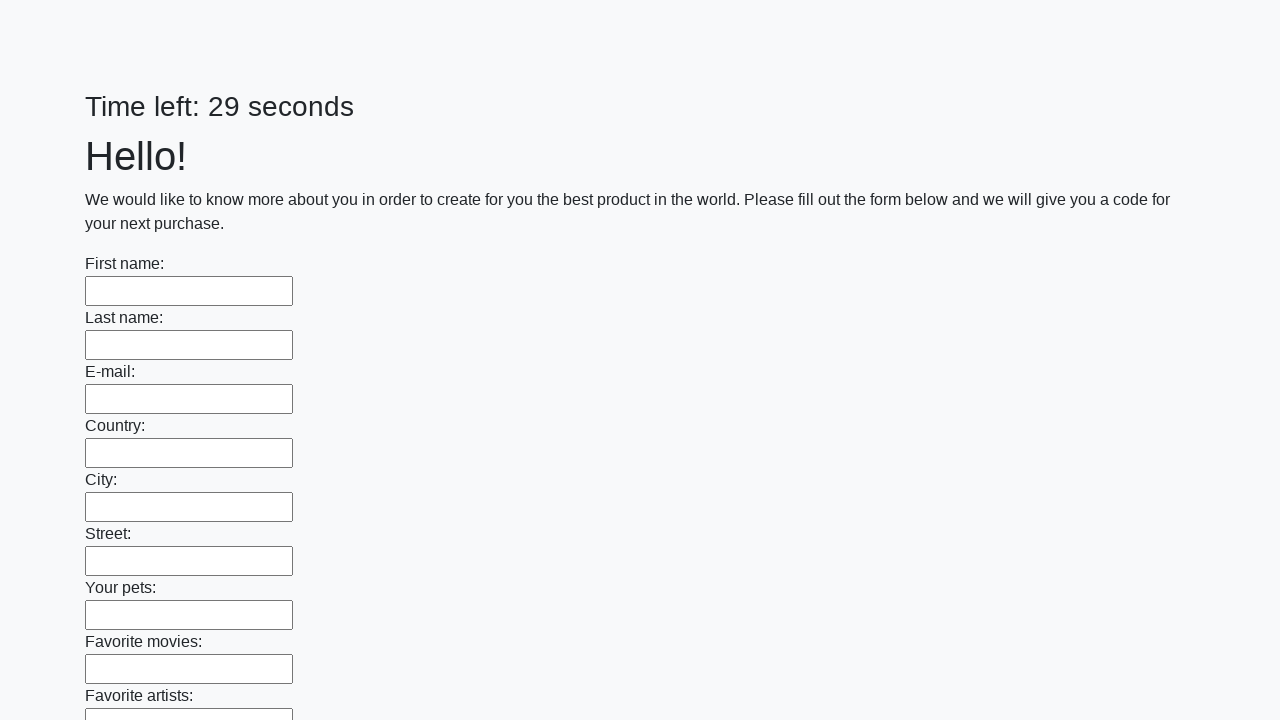

Filled input field with 'TestValue123' on input >> nth=0
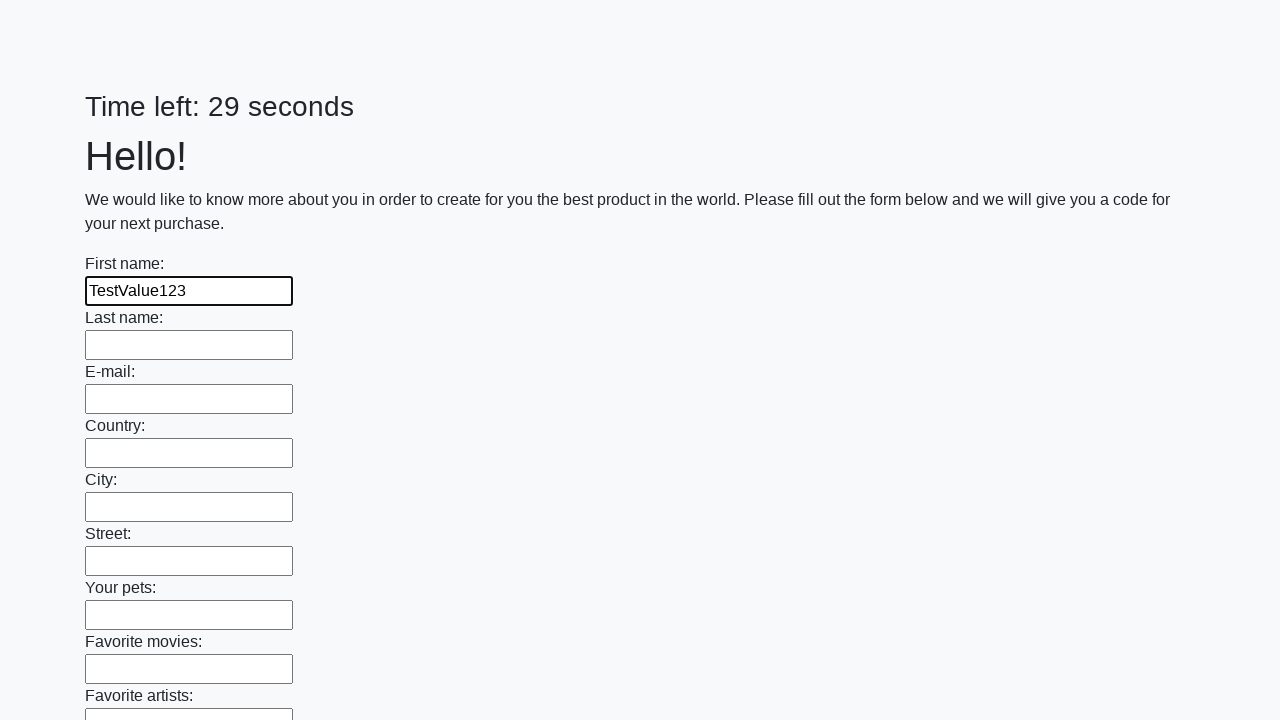

Filled input field with 'TestValue123' on input >> nth=1
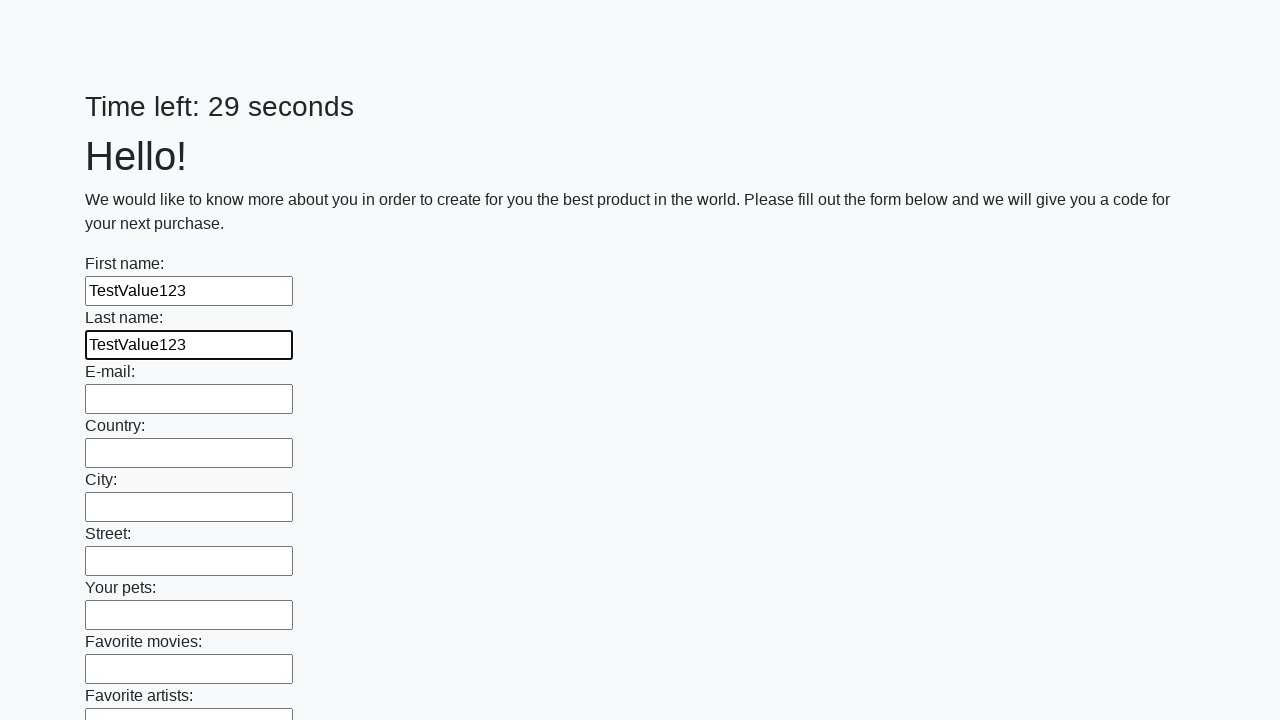

Filled input field with 'TestValue123' on input >> nth=2
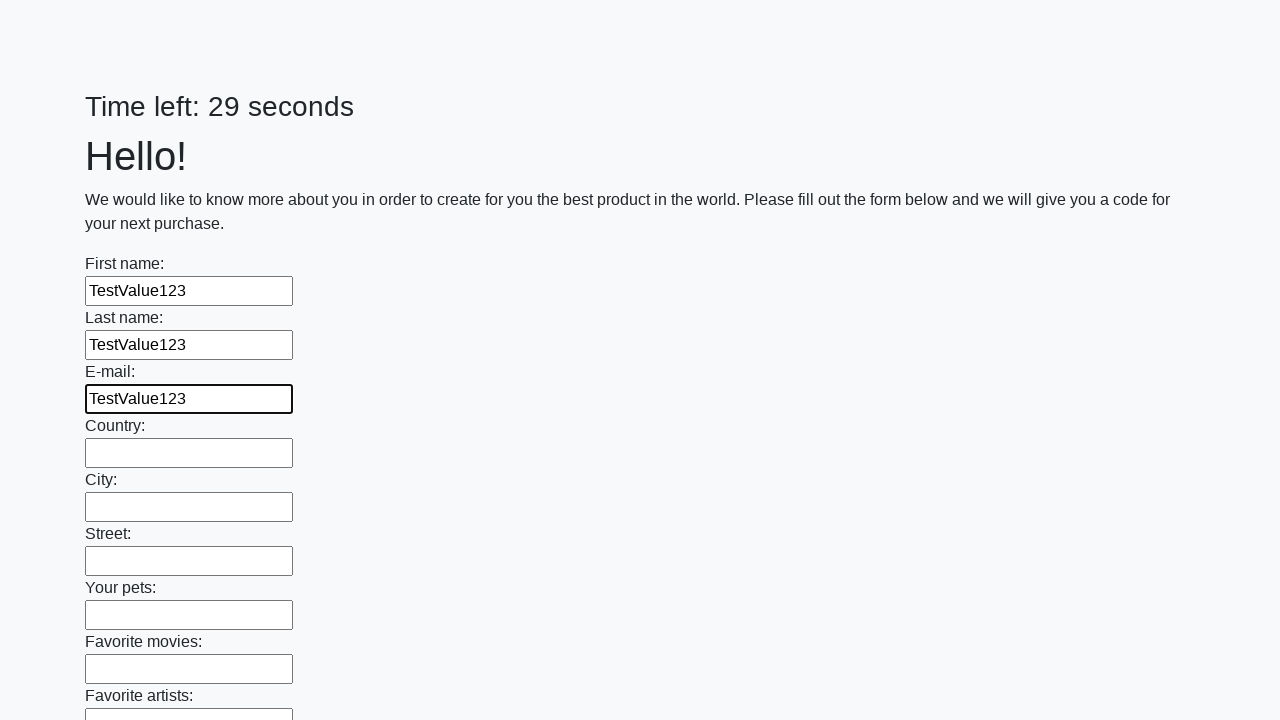

Filled input field with 'TestValue123' on input >> nth=3
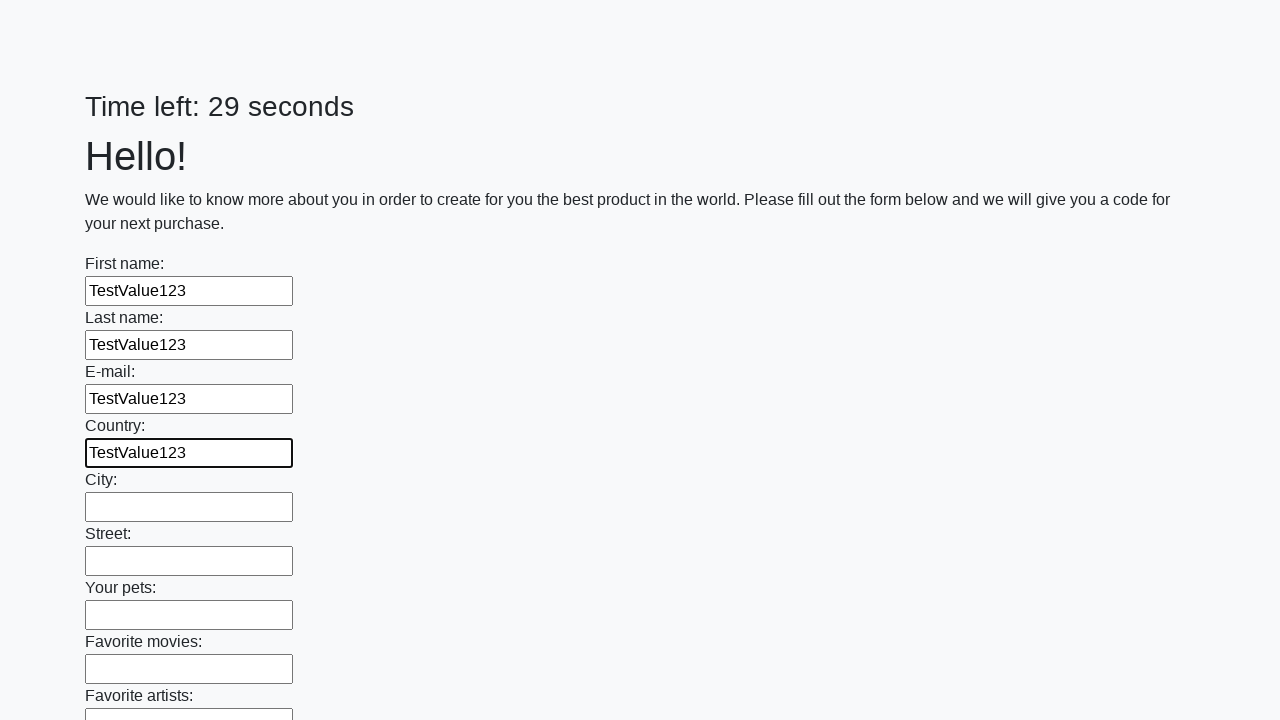

Filled input field with 'TestValue123' on input >> nth=4
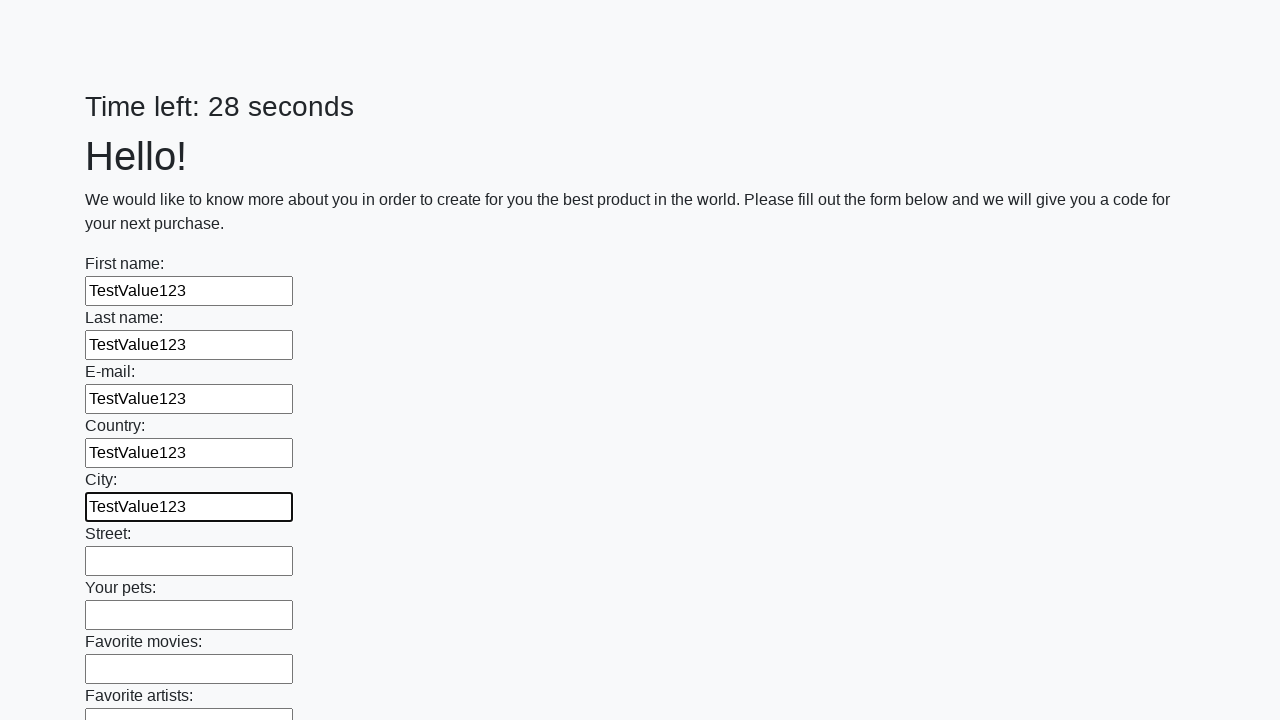

Filled input field with 'TestValue123' on input >> nth=5
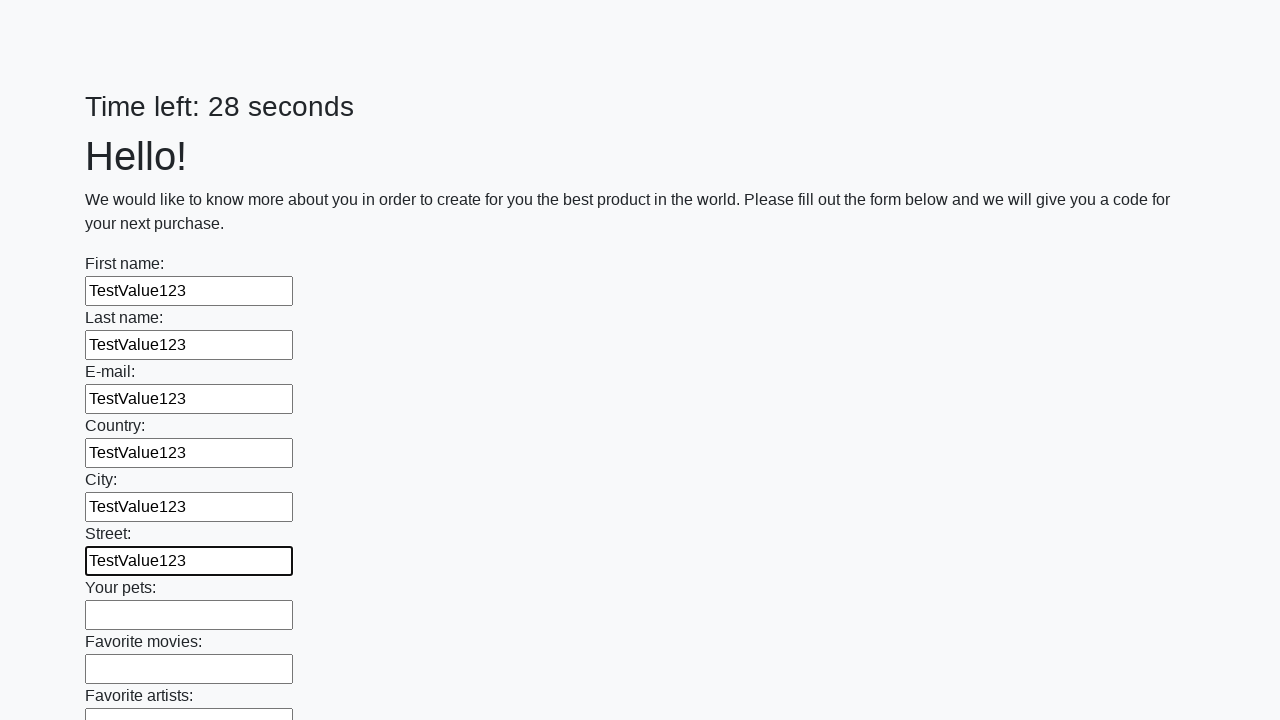

Filled input field with 'TestValue123' on input >> nth=6
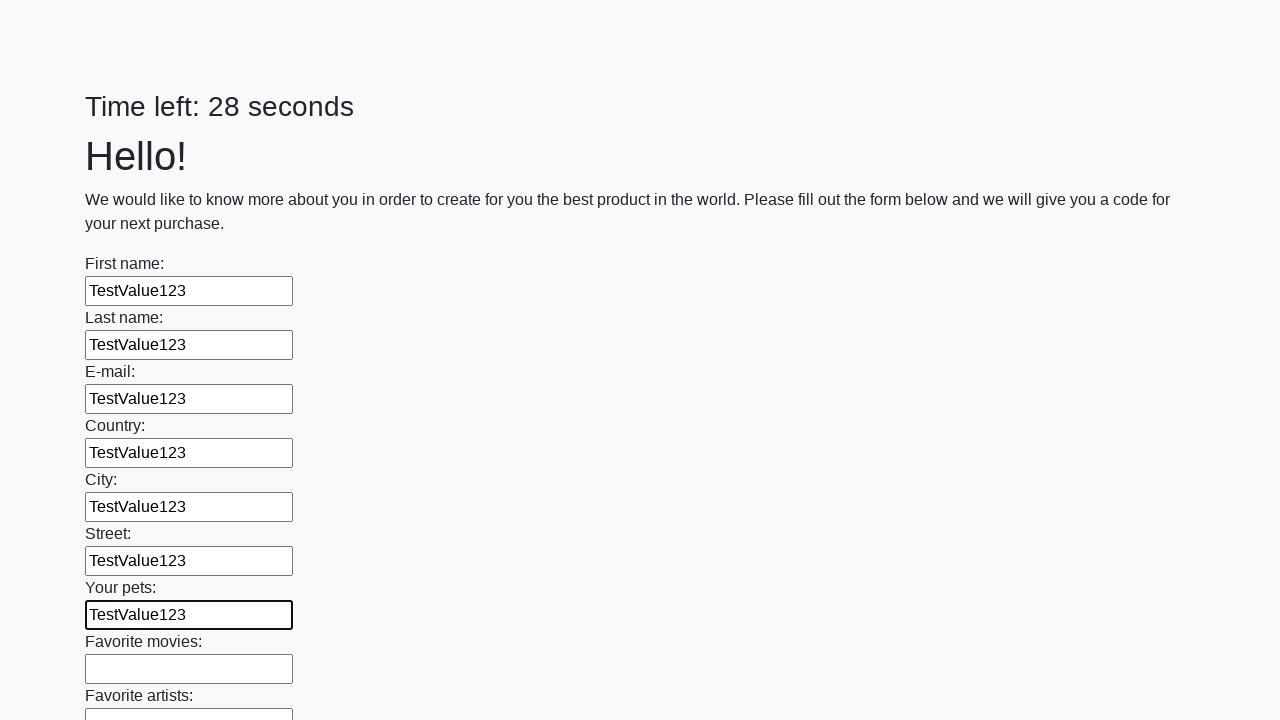

Filled input field with 'TestValue123' on input >> nth=7
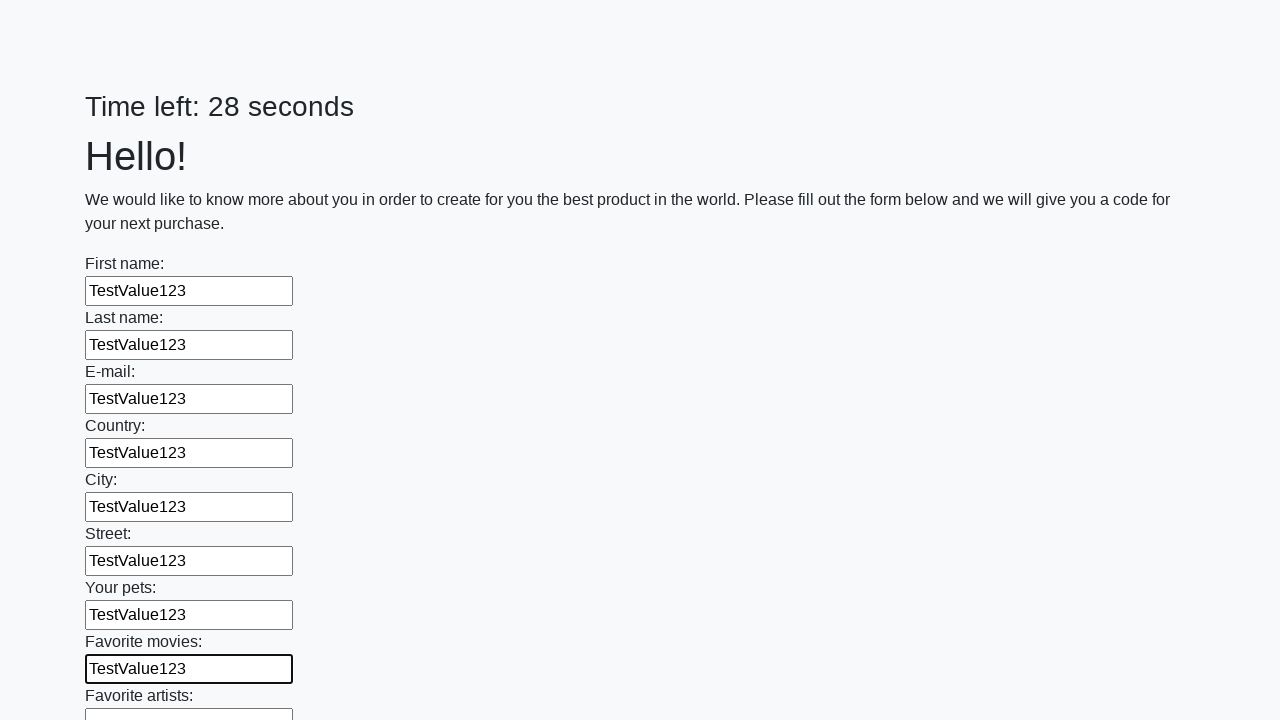

Filled input field with 'TestValue123' on input >> nth=8
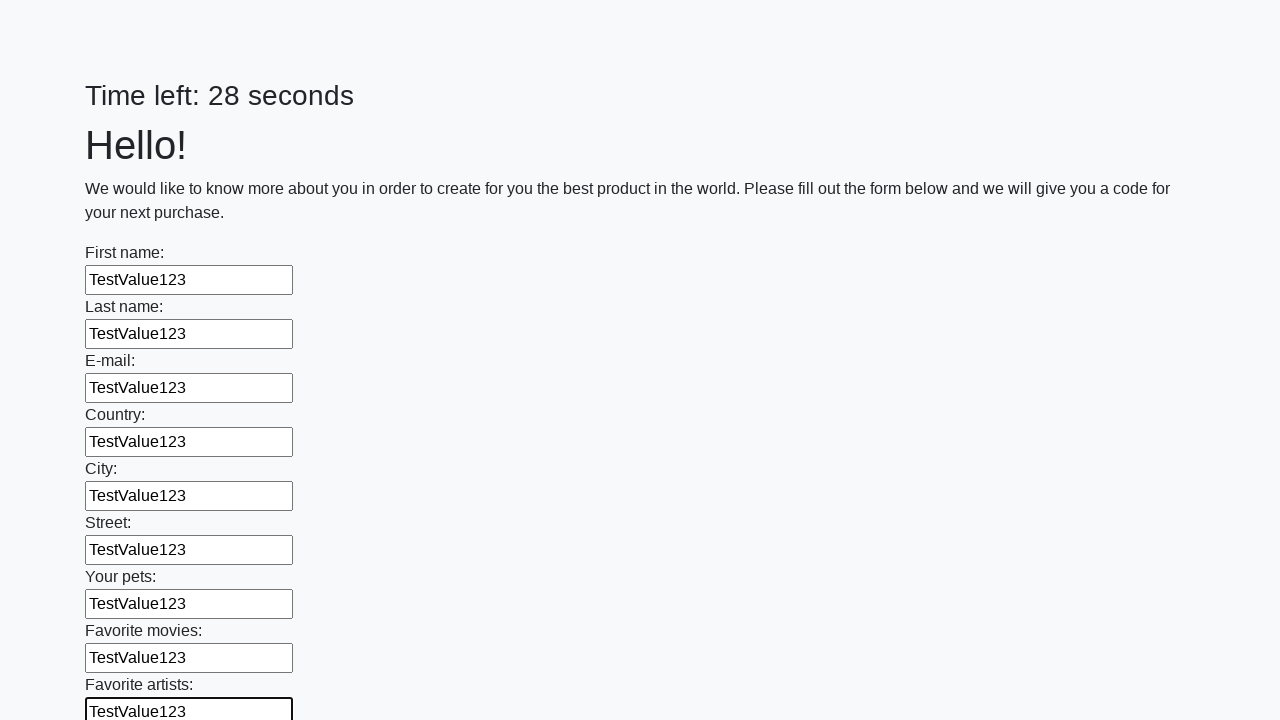

Filled input field with 'TestValue123' on input >> nth=9
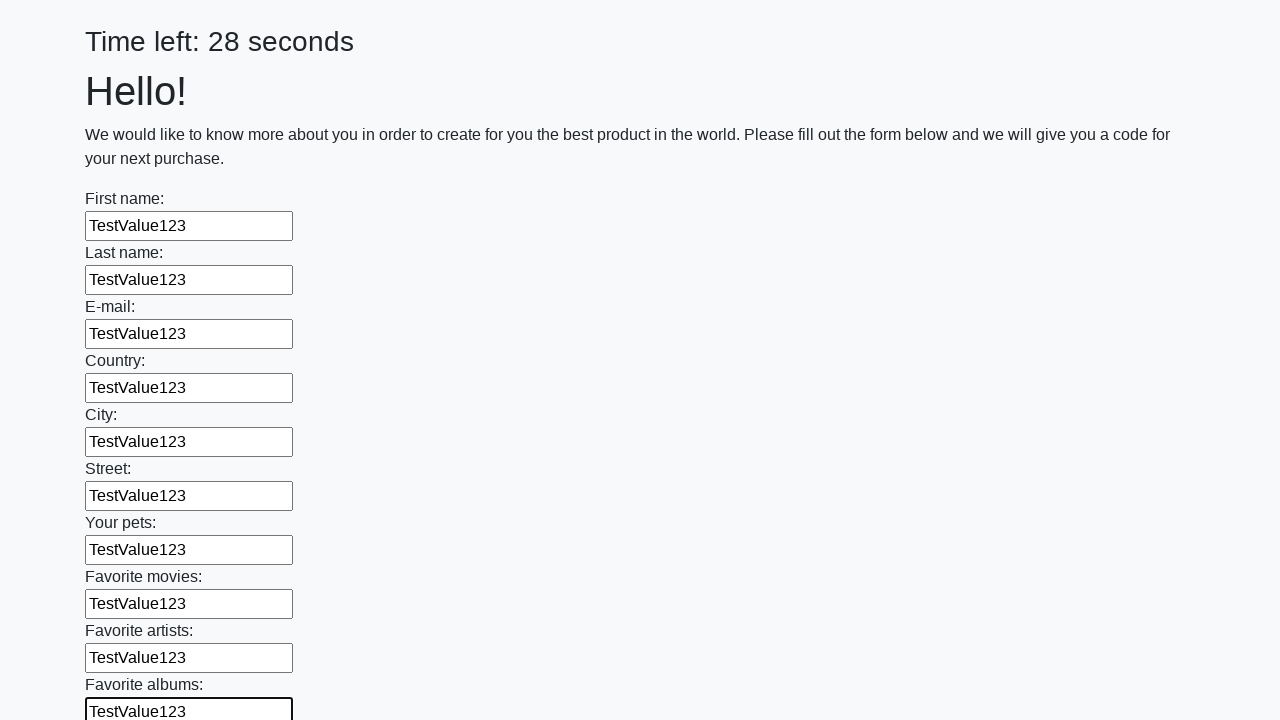

Filled input field with 'TestValue123' on input >> nth=10
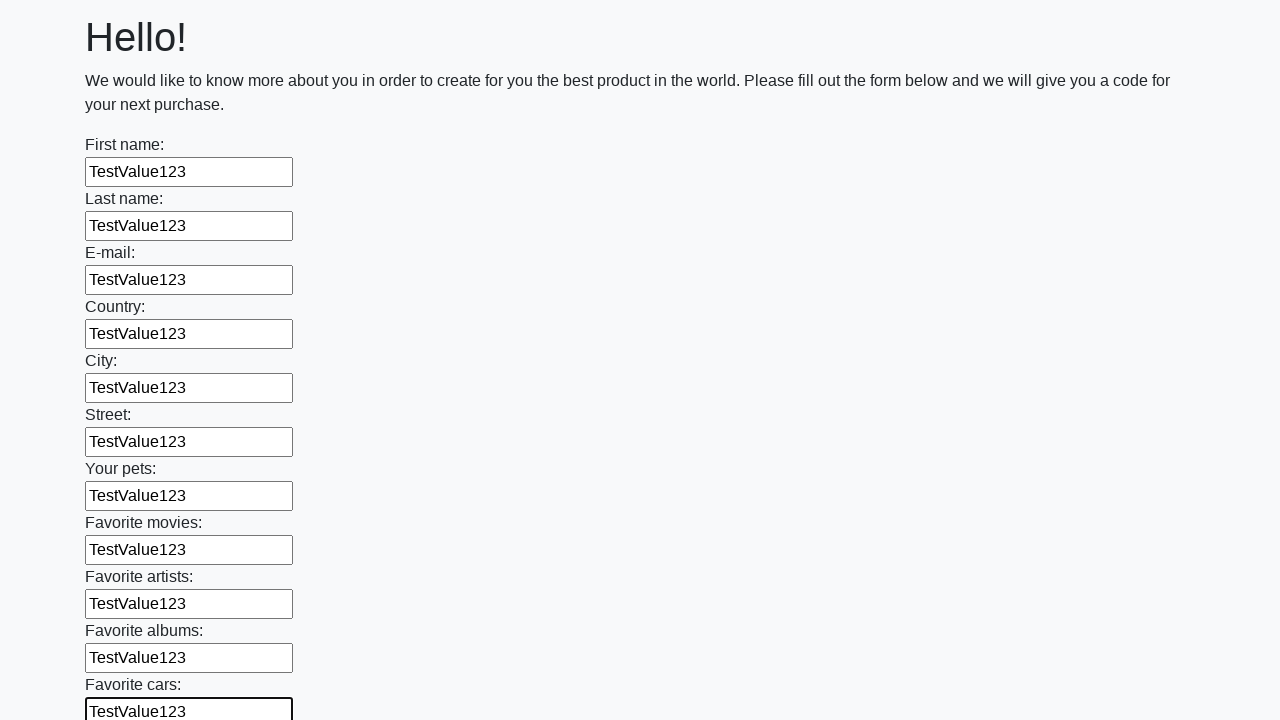

Filled input field with 'TestValue123' on input >> nth=11
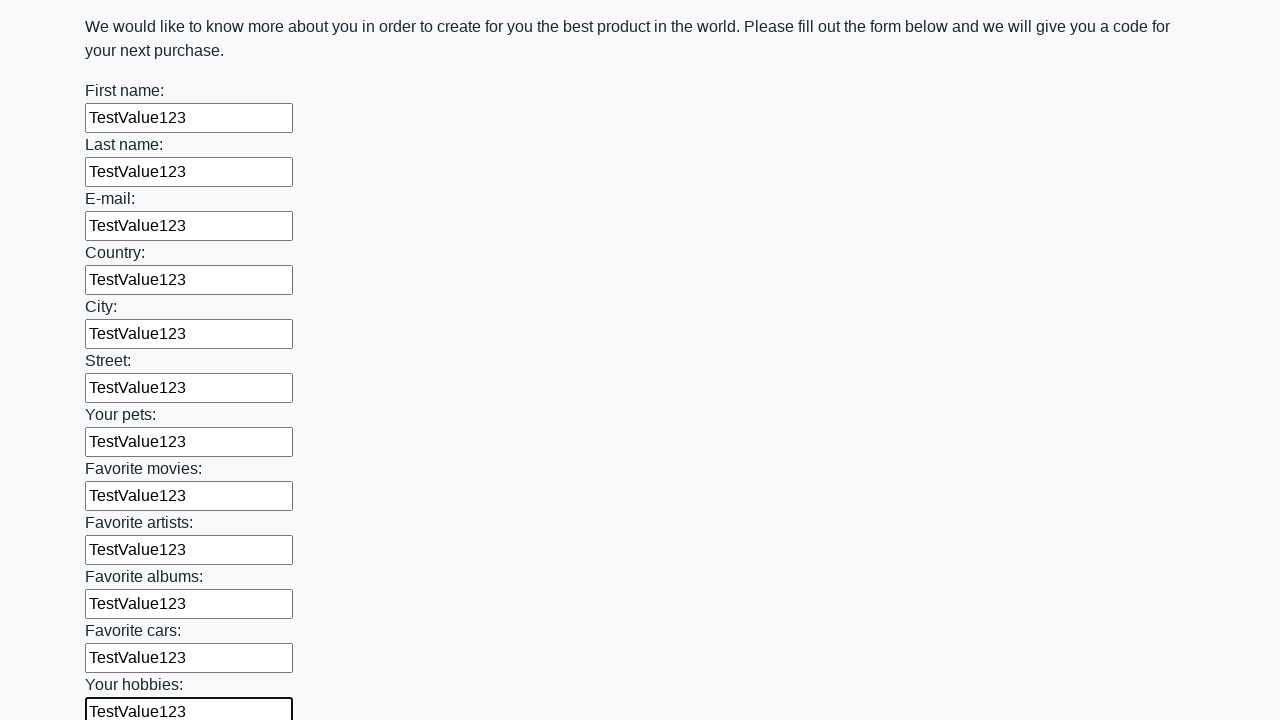

Filled input field with 'TestValue123' on input >> nth=12
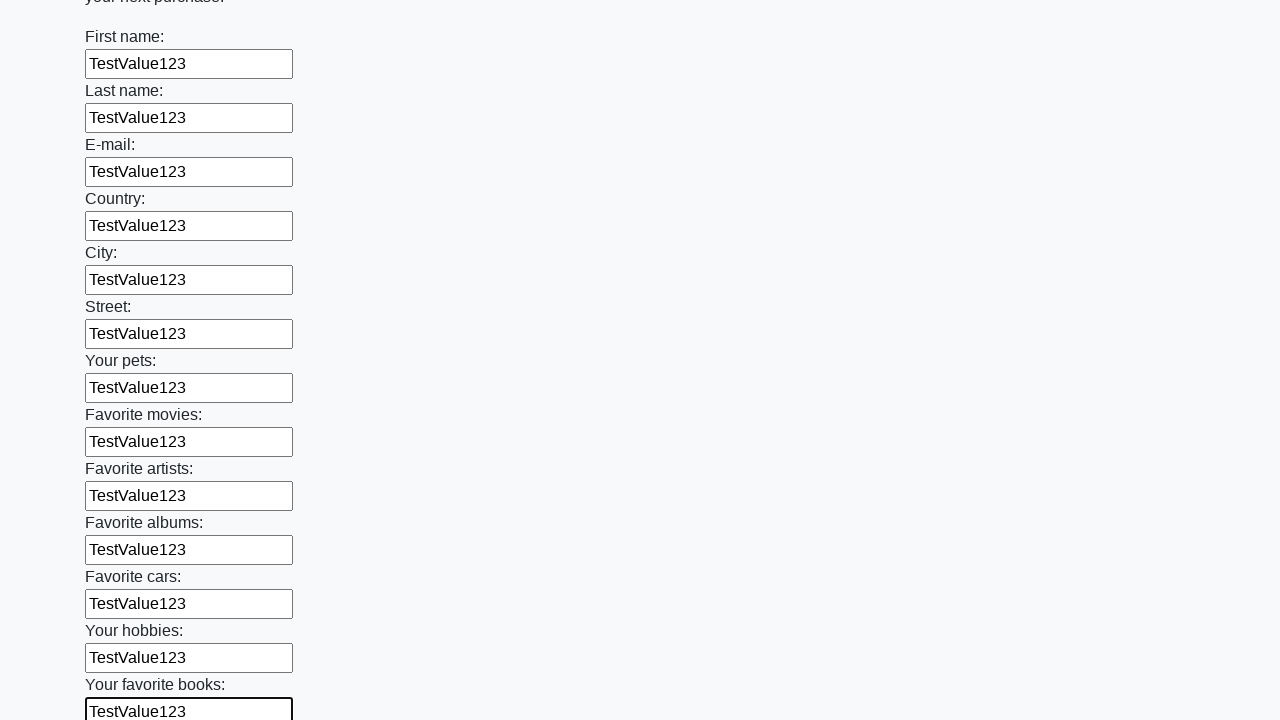

Filled input field with 'TestValue123' on input >> nth=13
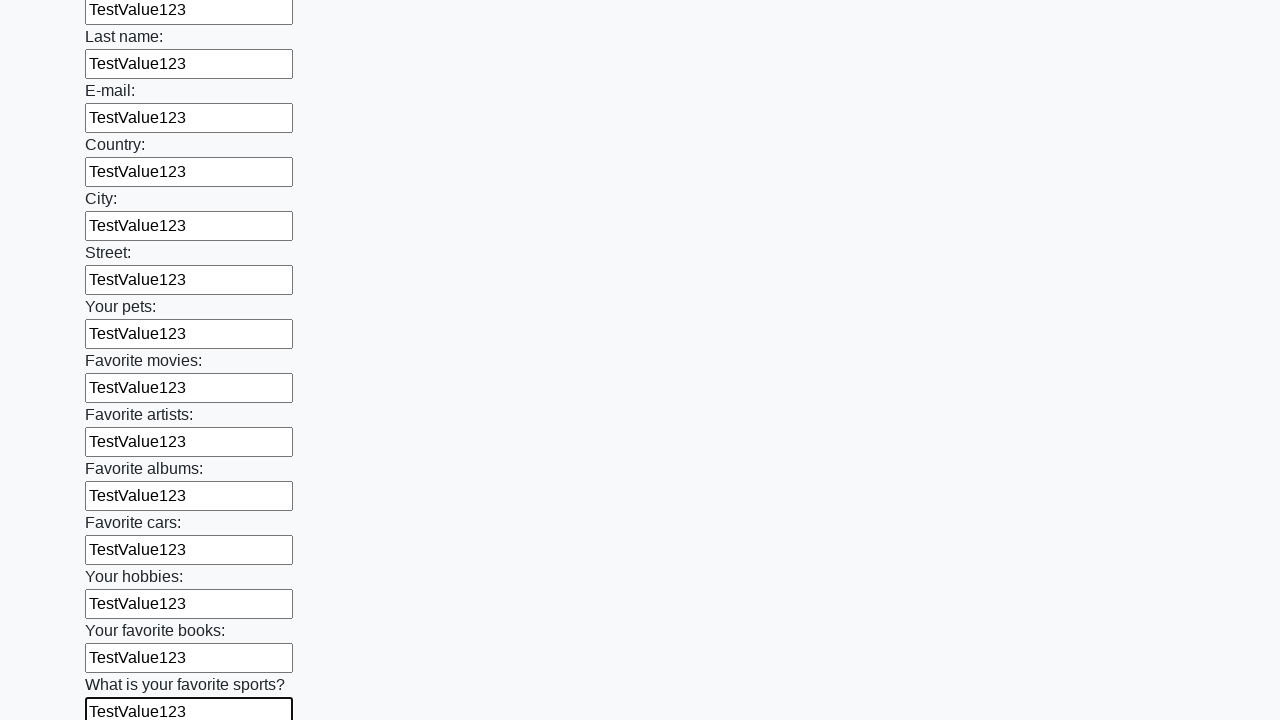

Filled input field with 'TestValue123' on input >> nth=14
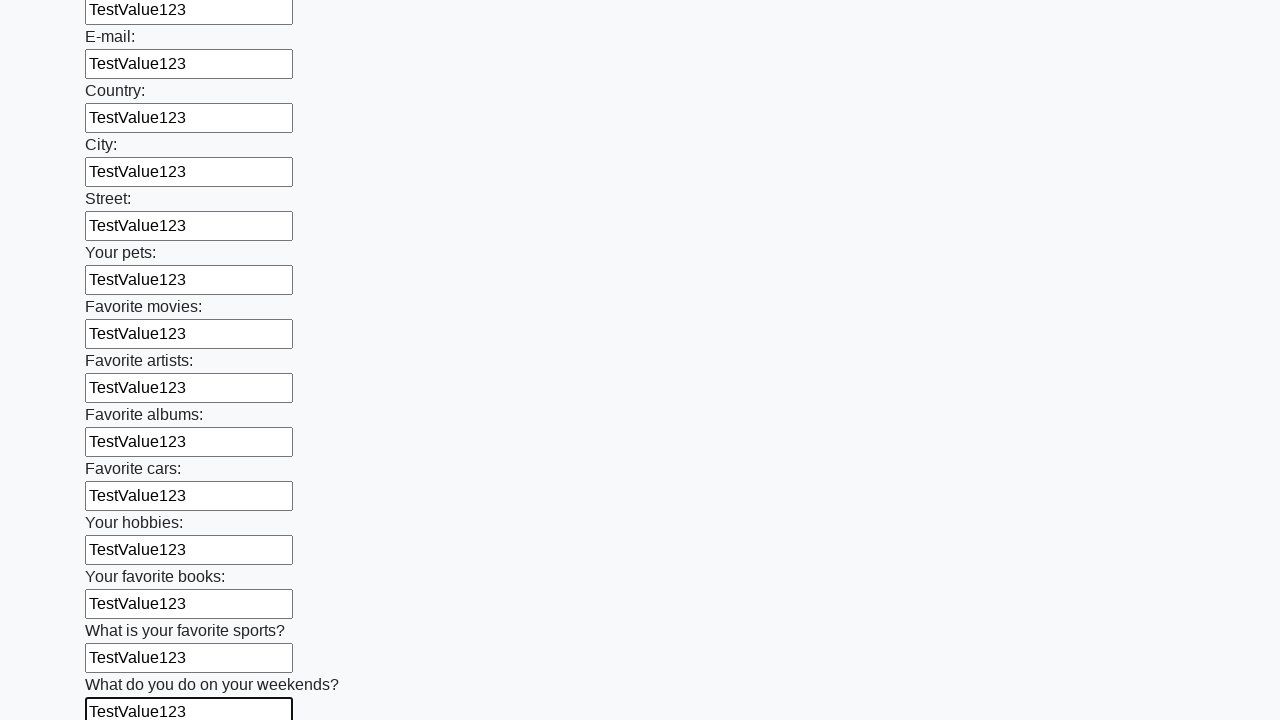

Filled input field with 'TestValue123' on input >> nth=15
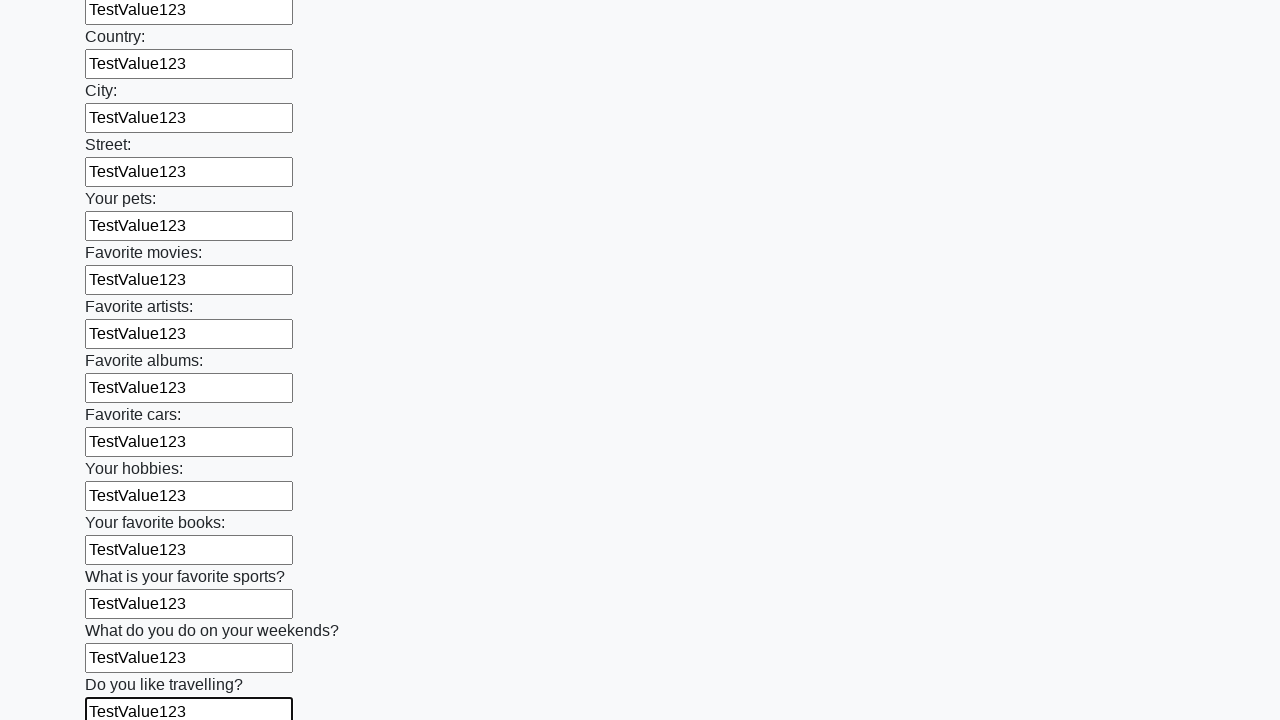

Filled input field with 'TestValue123' on input >> nth=16
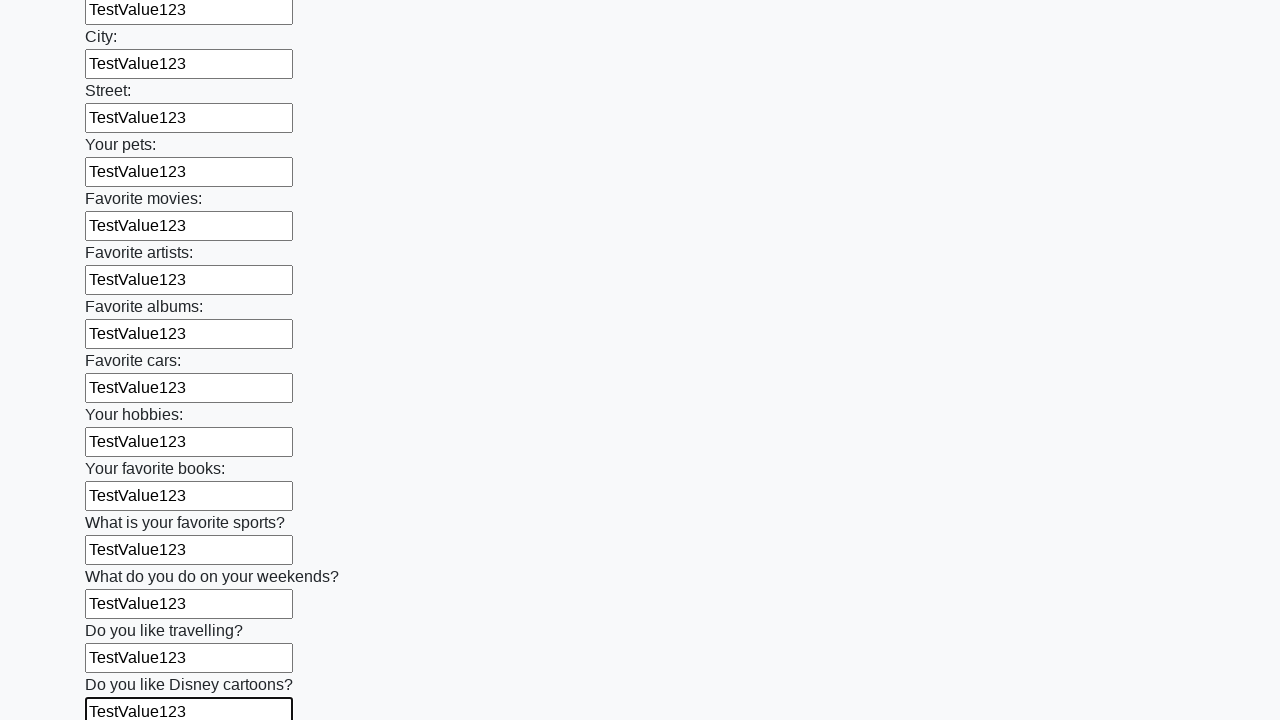

Filled input field with 'TestValue123' on input >> nth=17
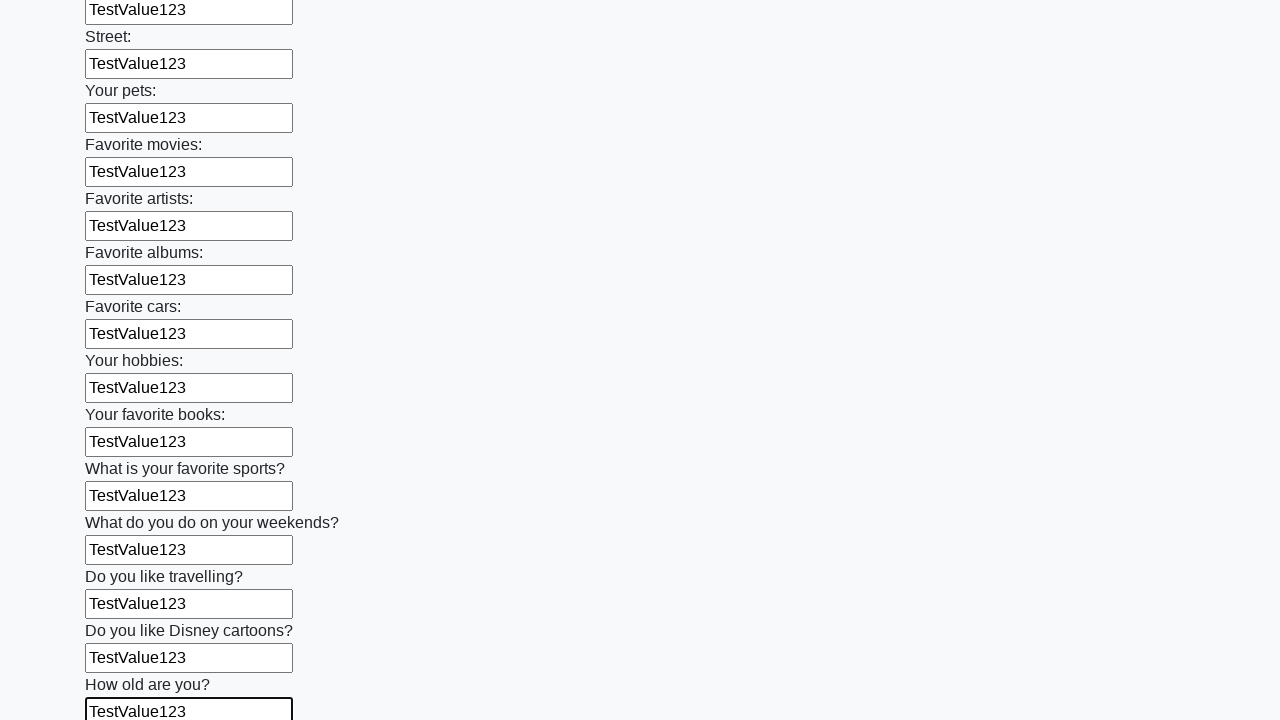

Filled input field with 'TestValue123' on input >> nth=18
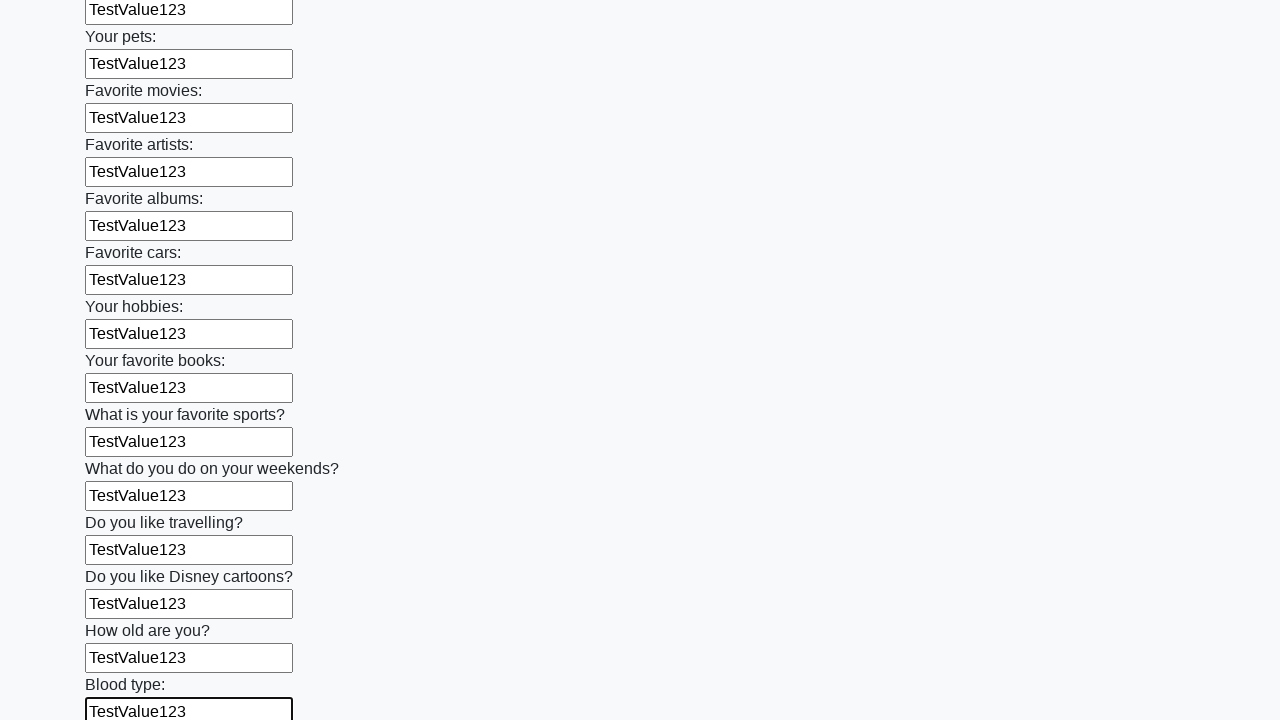

Filled input field with 'TestValue123' on input >> nth=19
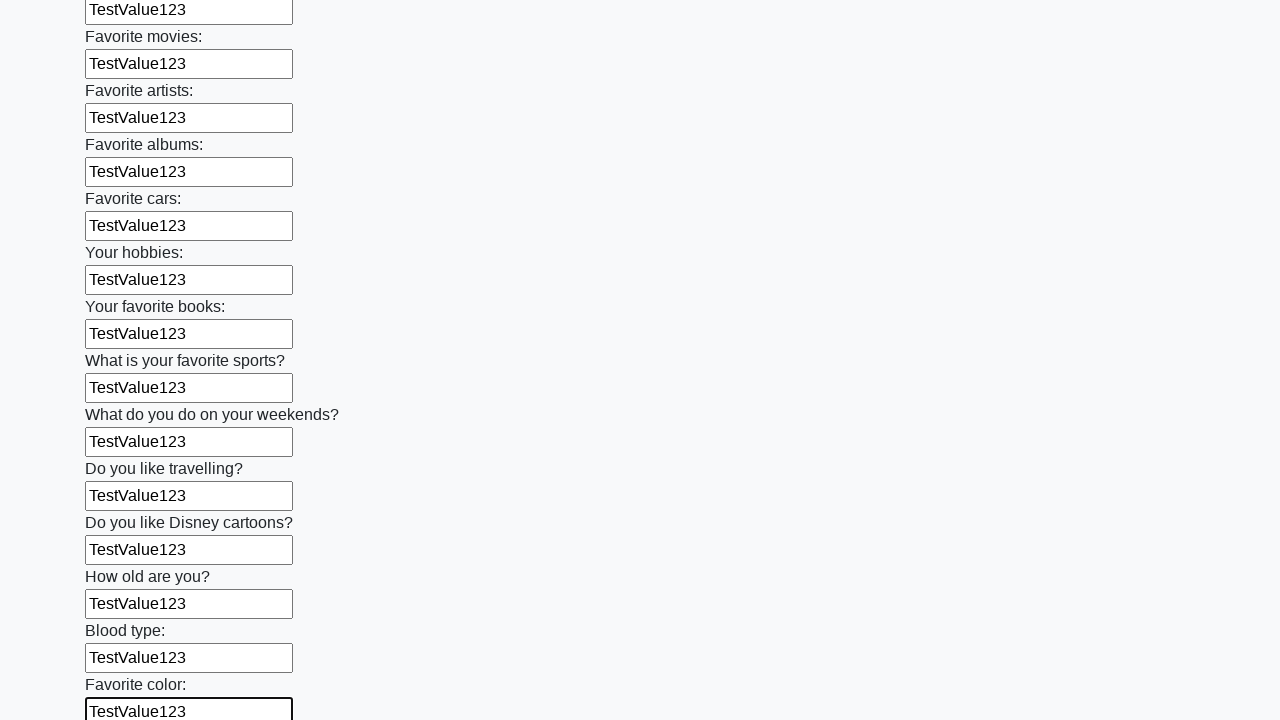

Filled input field with 'TestValue123' on input >> nth=20
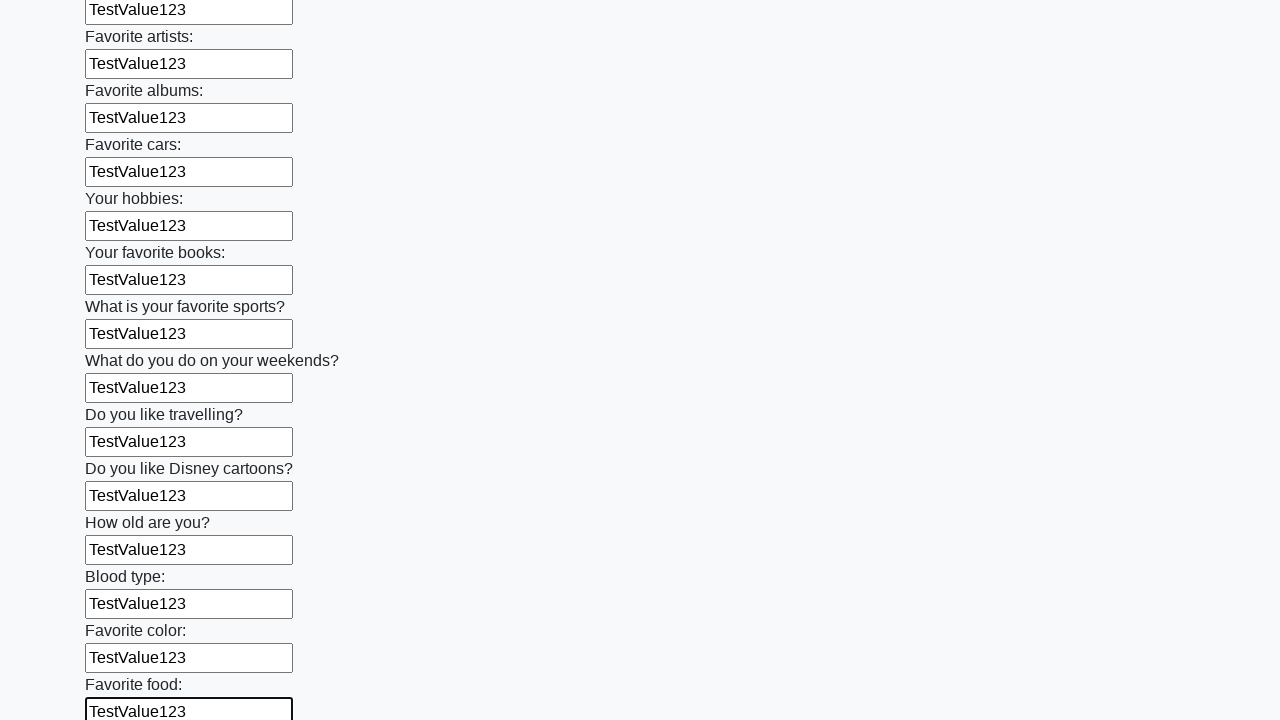

Filled input field with 'TestValue123' on input >> nth=21
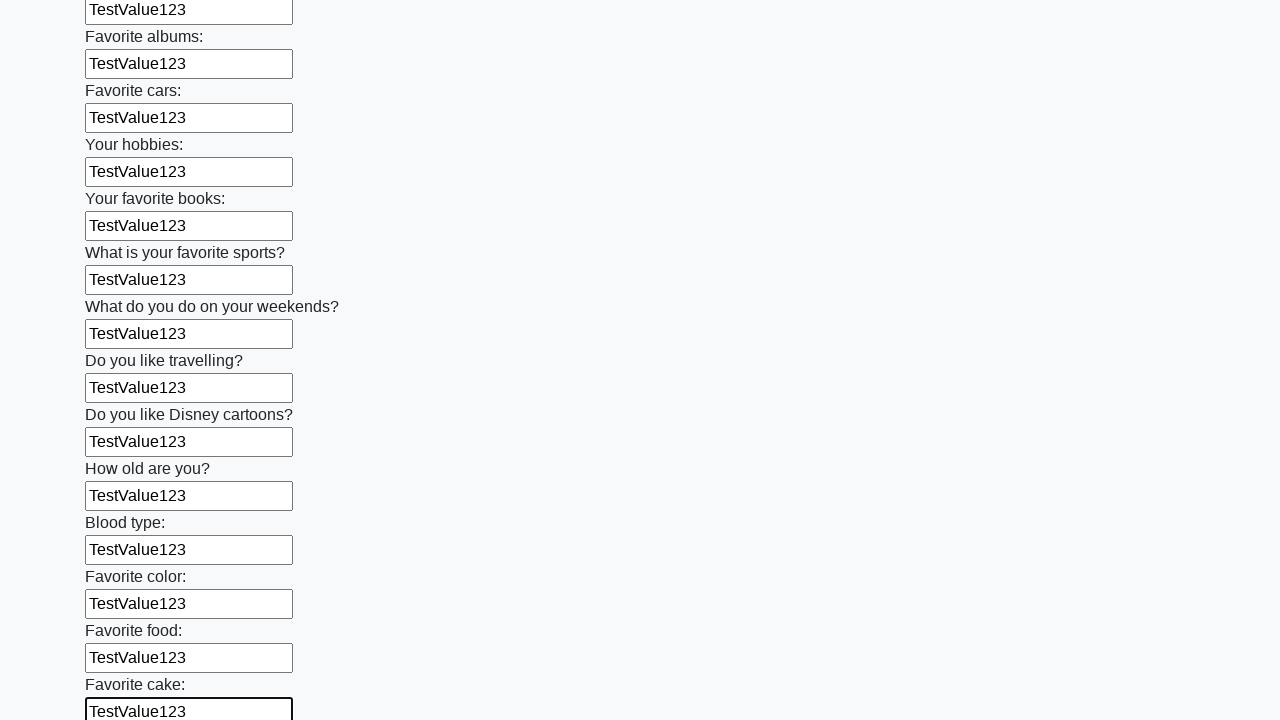

Filled input field with 'TestValue123' on input >> nth=22
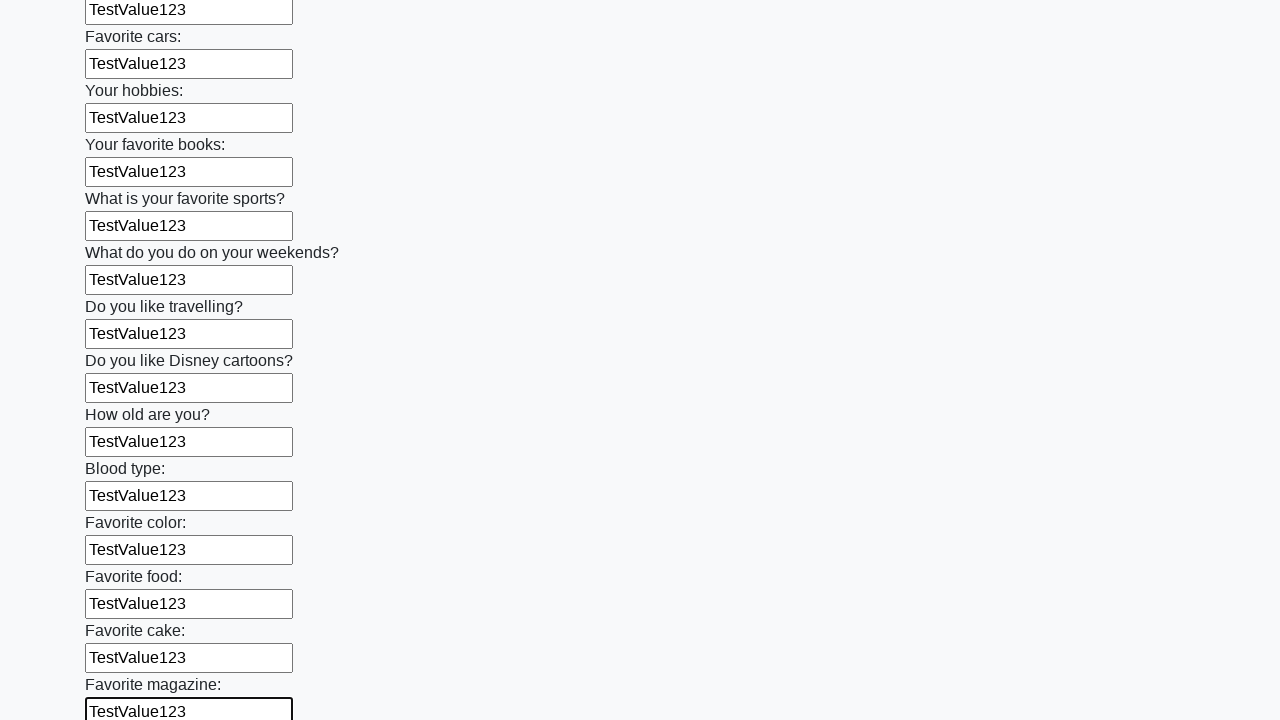

Filled input field with 'TestValue123' on input >> nth=23
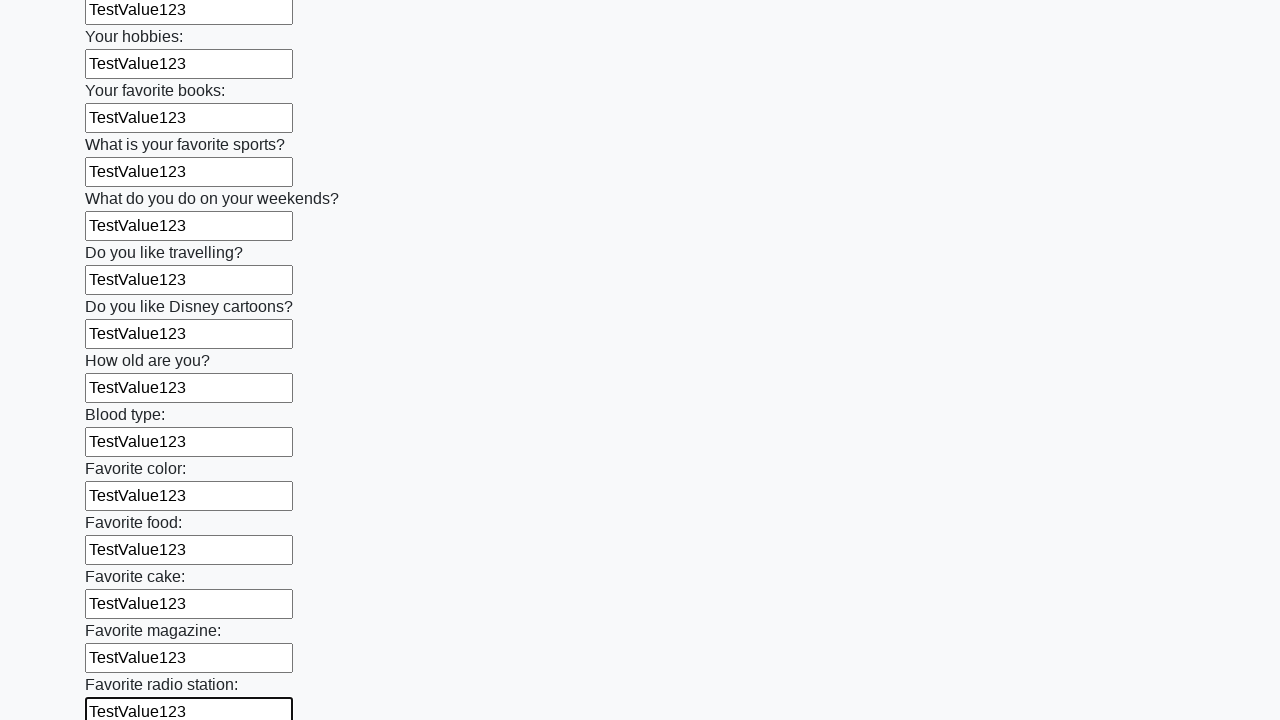

Filled input field with 'TestValue123' on input >> nth=24
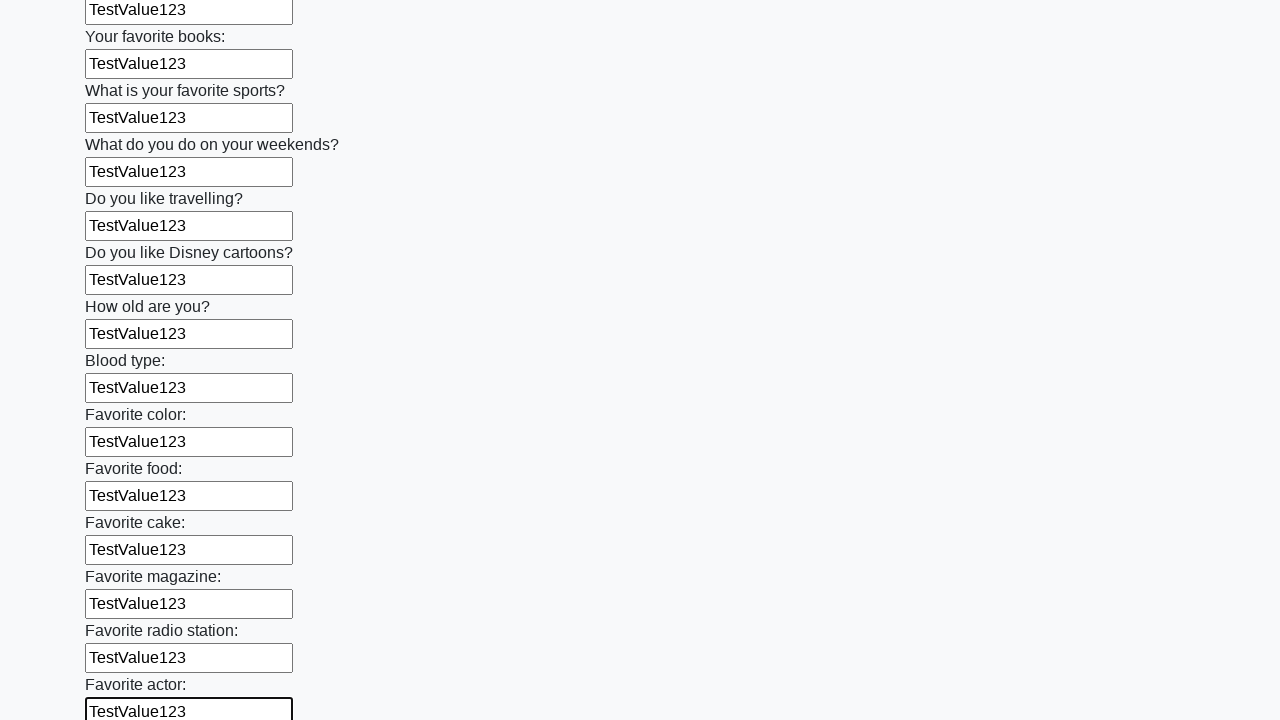

Filled input field with 'TestValue123' on input >> nth=25
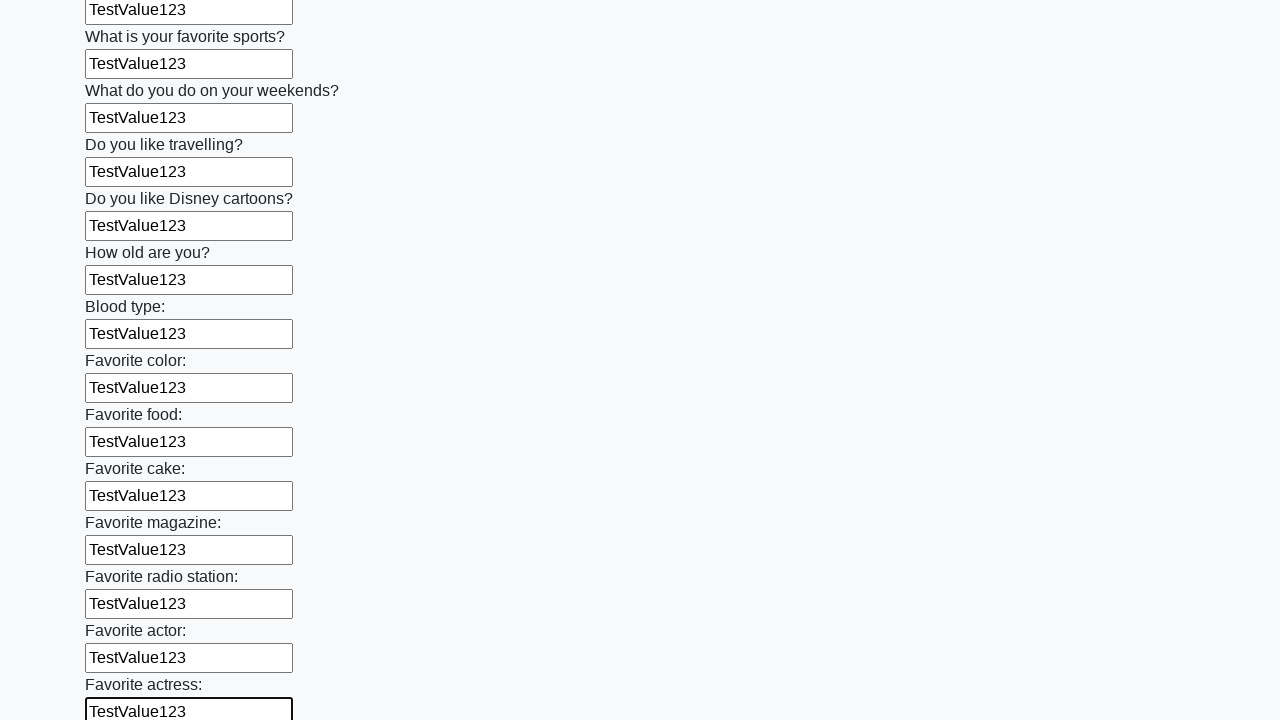

Filled input field with 'TestValue123' on input >> nth=26
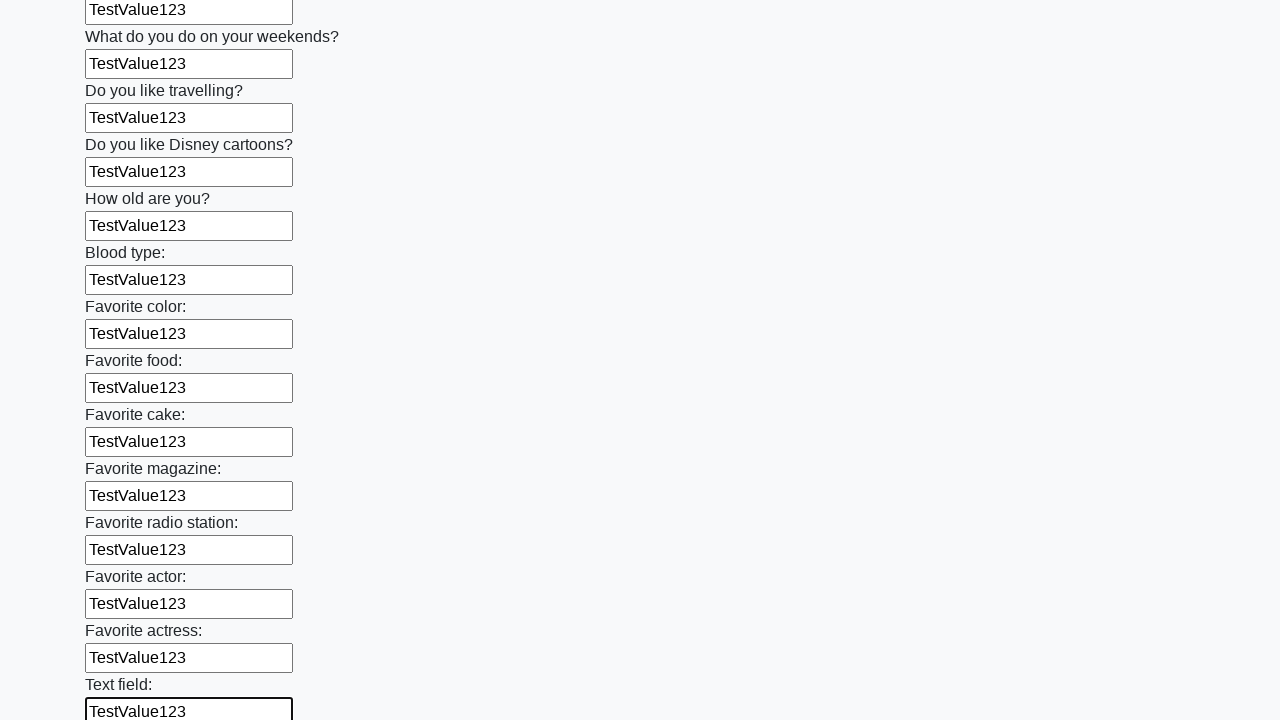

Filled input field with 'TestValue123' on input >> nth=27
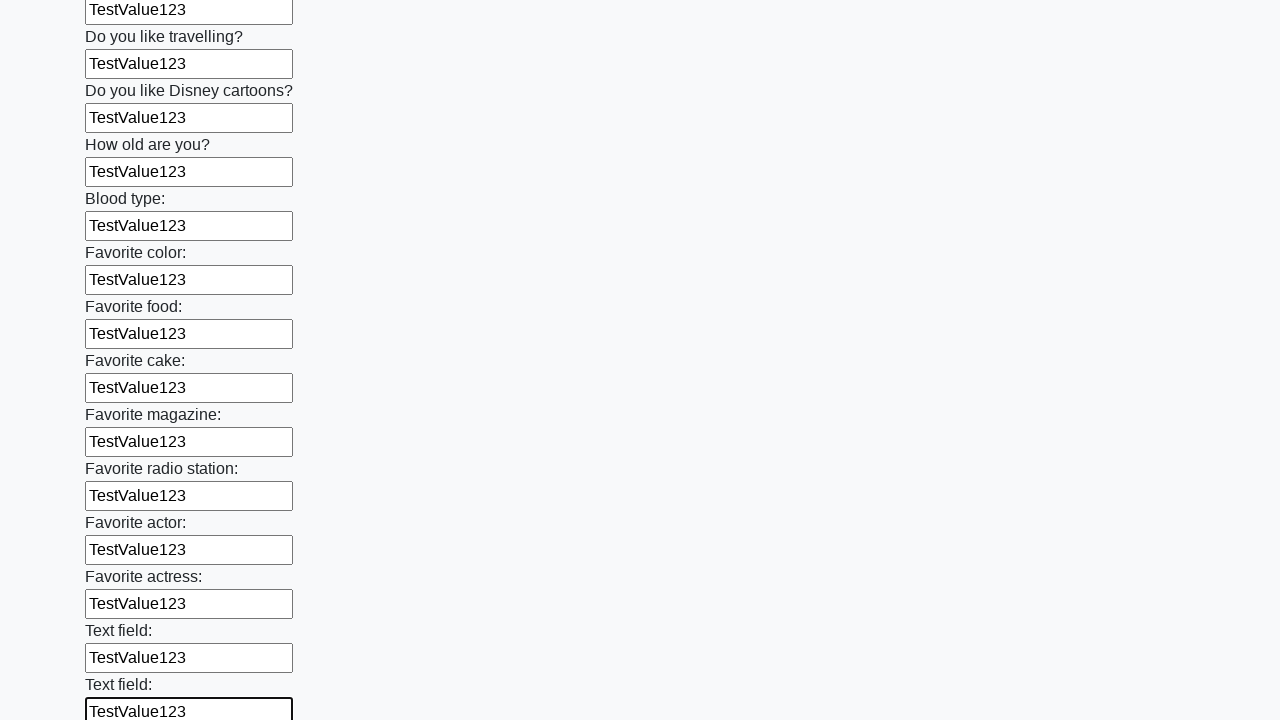

Filled input field with 'TestValue123' on input >> nth=28
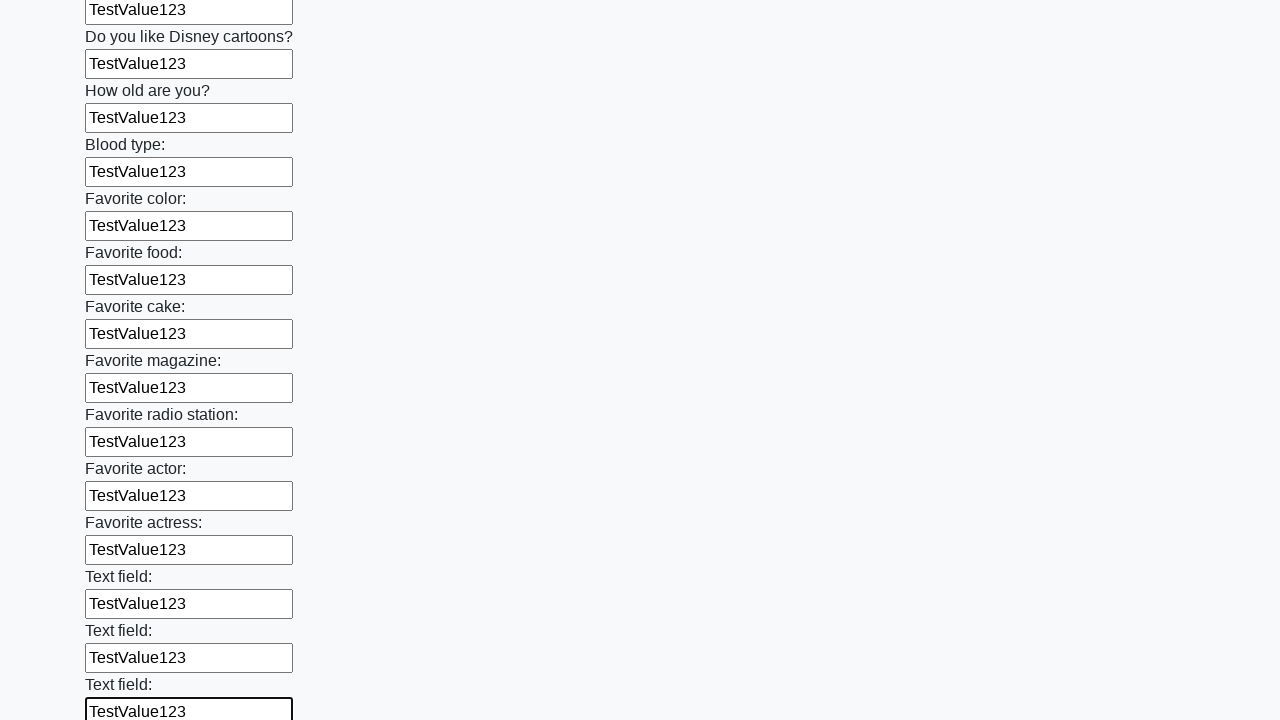

Filled input field with 'TestValue123' on input >> nth=29
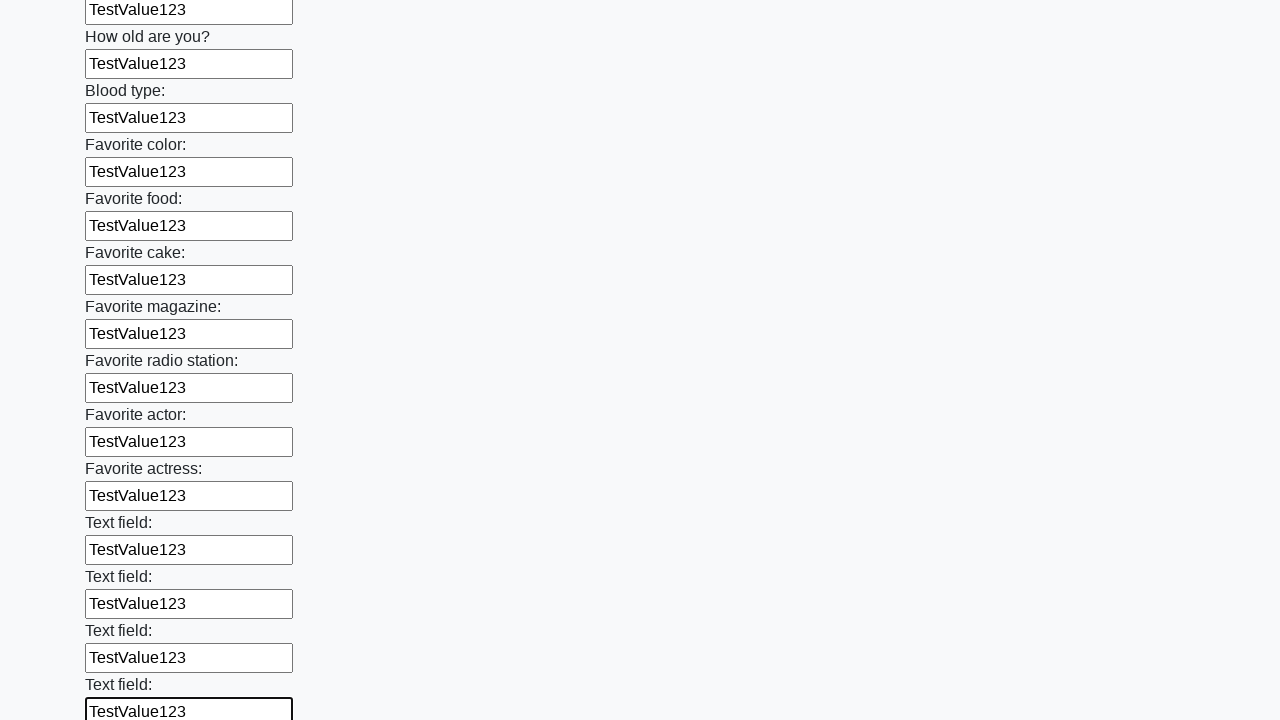

Filled input field with 'TestValue123' on input >> nth=30
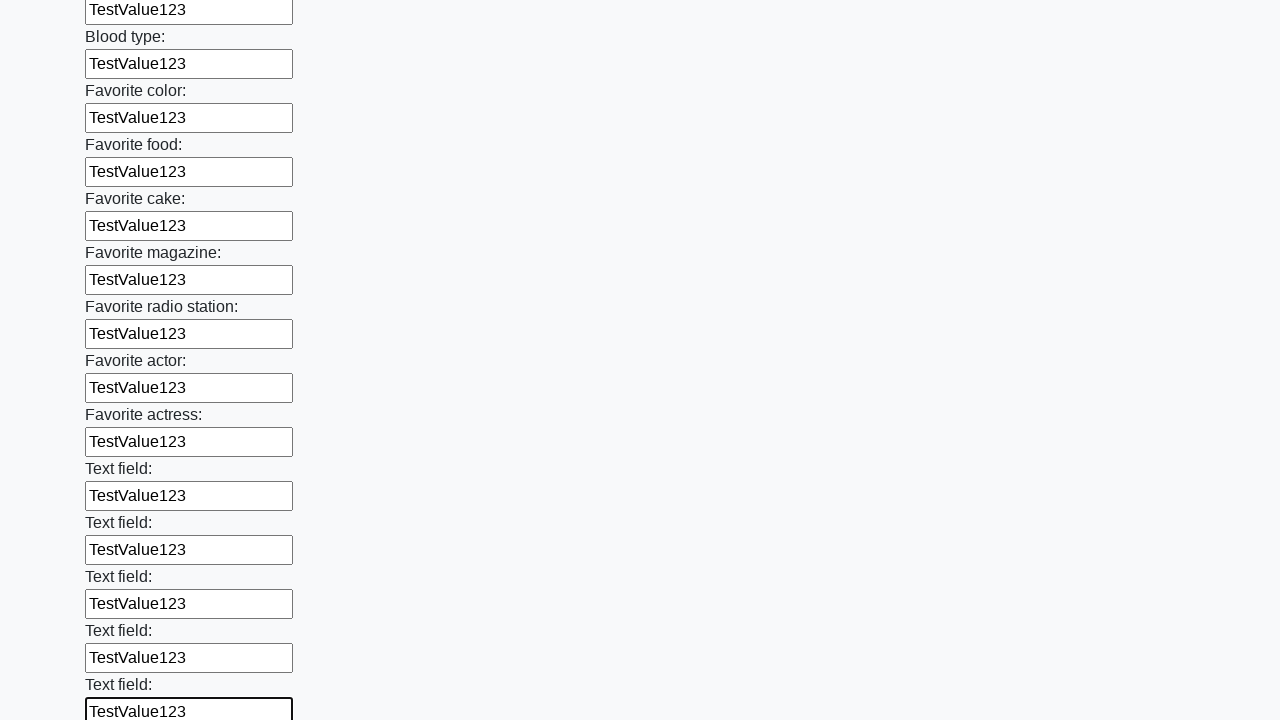

Filled input field with 'TestValue123' on input >> nth=31
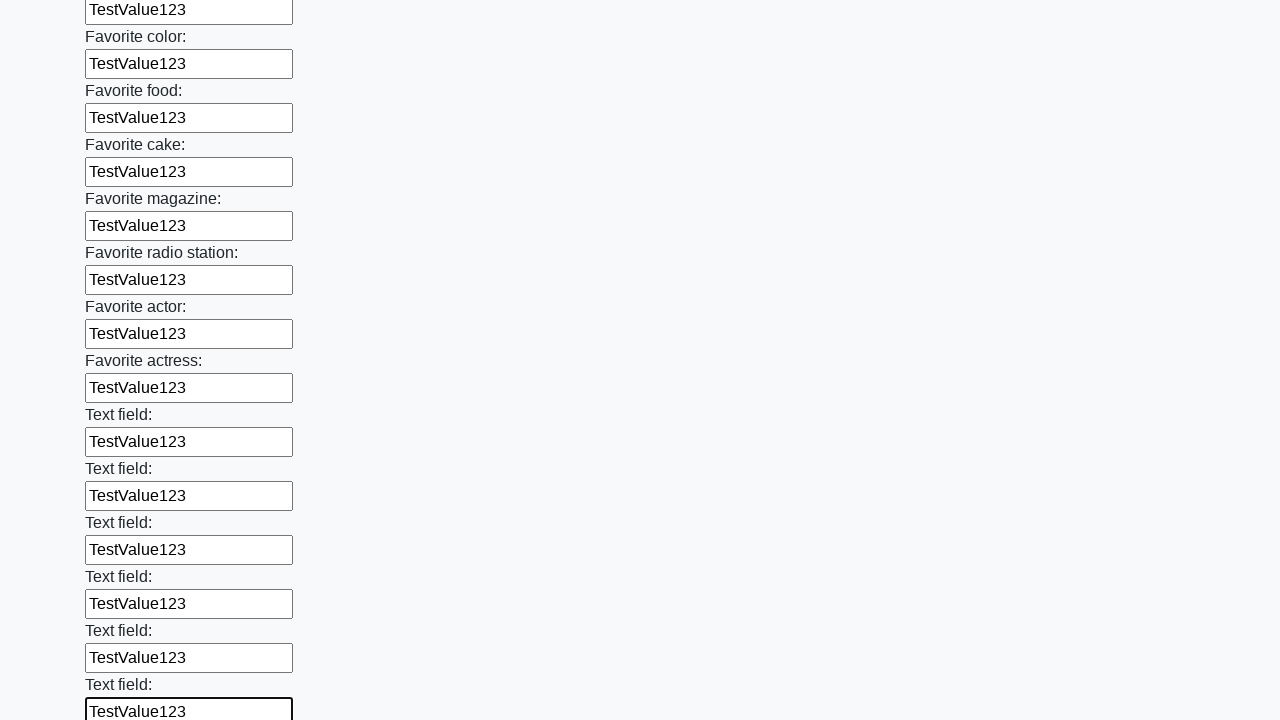

Filled input field with 'TestValue123' on input >> nth=32
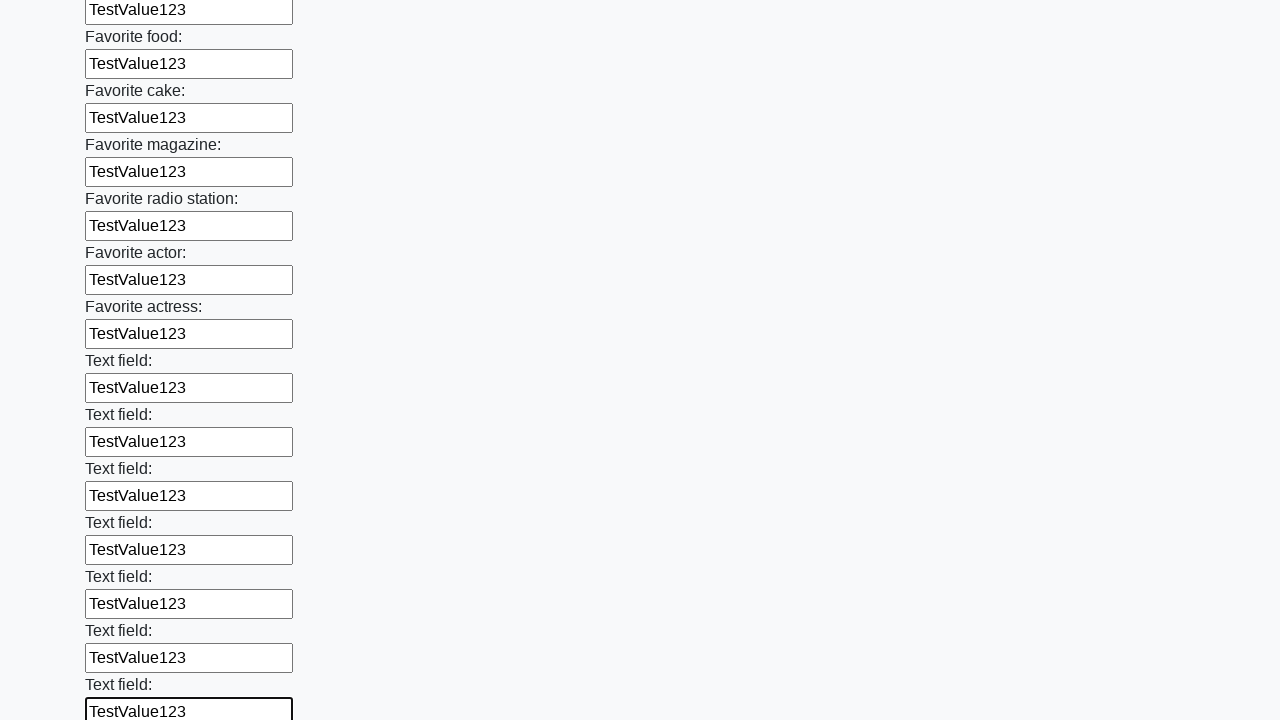

Filled input field with 'TestValue123' on input >> nth=33
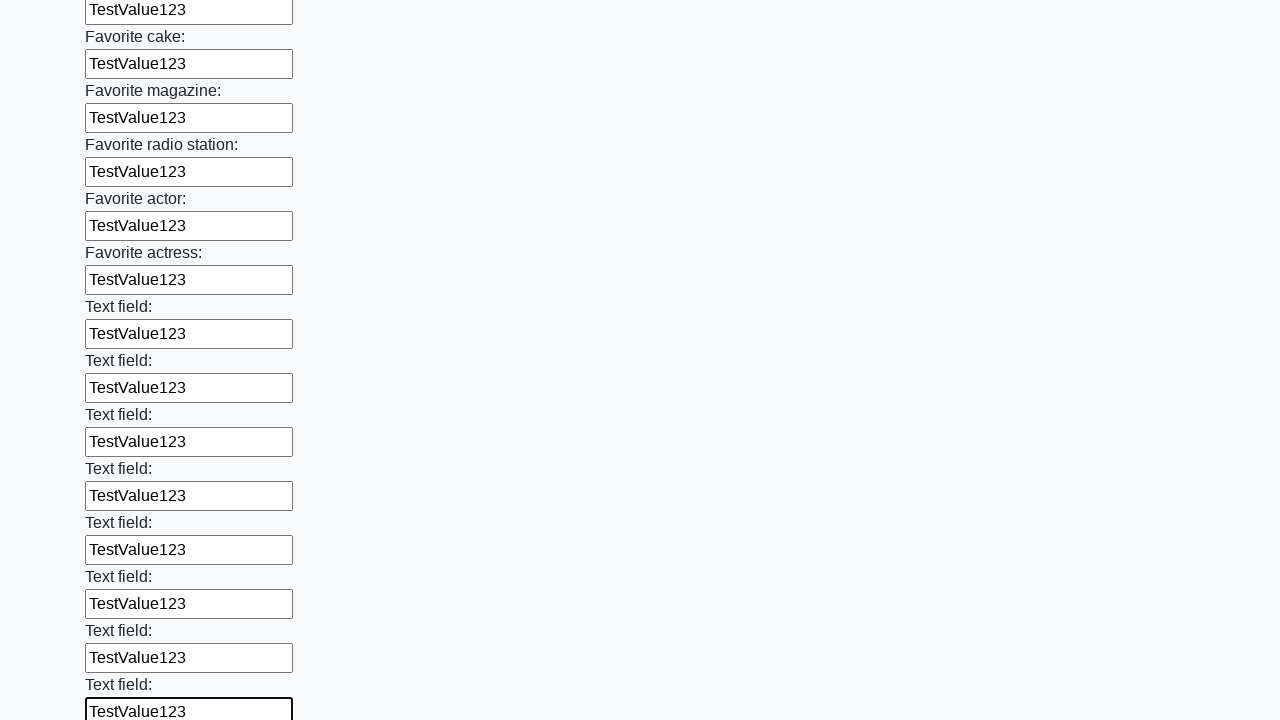

Filled input field with 'TestValue123' on input >> nth=34
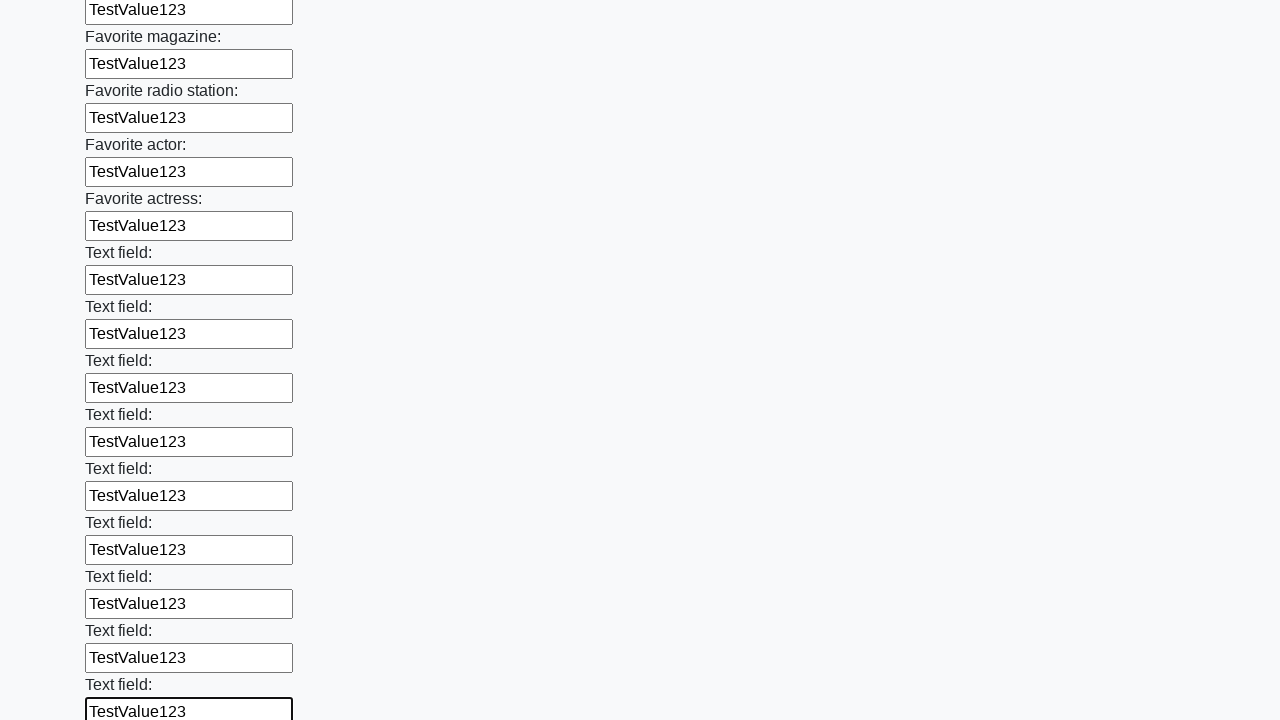

Filled input field with 'TestValue123' on input >> nth=35
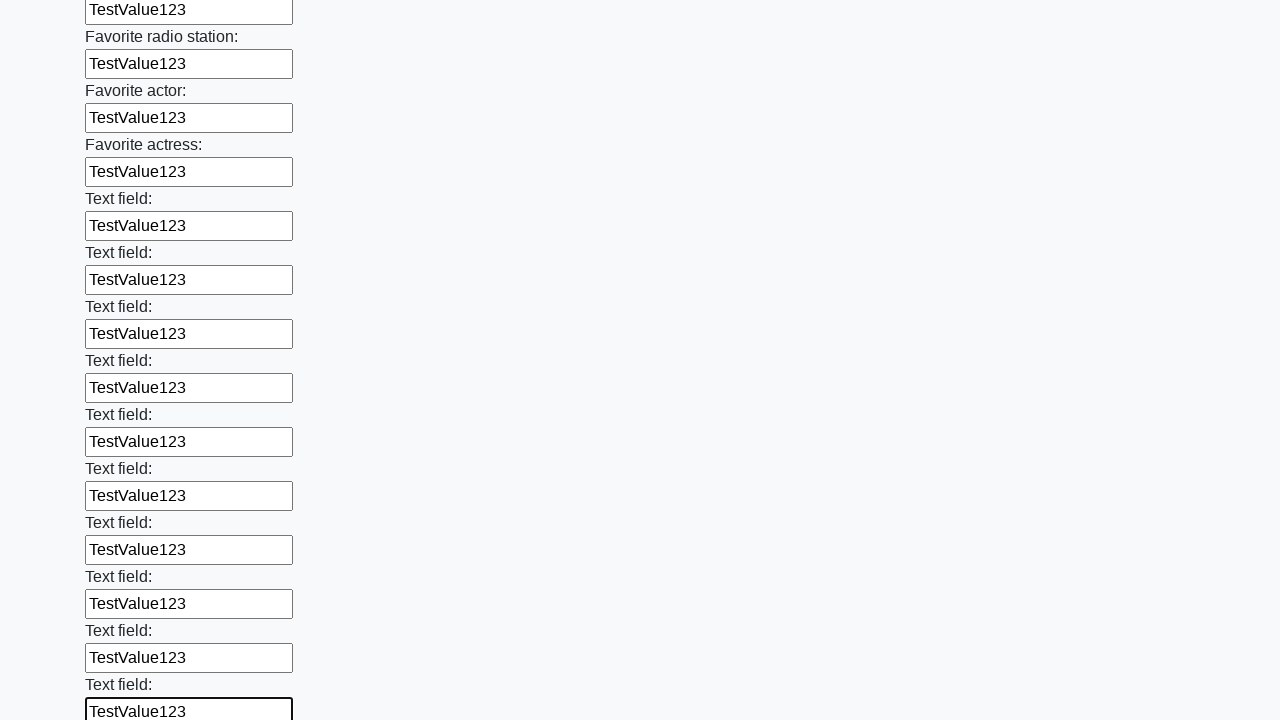

Filled input field with 'TestValue123' on input >> nth=36
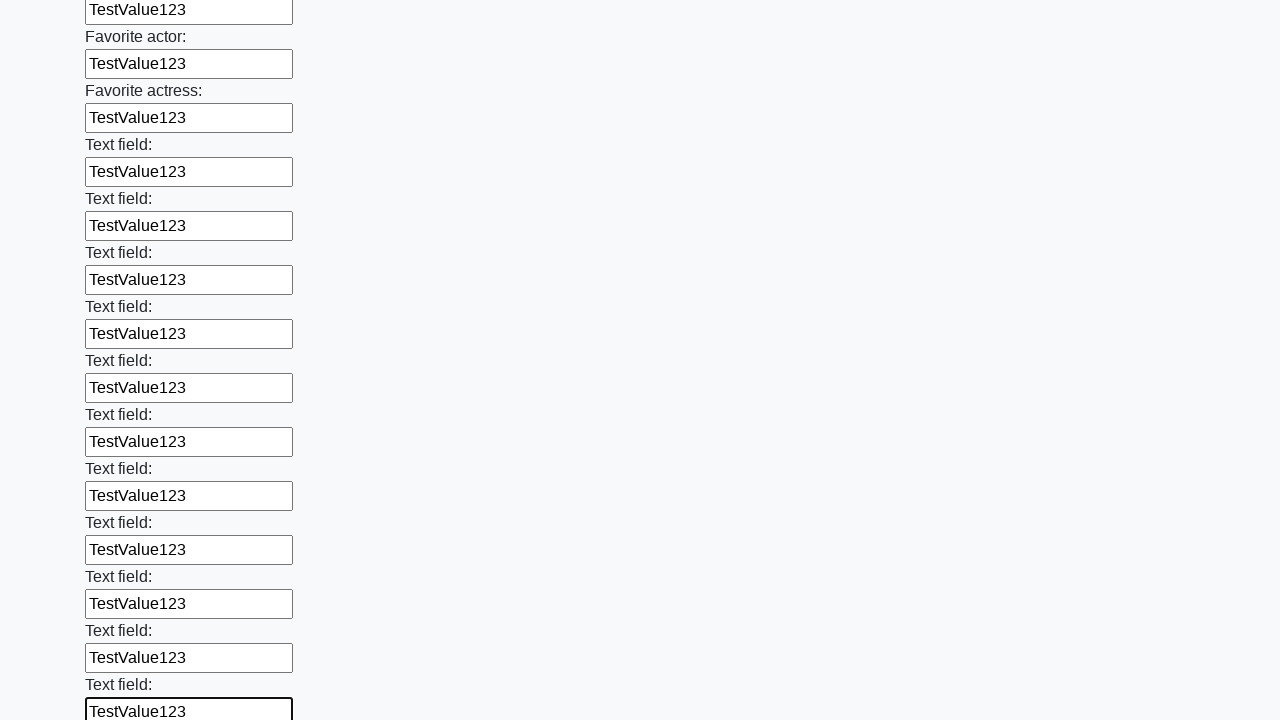

Filled input field with 'TestValue123' on input >> nth=37
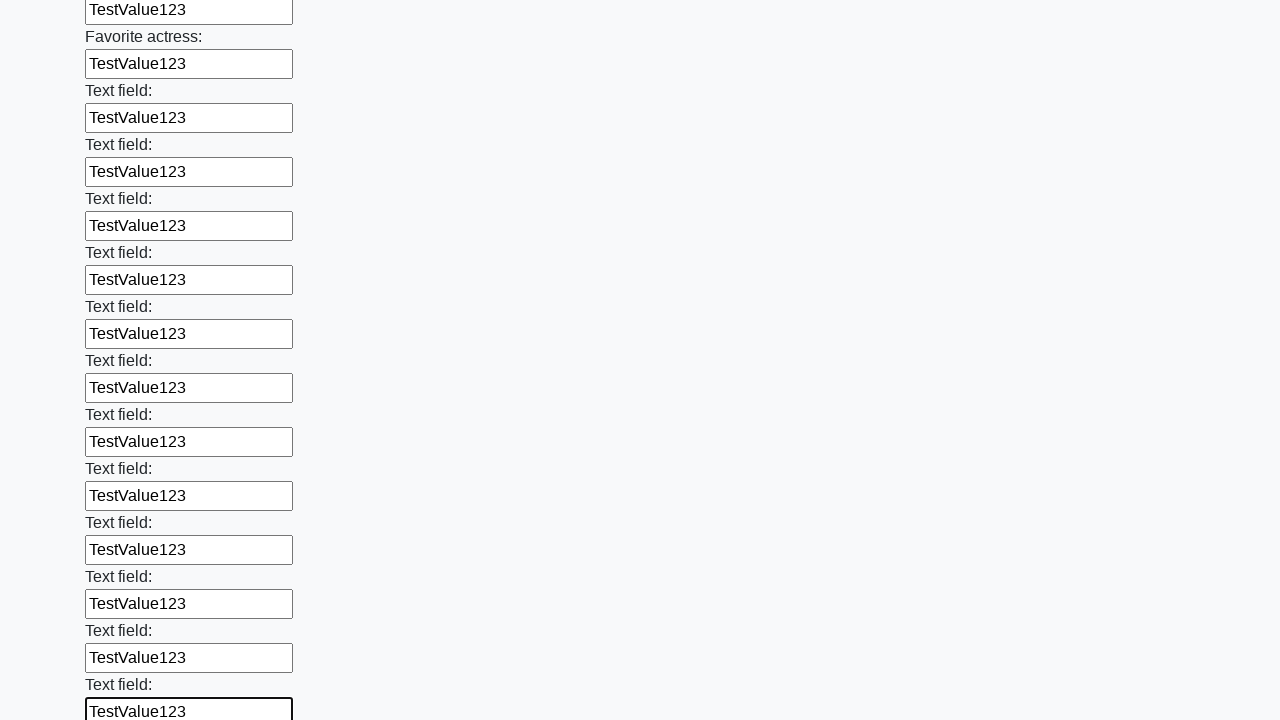

Filled input field with 'TestValue123' on input >> nth=38
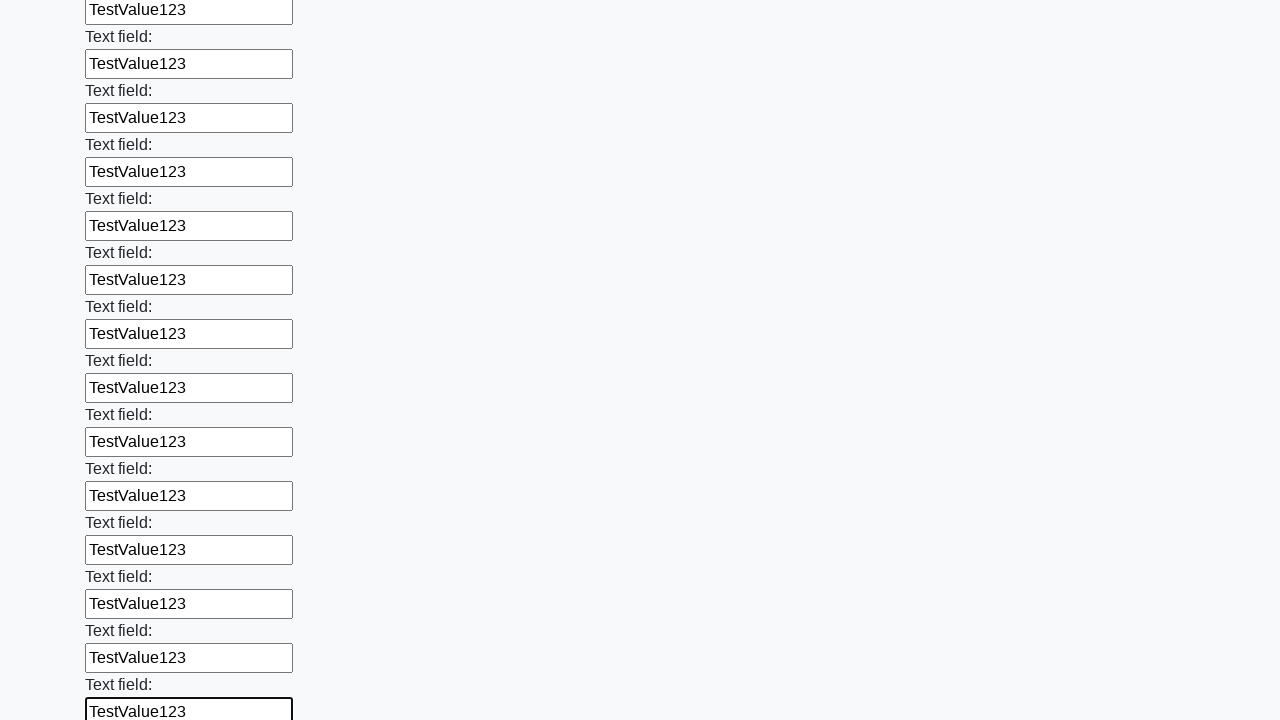

Filled input field with 'TestValue123' on input >> nth=39
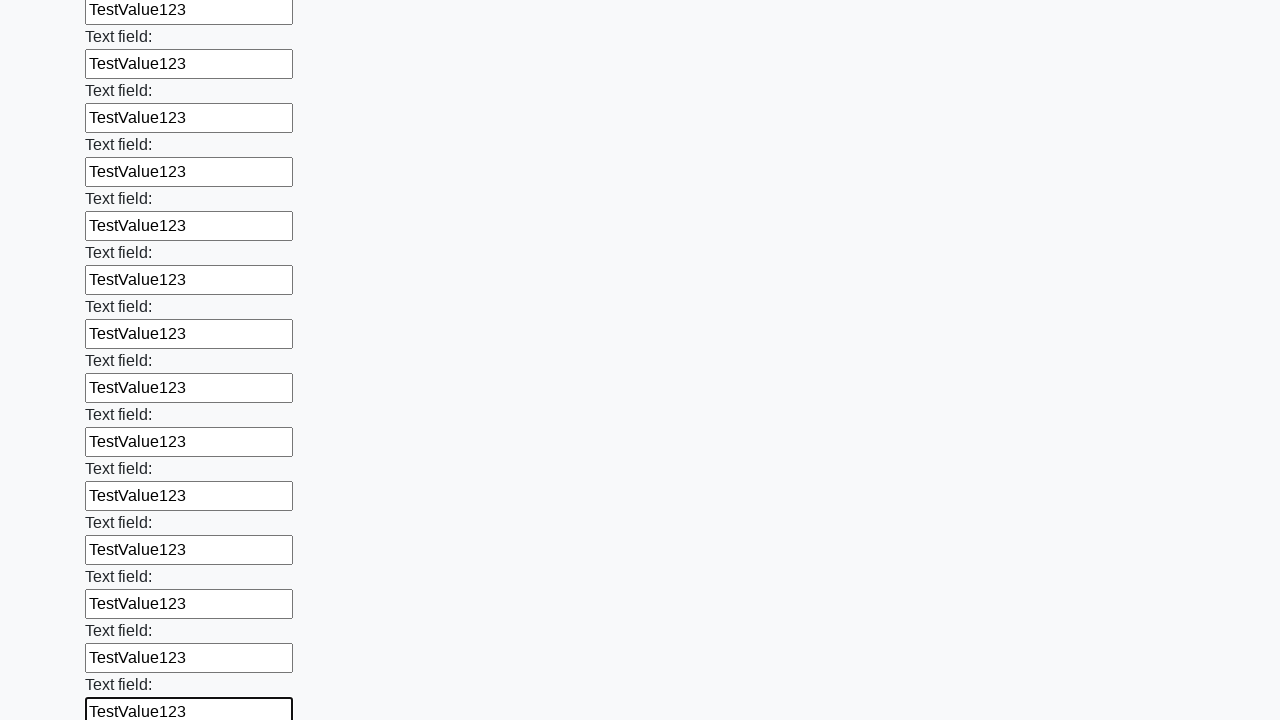

Filled input field with 'TestValue123' on input >> nth=40
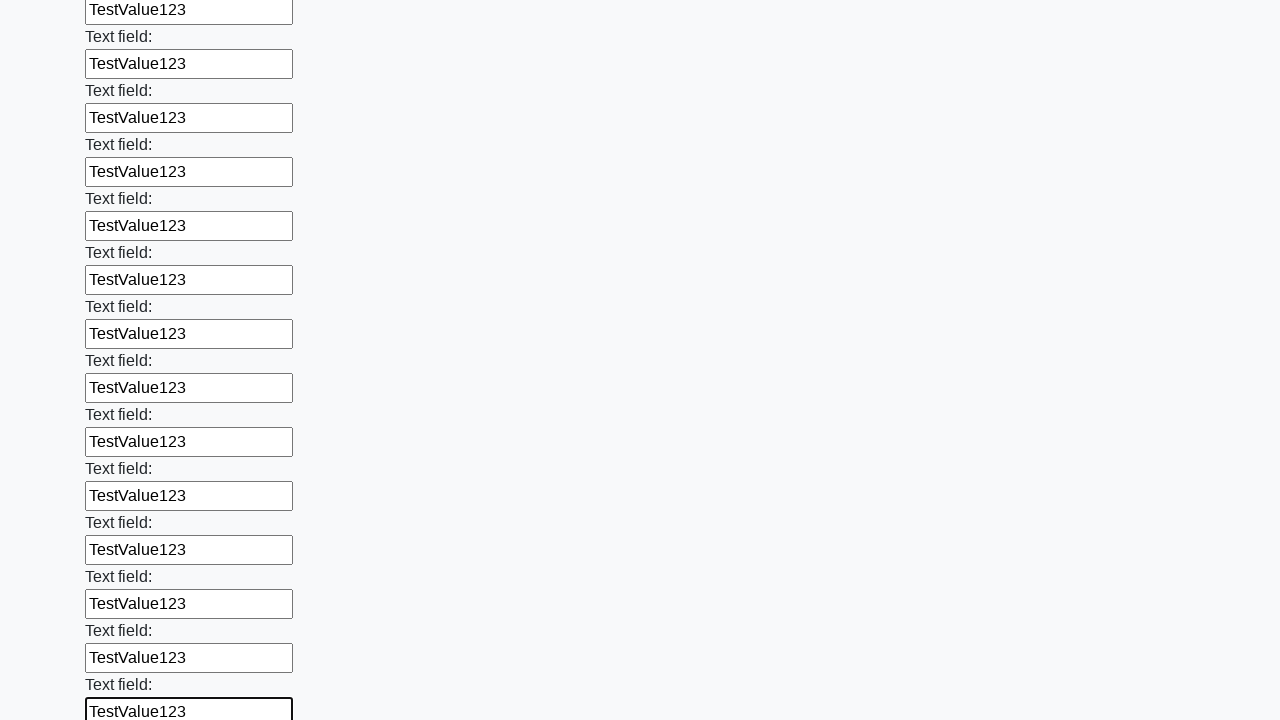

Filled input field with 'TestValue123' on input >> nth=41
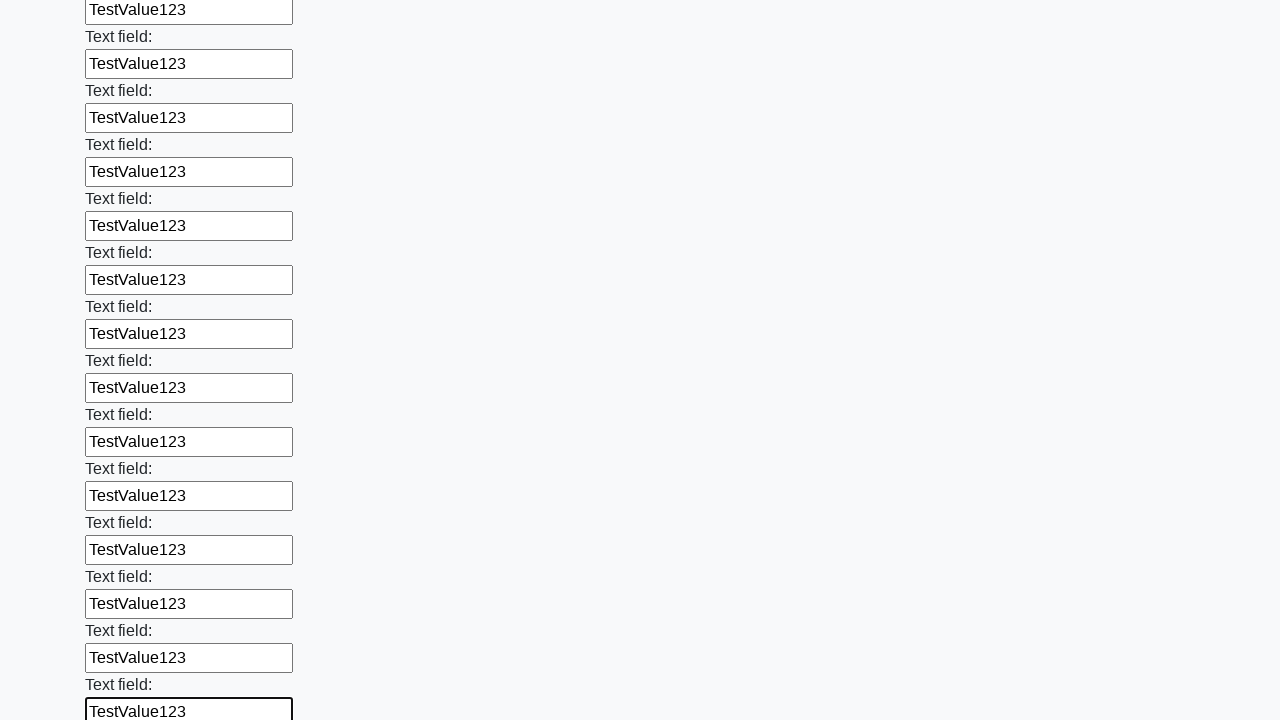

Filled input field with 'TestValue123' on input >> nth=42
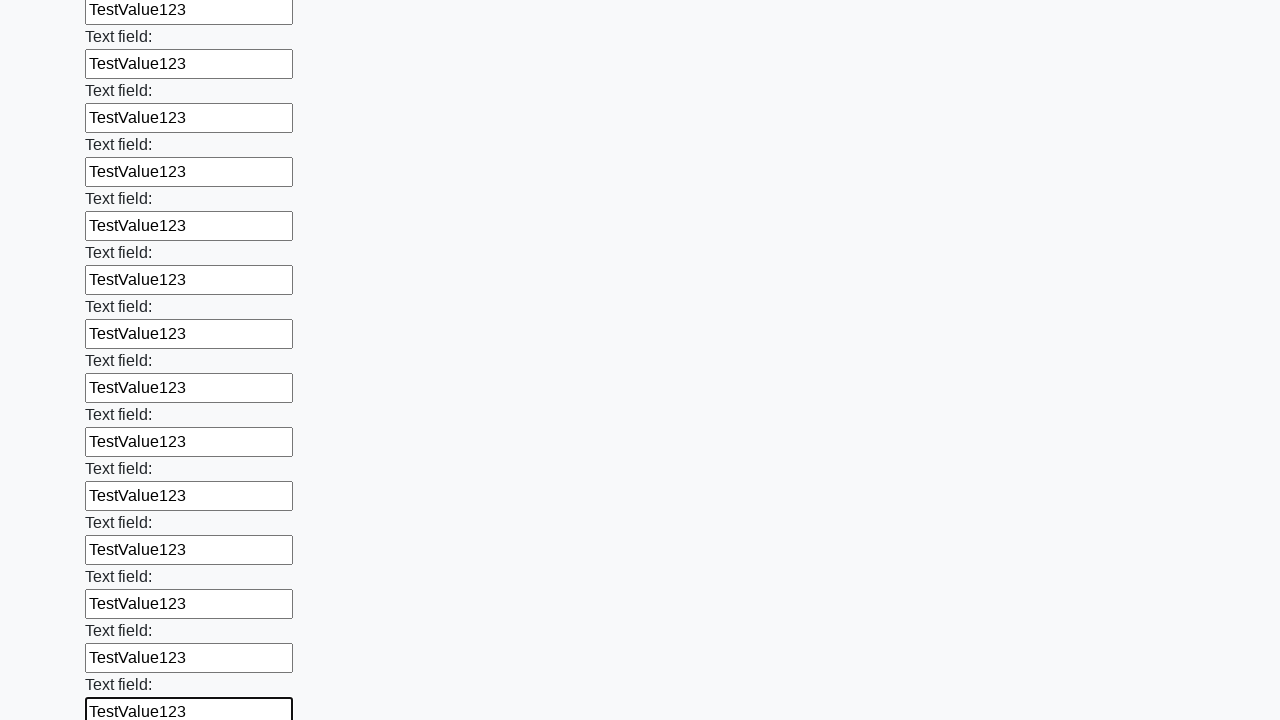

Filled input field with 'TestValue123' on input >> nth=43
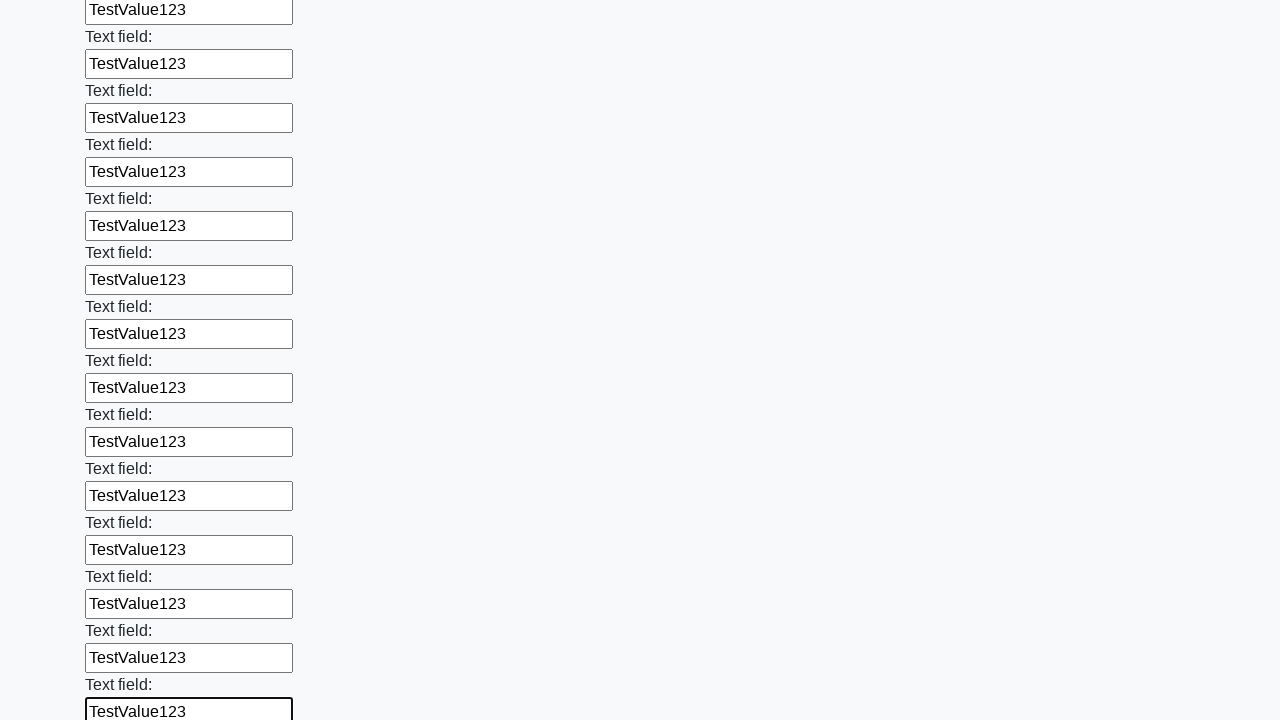

Filled input field with 'TestValue123' on input >> nth=44
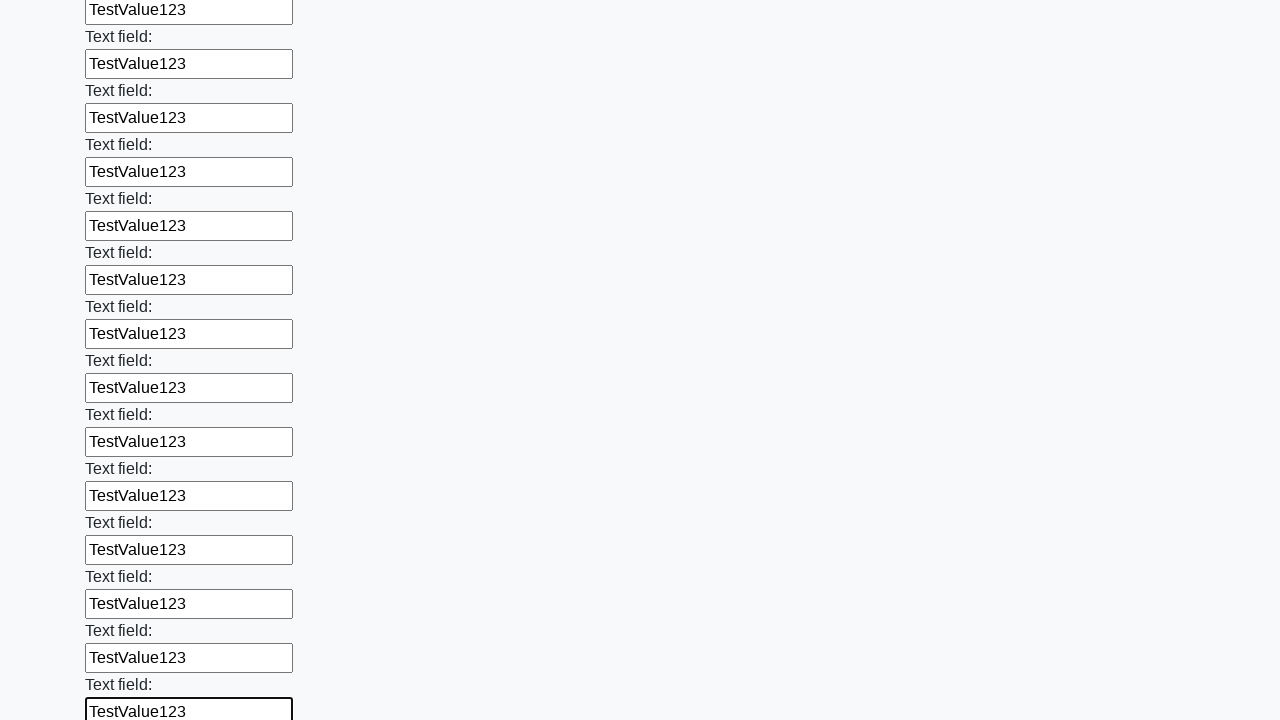

Filled input field with 'TestValue123' on input >> nth=45
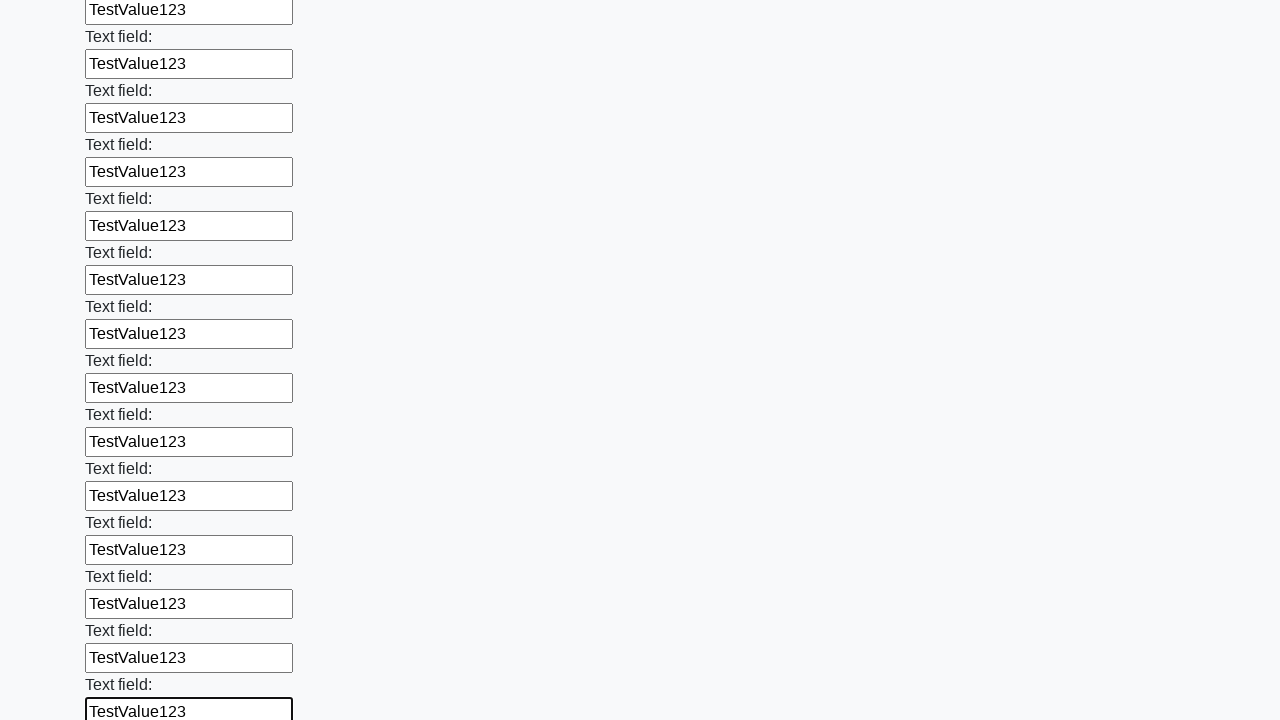

Filled input field with 'TestValue123' on input >> nth=46
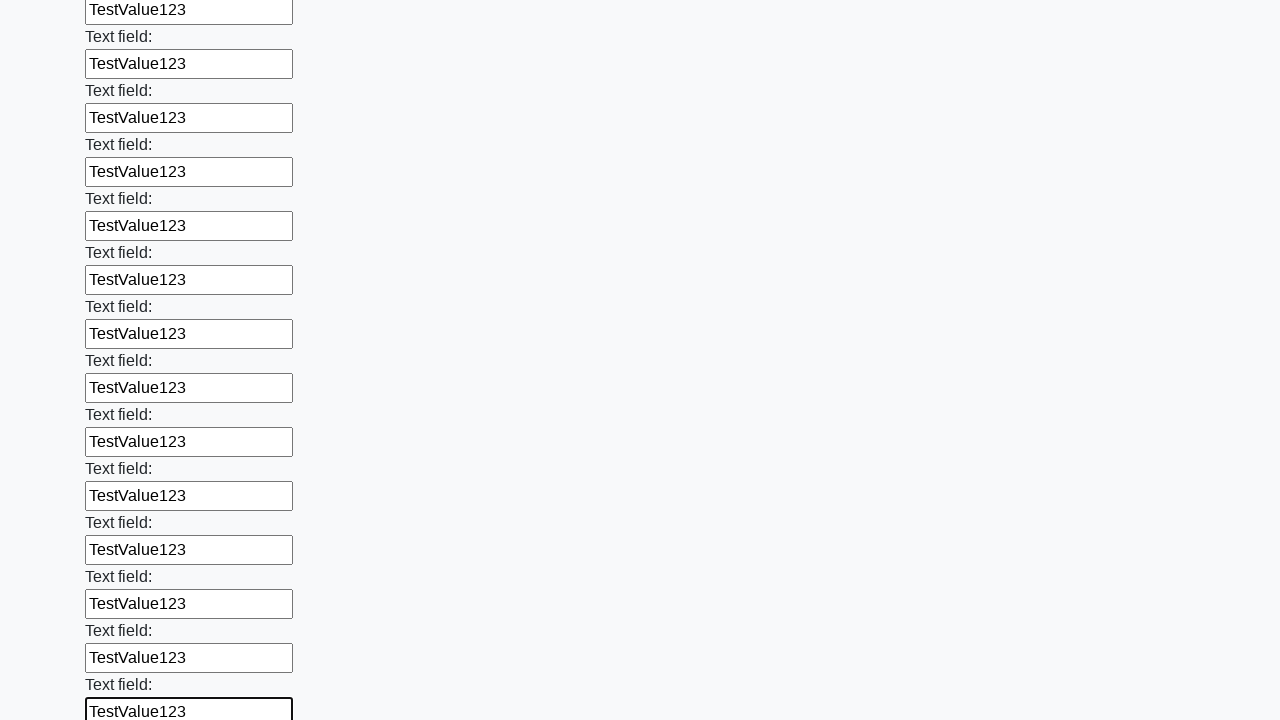

Filled input field with 'TestValue123' on input >> nth=47
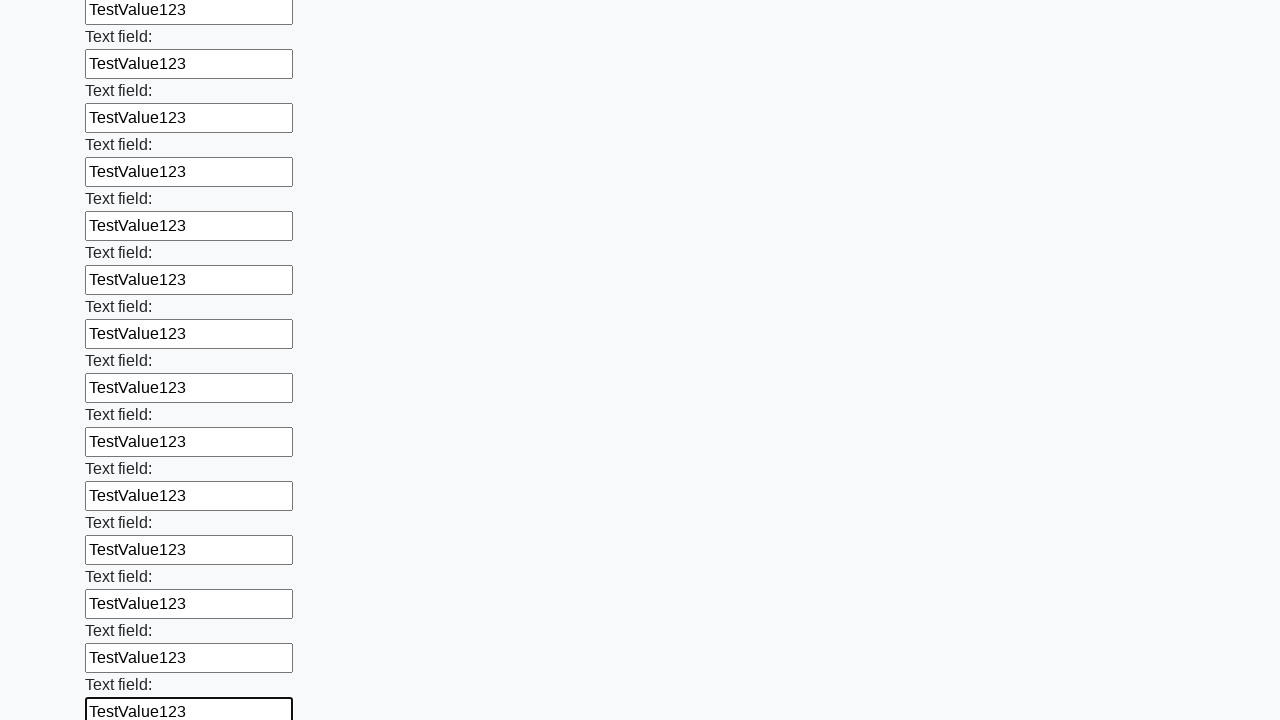

Filled input field with 'TestValue123' on input >> nth=48
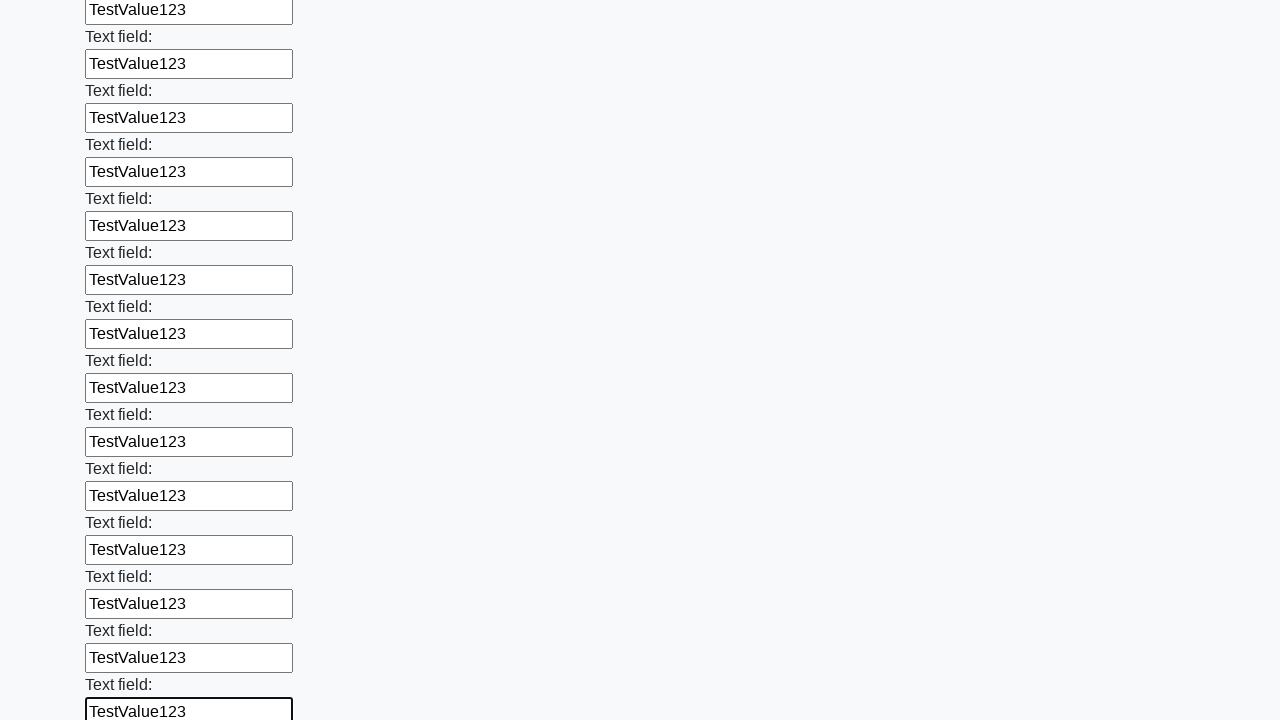

Filled input field with 'TestValue123' on input >> nth=49
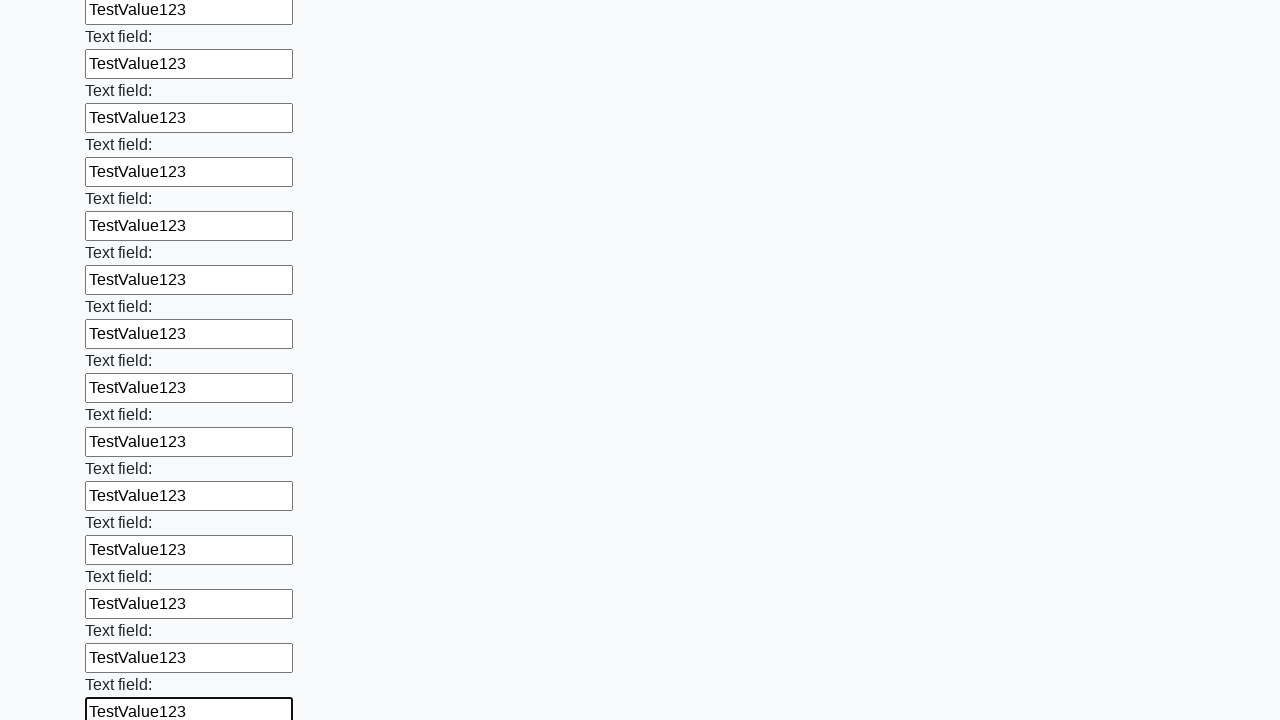

Filled input field with 'TestValue123' on input >> nth=50
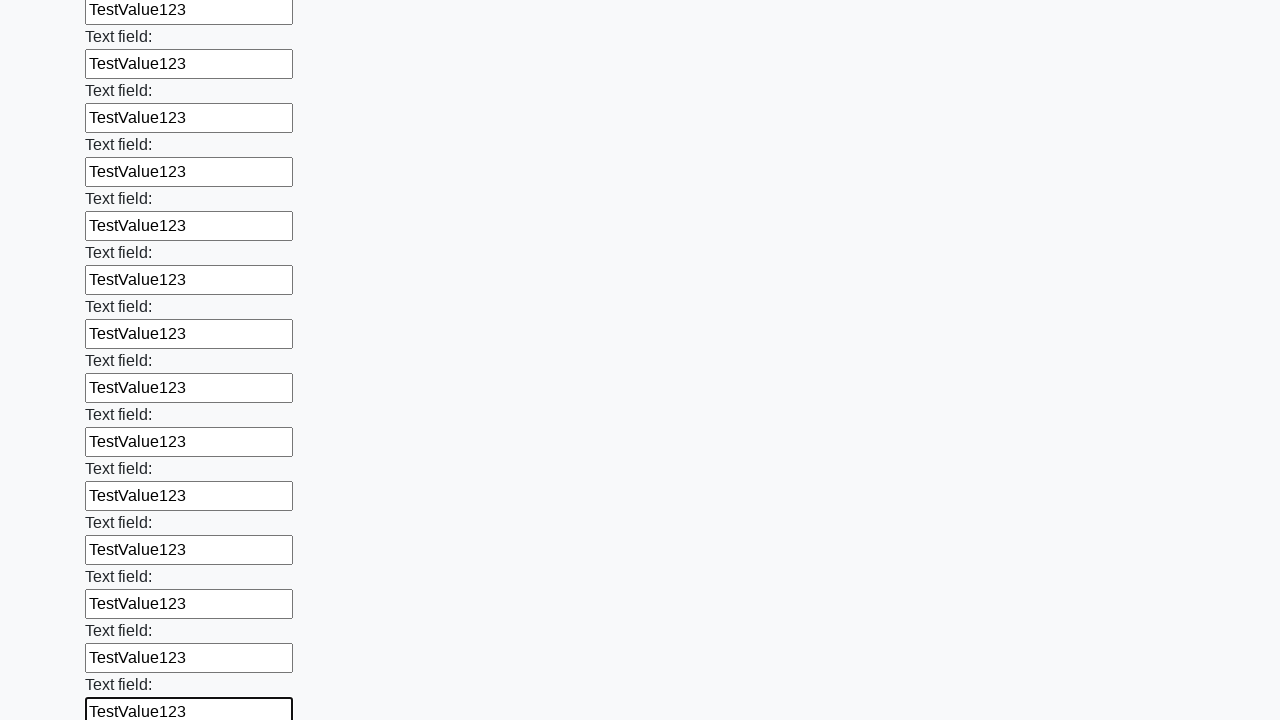

Filled input field with 'TestValue123' on input >> nth=51
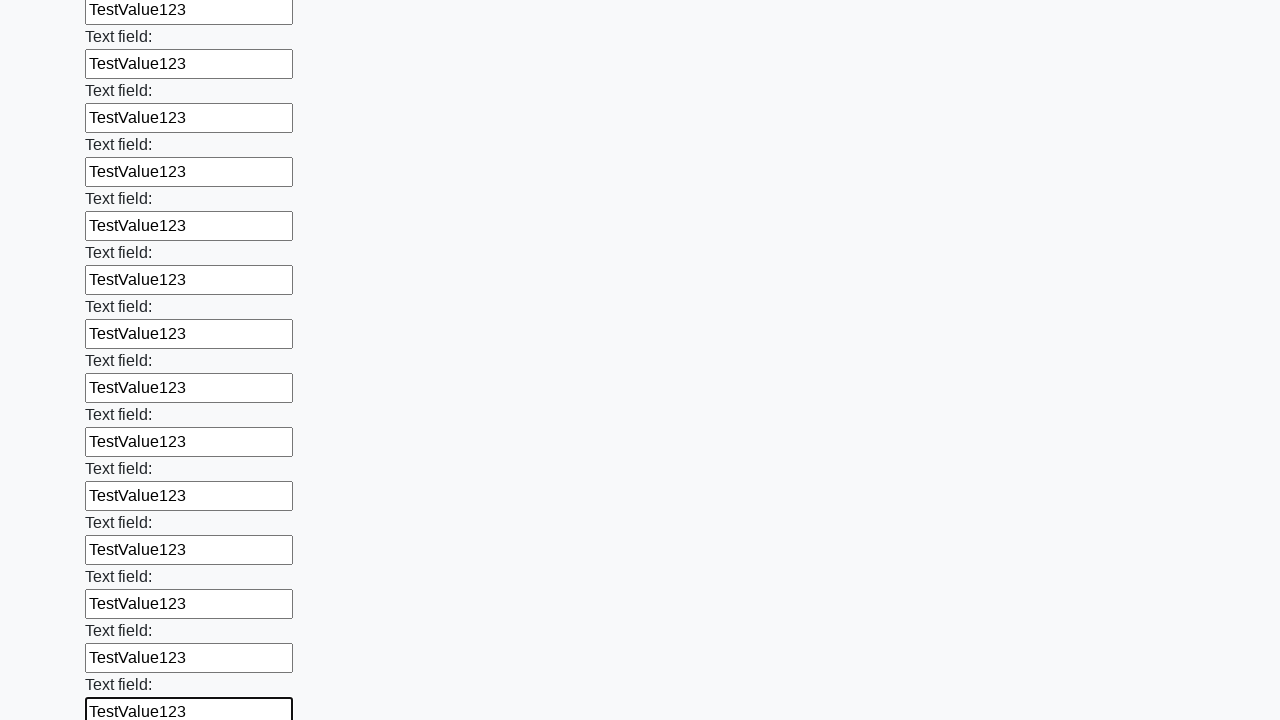

Filled input field with 'TestValue123' on input >> nth=52
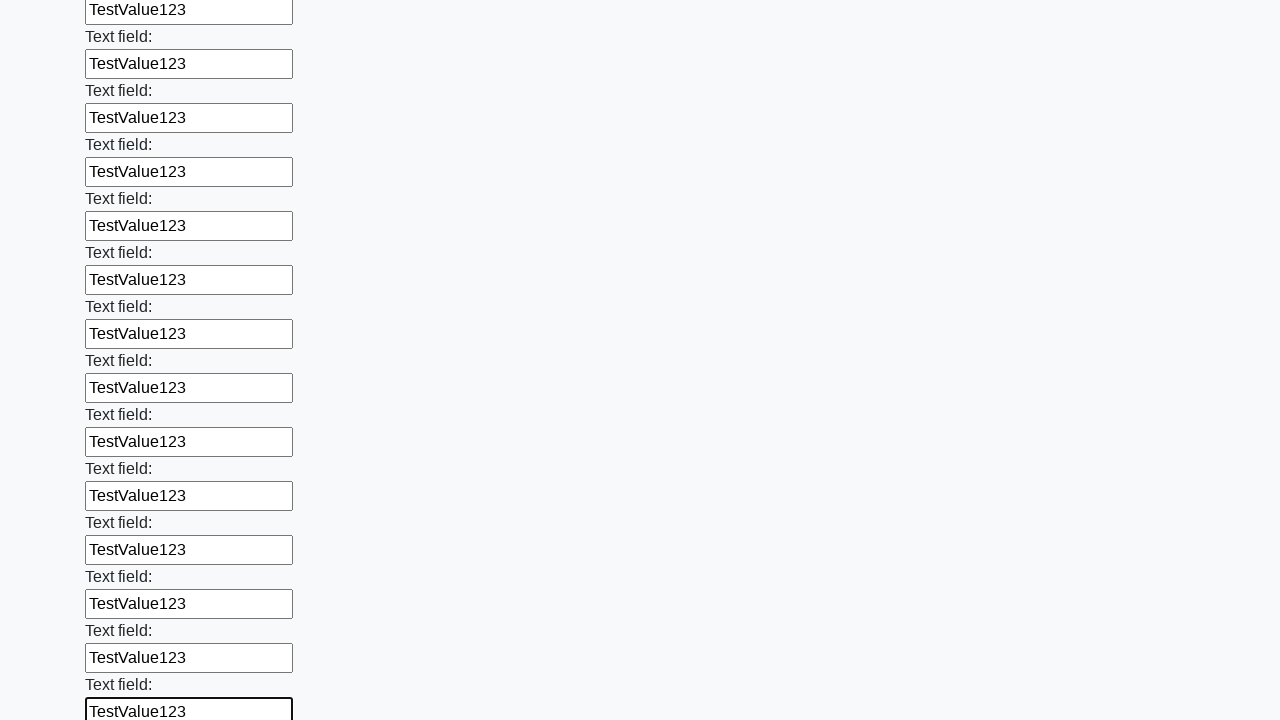

Filled input field with 'TestValue123' on input >> nth=53
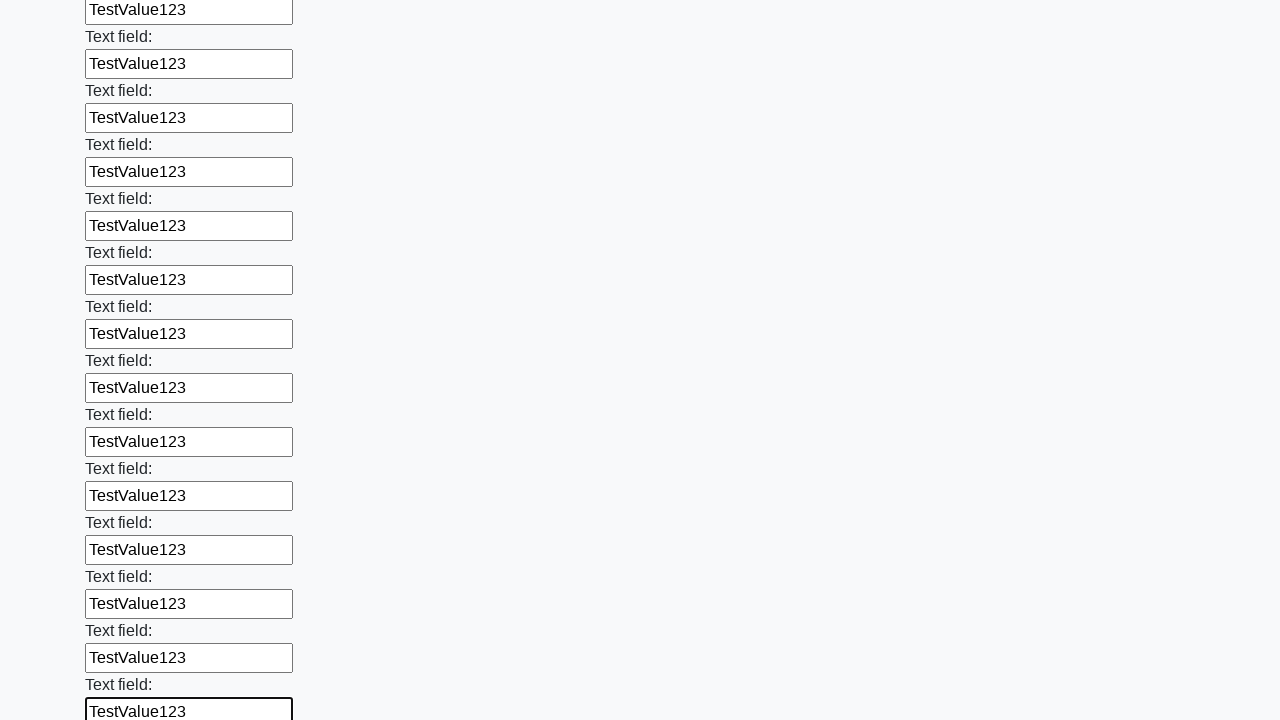

Filled input field with 'TestValue123' on input >> nth=54
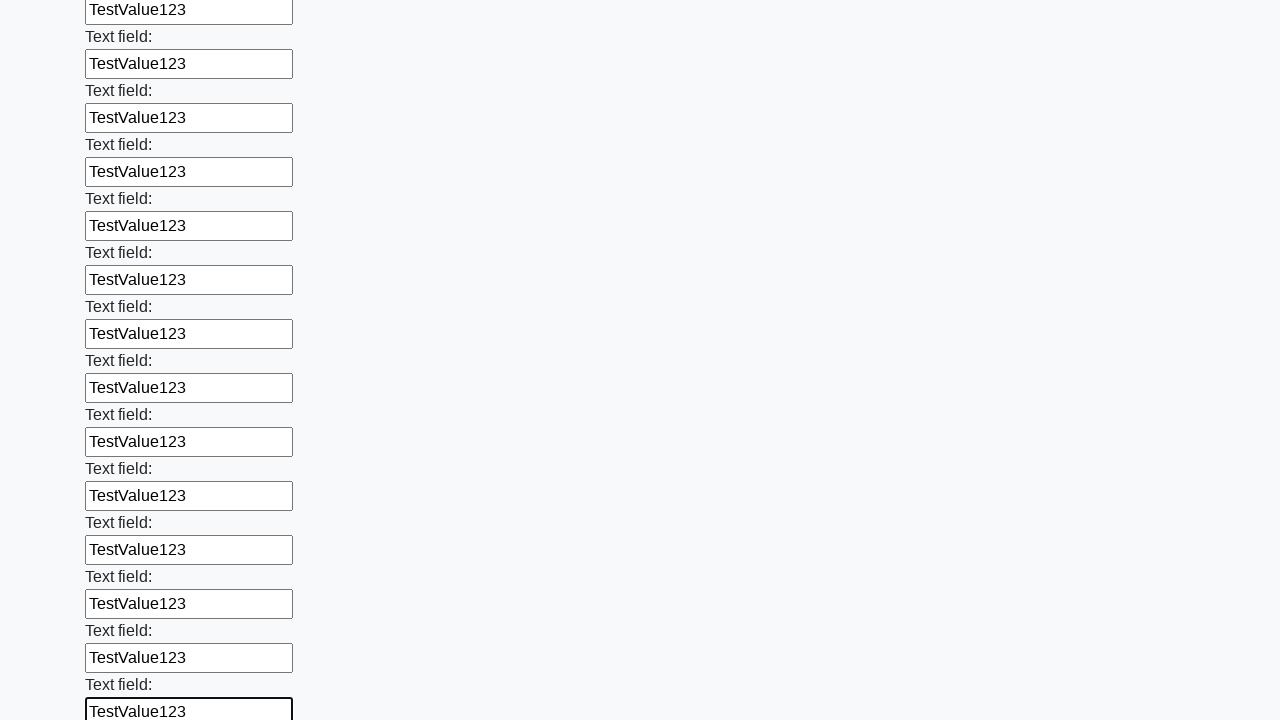

Filled input field with 'TestValue123' on input >> nth=55
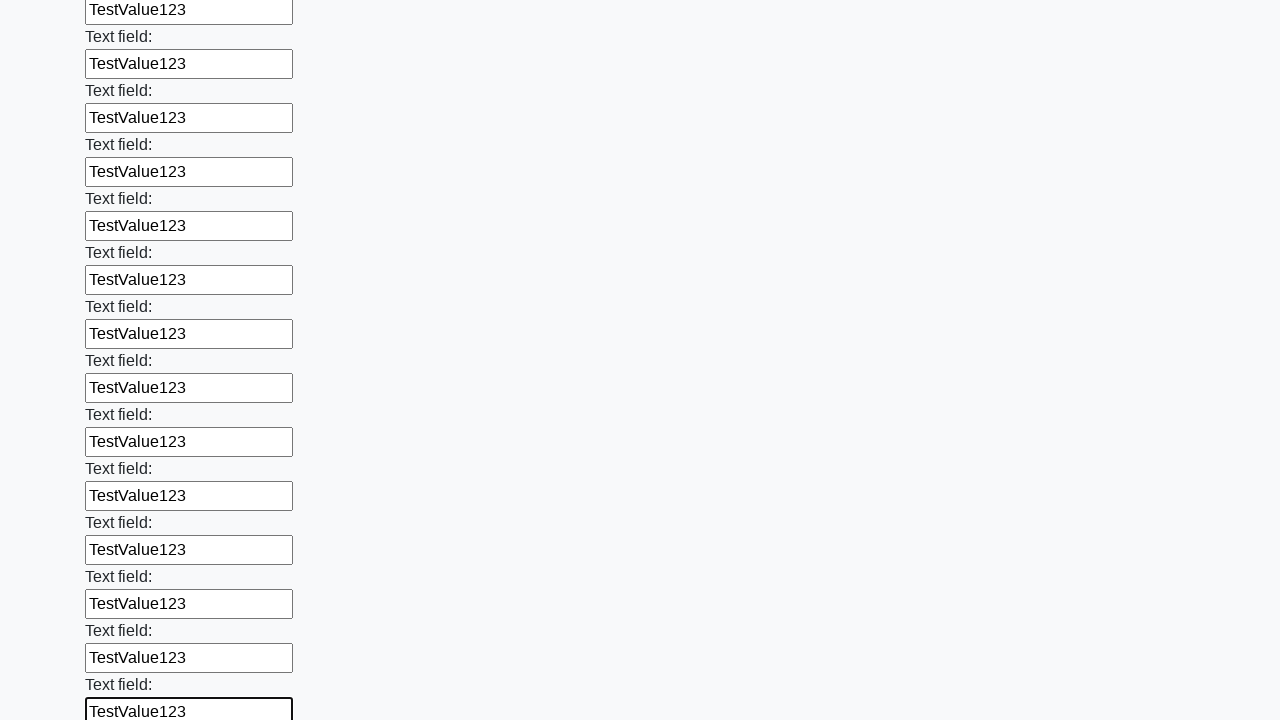

Filled input field with 'TestValue123' on input >> nth=56
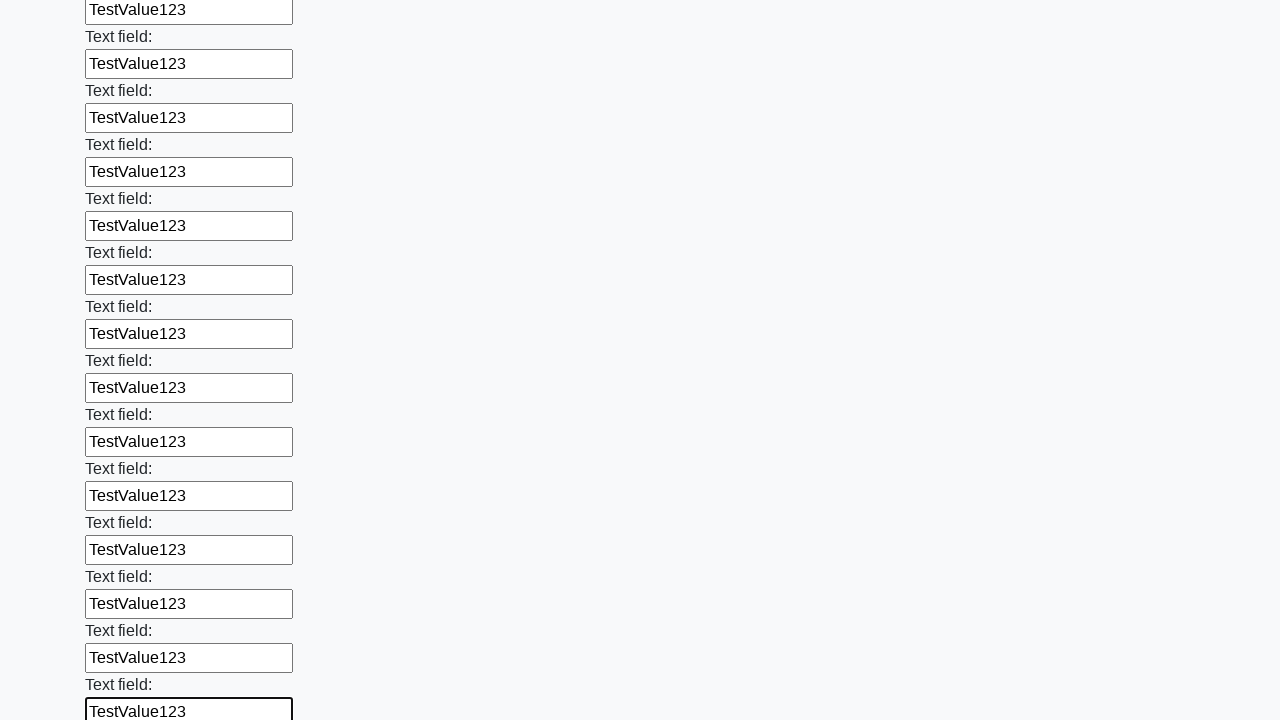

Filled input field with 'TestValue123' on input >> nth=57
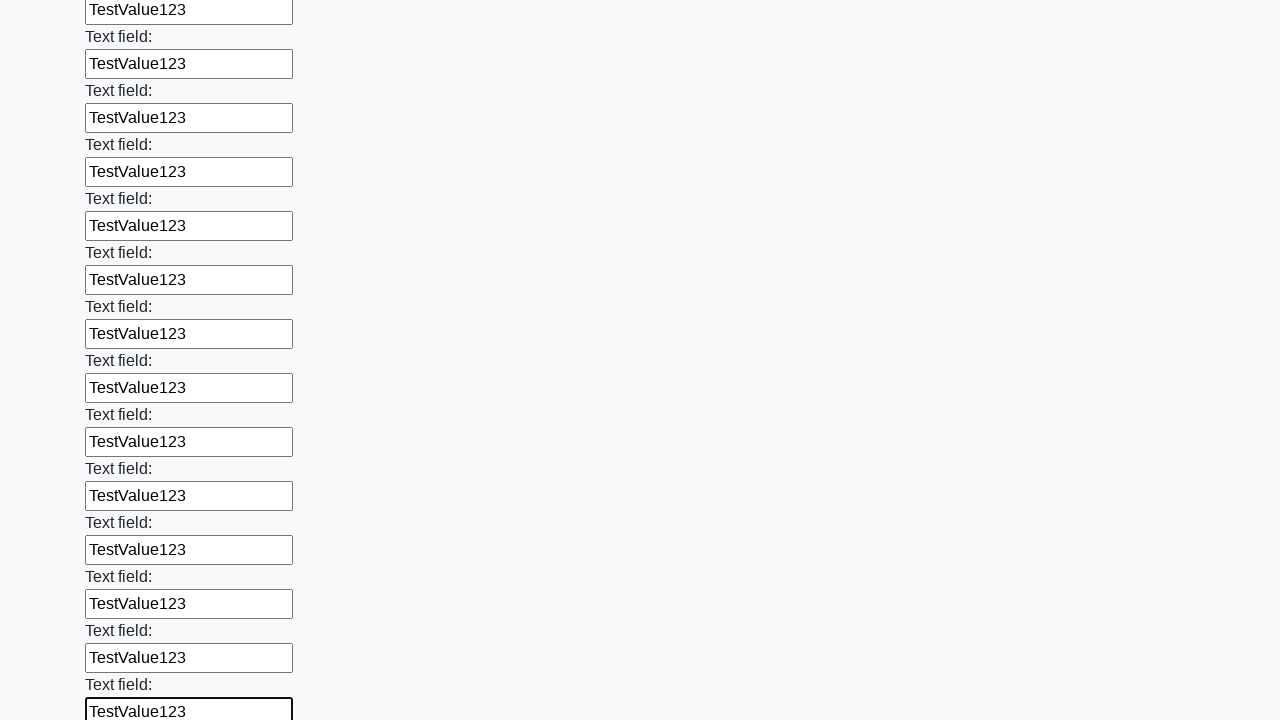

Filled input field with 'TestValue123' on input >> nth=58
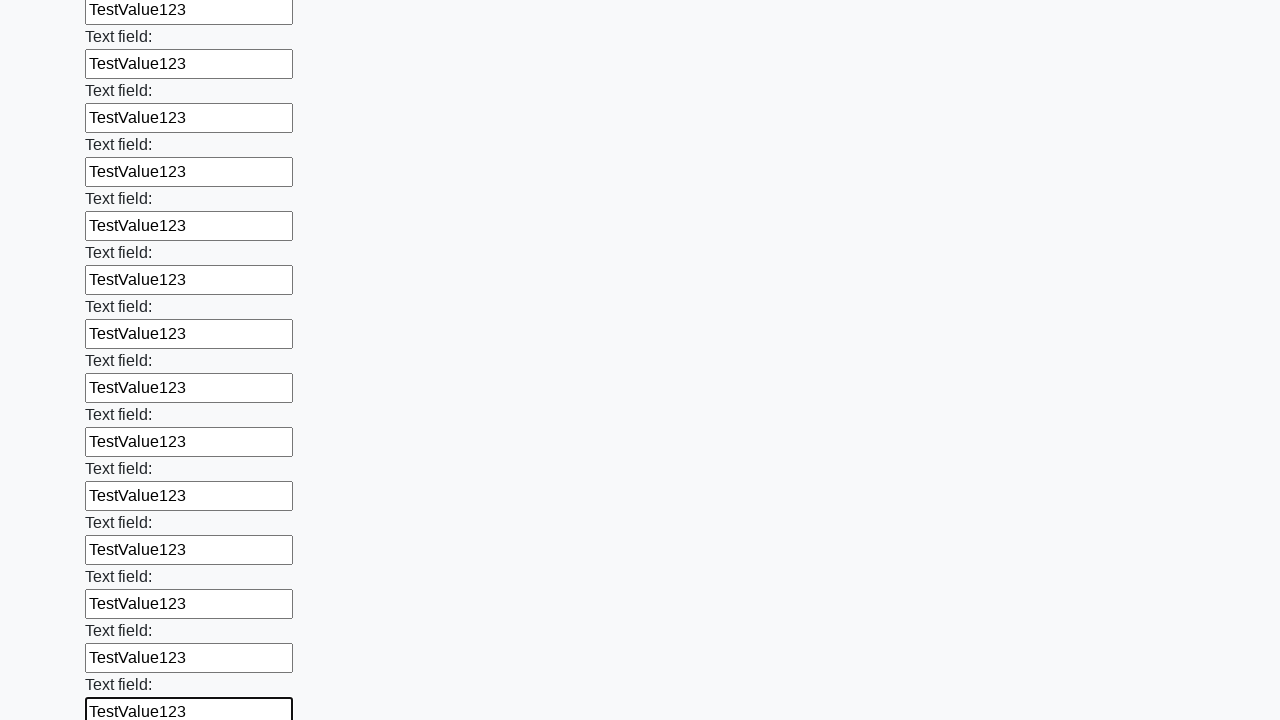

Filled input field with 'TestValue123' on input >> nth=59
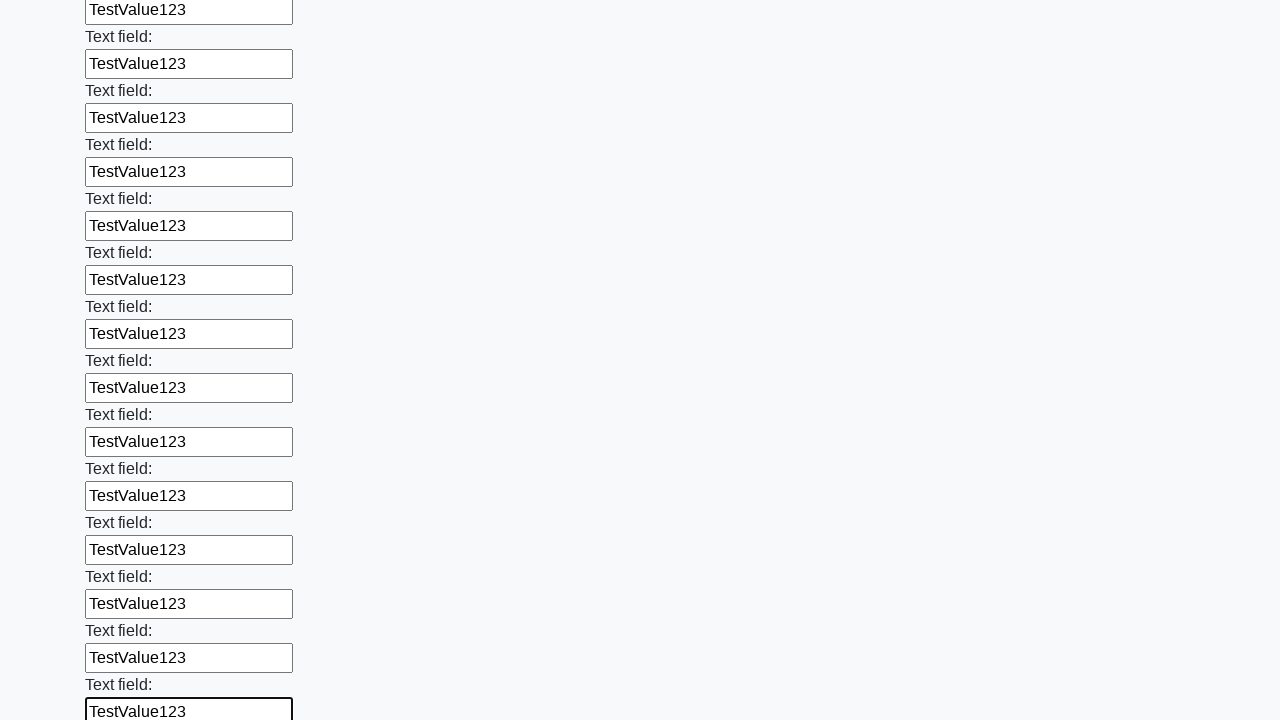

Filled input field with 'TestValue123' on input >> nth=60
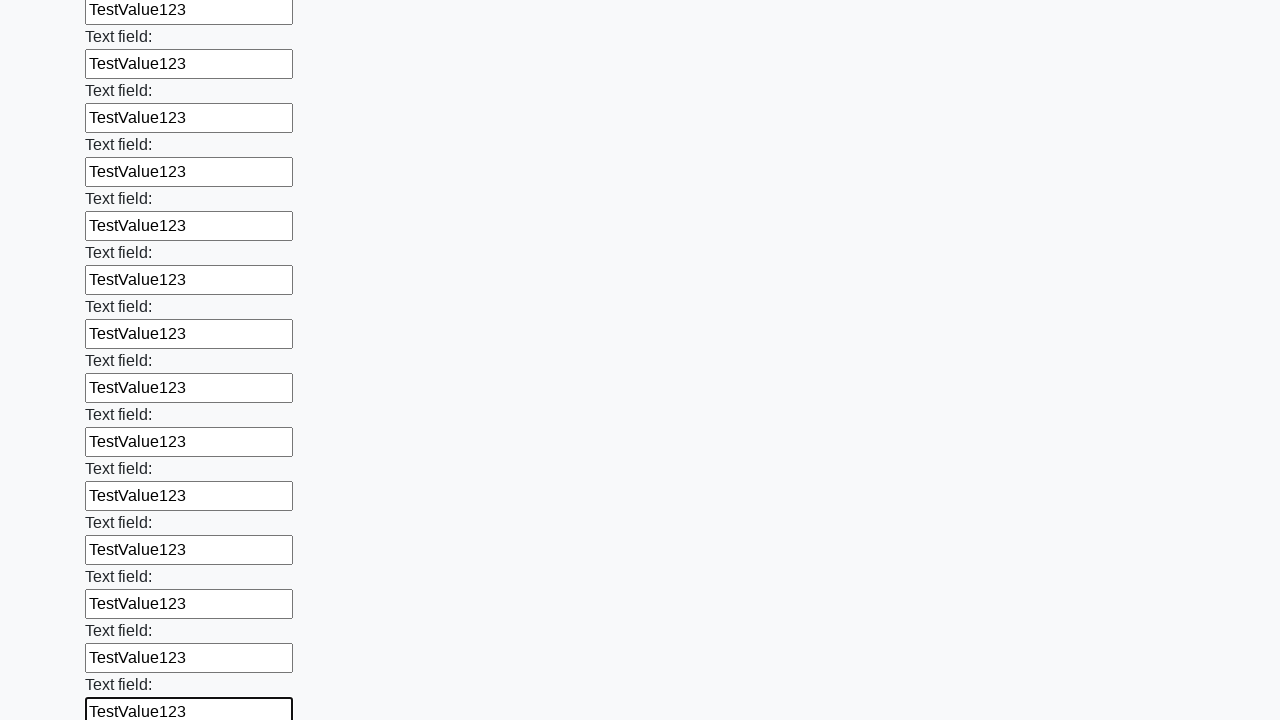

Filled input field with 'TestValue123' on input >> nth=61
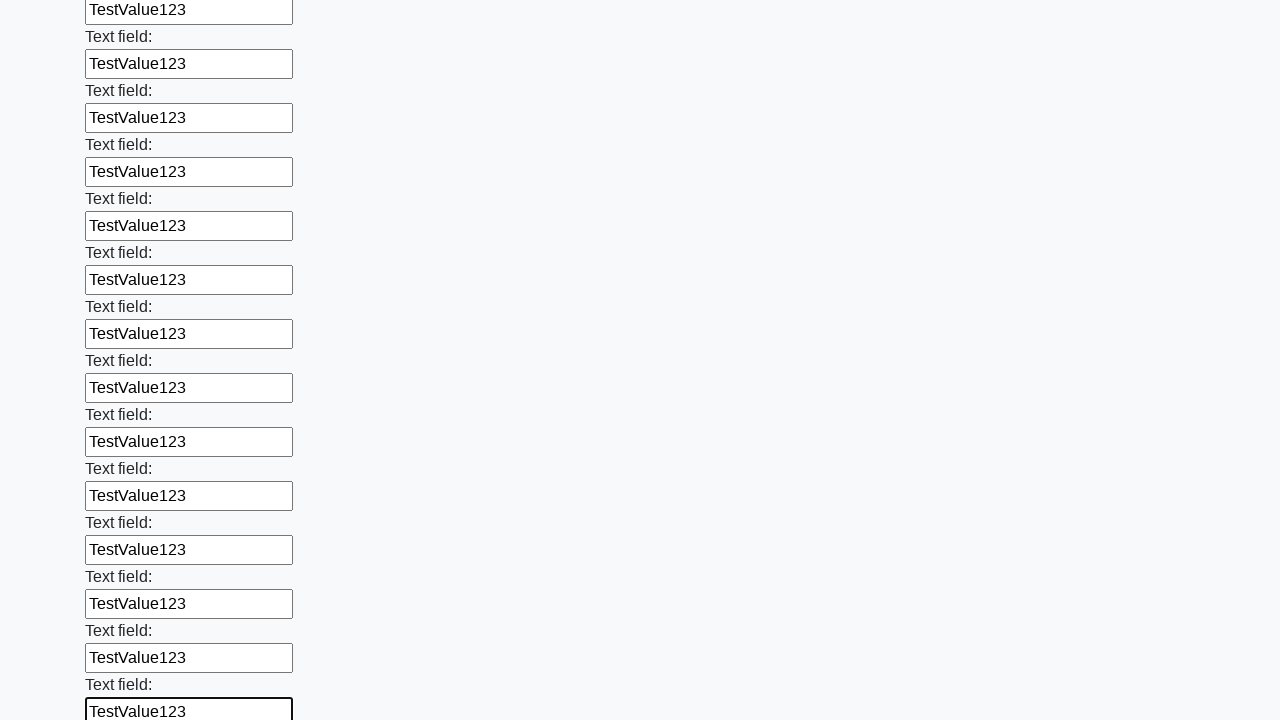

Filled input field with 'TestValue123' on input >> nth=62
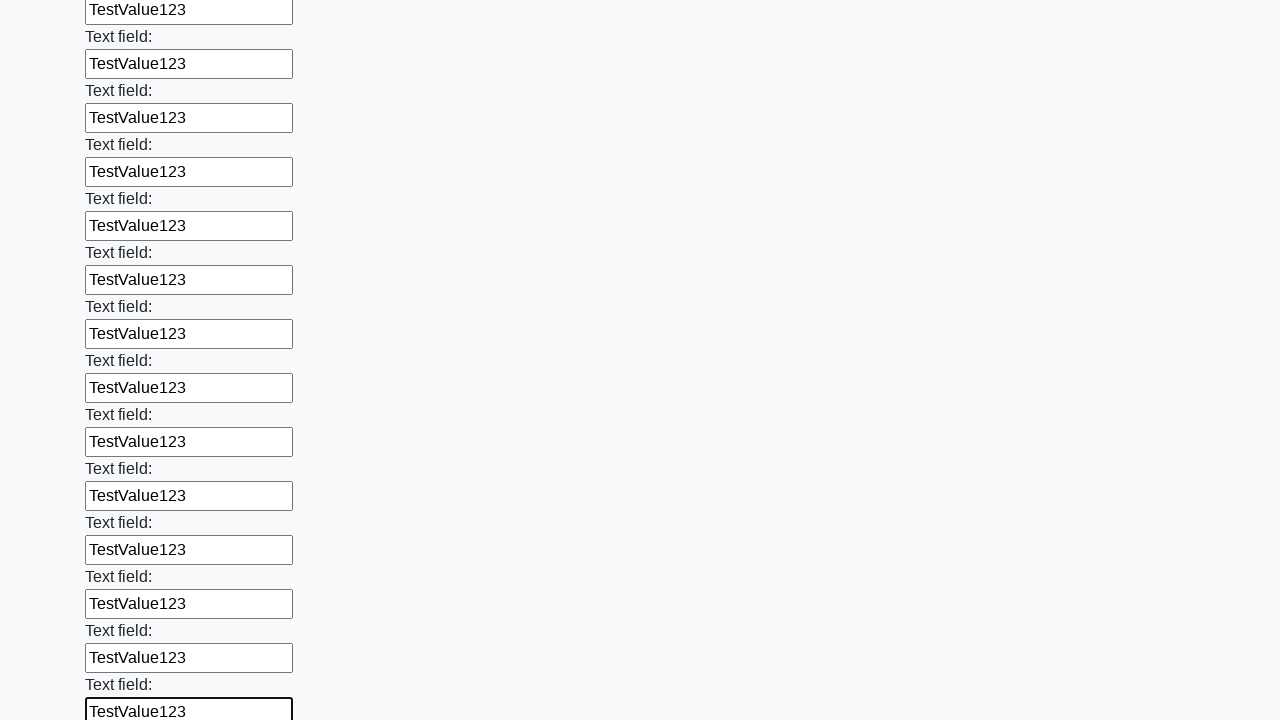

Filled input field with 'TestValue123' on input >> nth=63
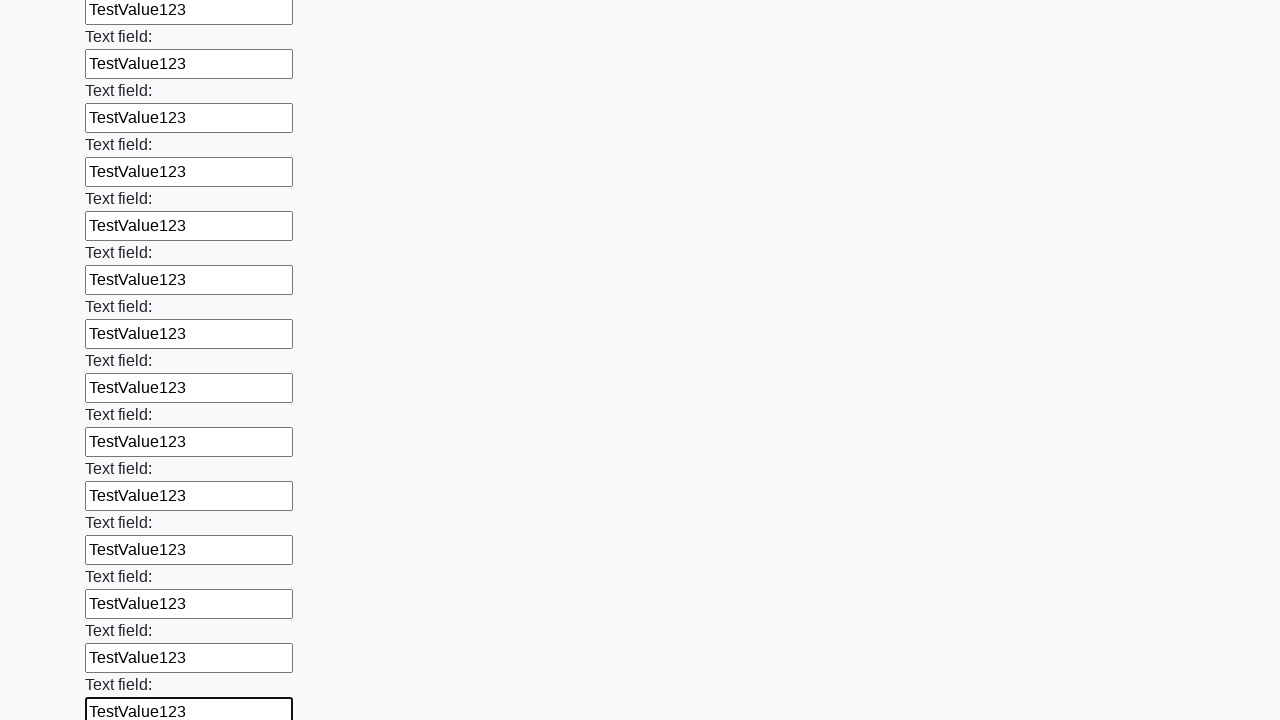

Filled input field with 'TestValue123' on input >> nth=64
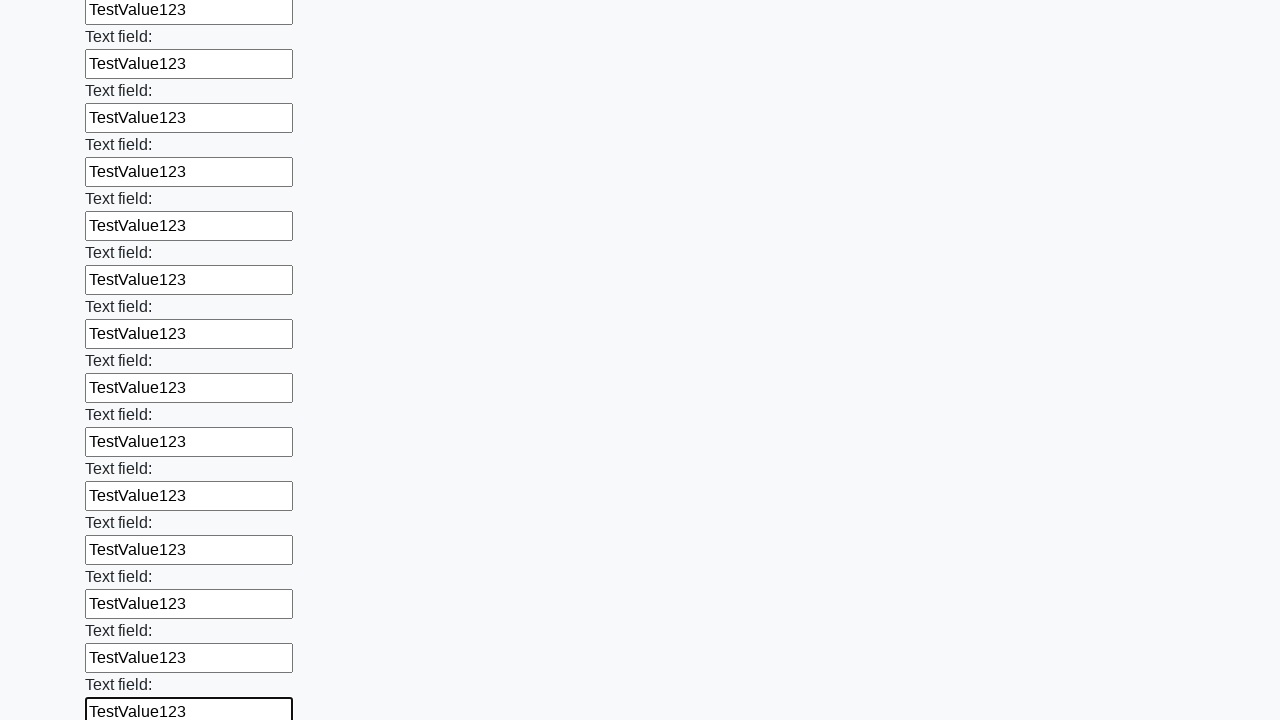

Filled input field with 'TestValue123' on input >> nth=65
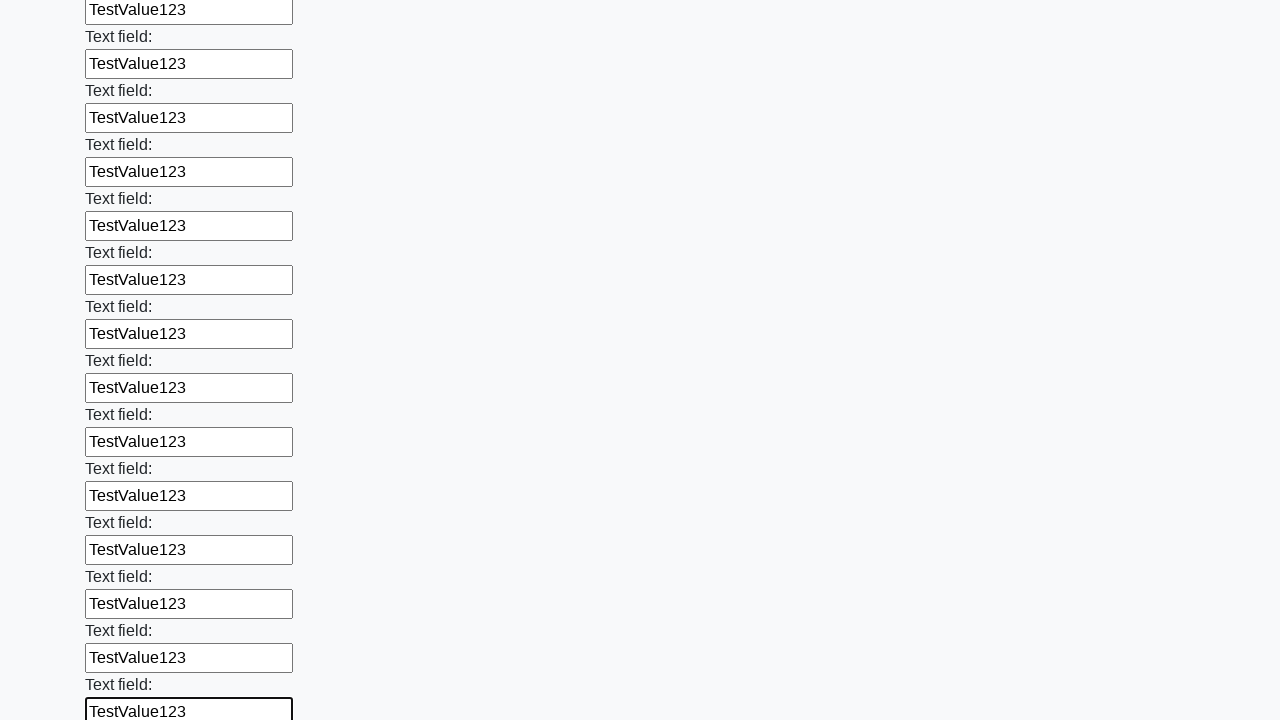

Filled input field with 'TestValue123' on input >> nth=66
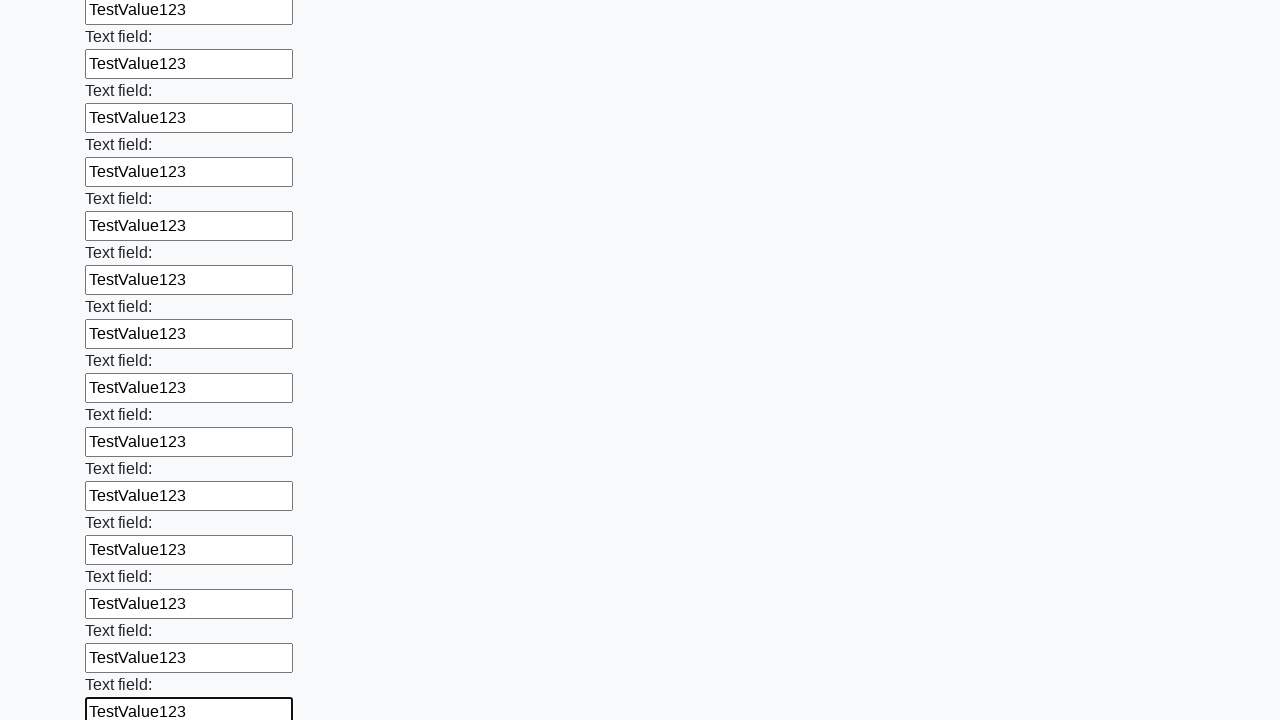

Filled input field with 'TestValue123' on input >> nth=67
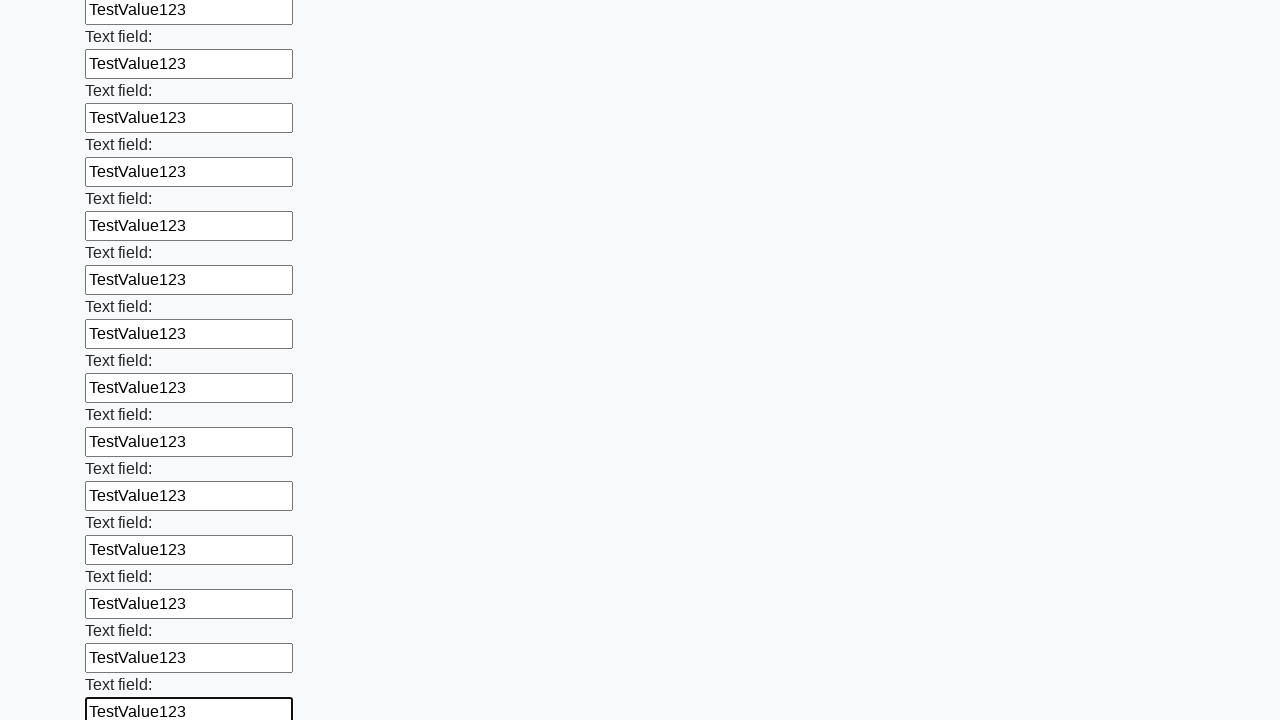

Filled input field with 'TestValue123' on input >> nth=68
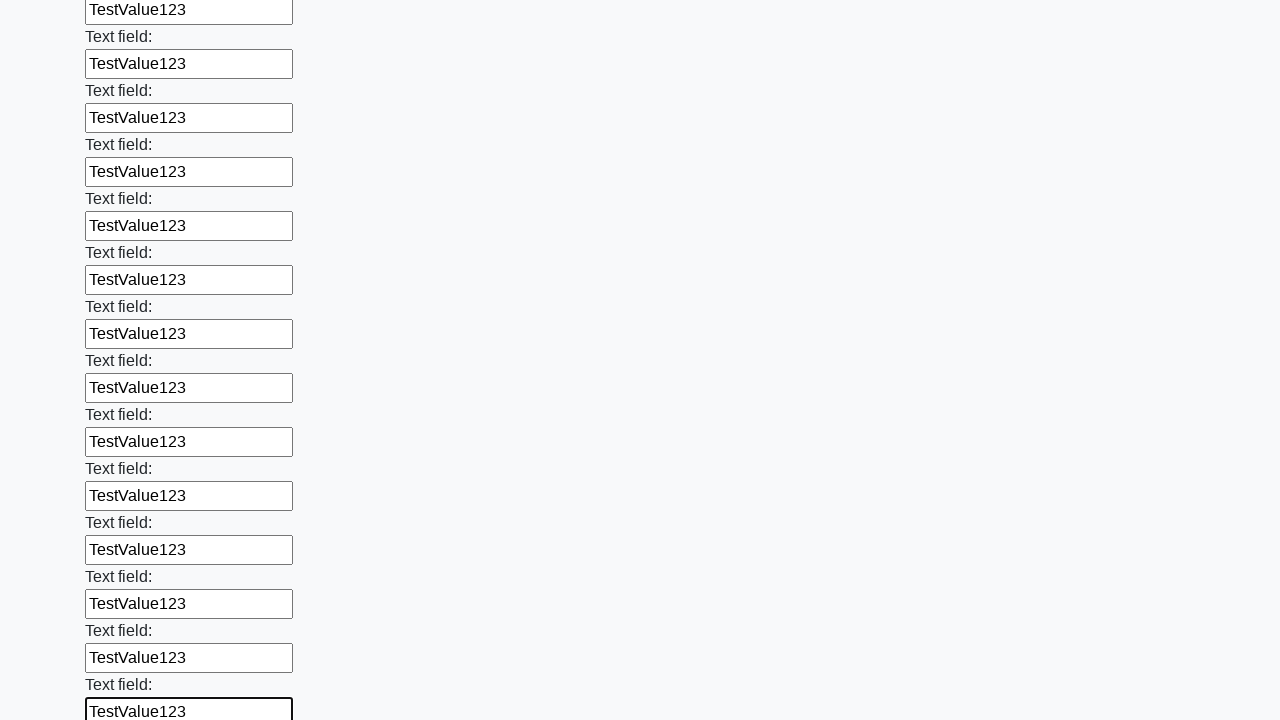

Filled input field with 'TestValue123' on input >> nth=69
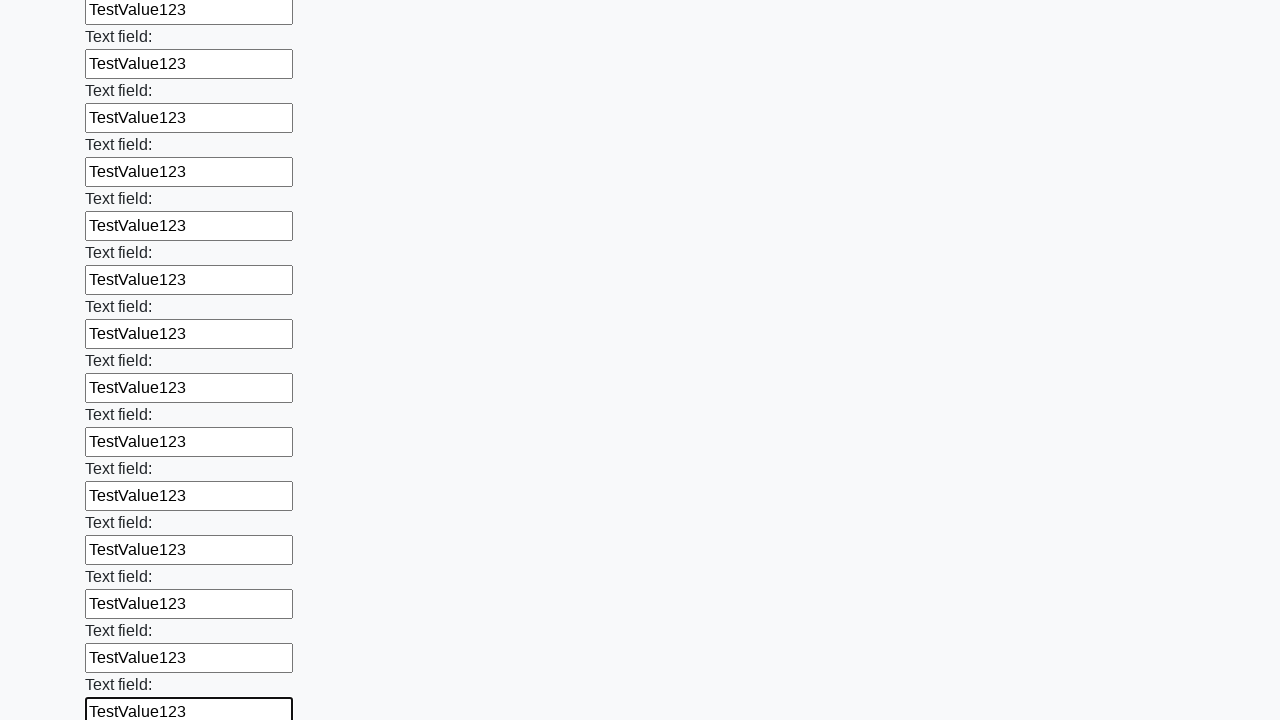

Filled input field with 'TestValue123' on input >> nth=70
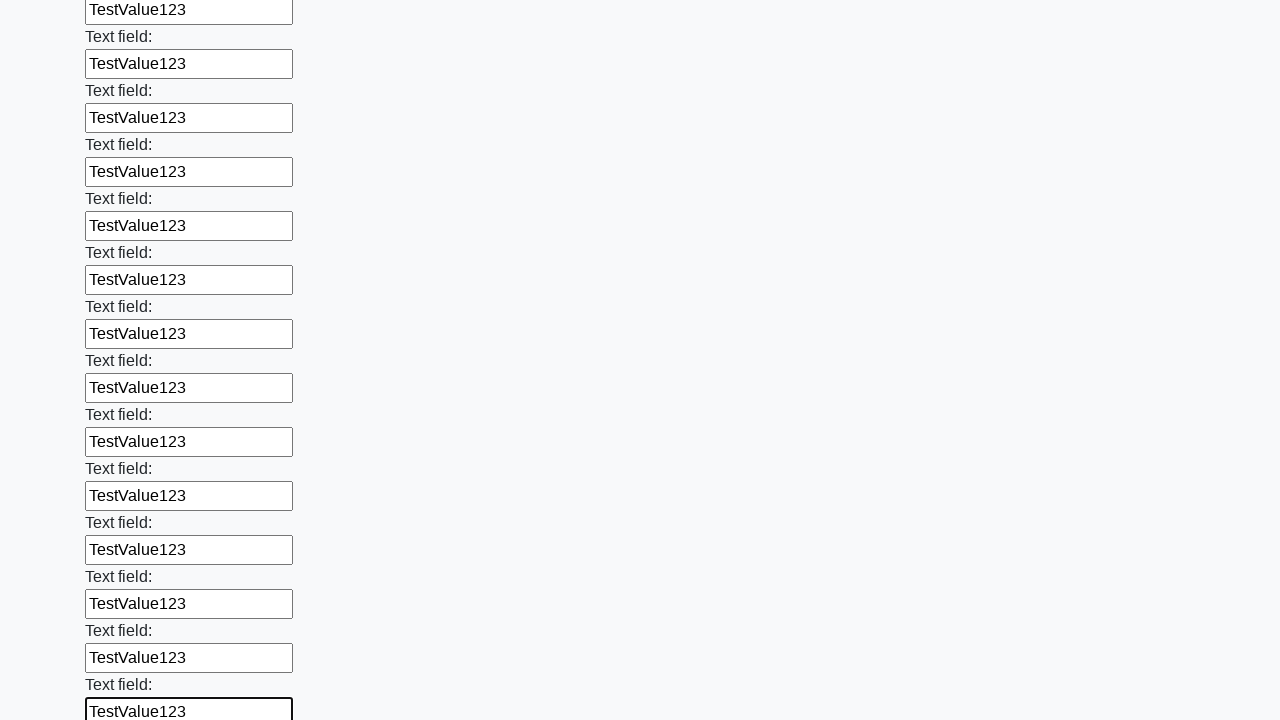

Filled input field with 'TestValue123' on input >> nth=71
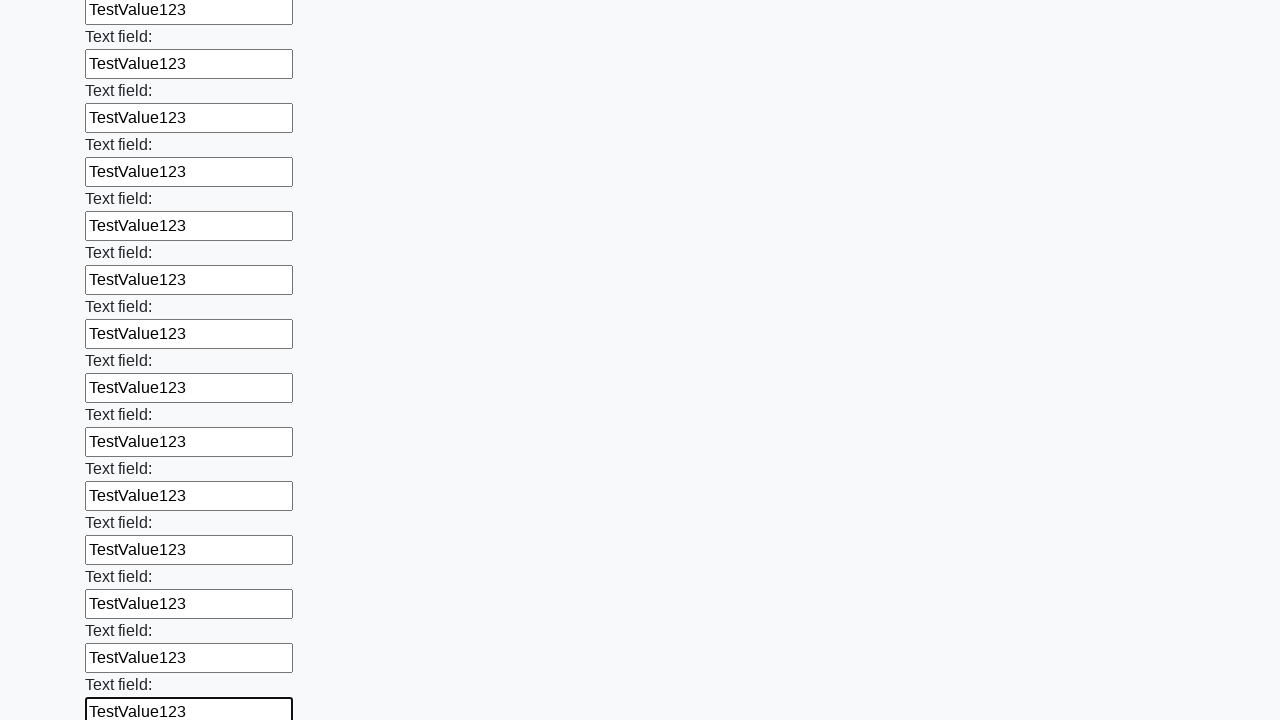

Filled input field with 'TestValue123' on input >> nth=72
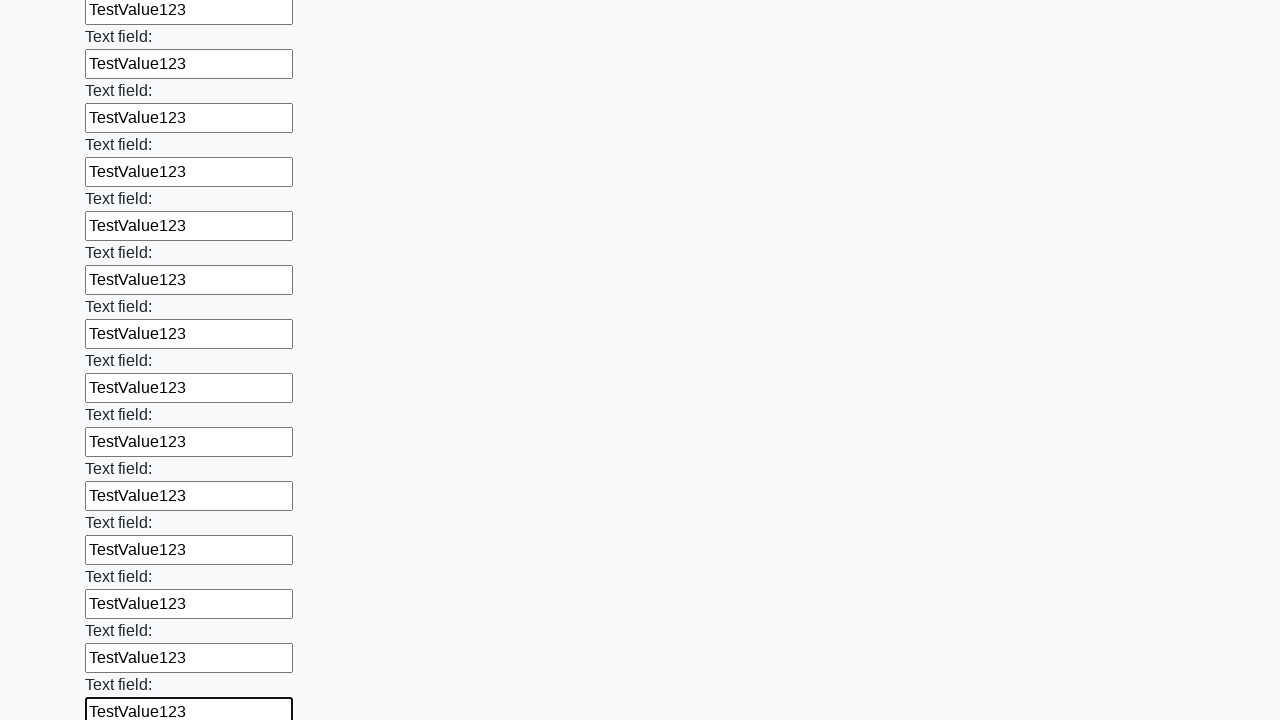

Filled input field with 'TestValue123' on input >> nth=73
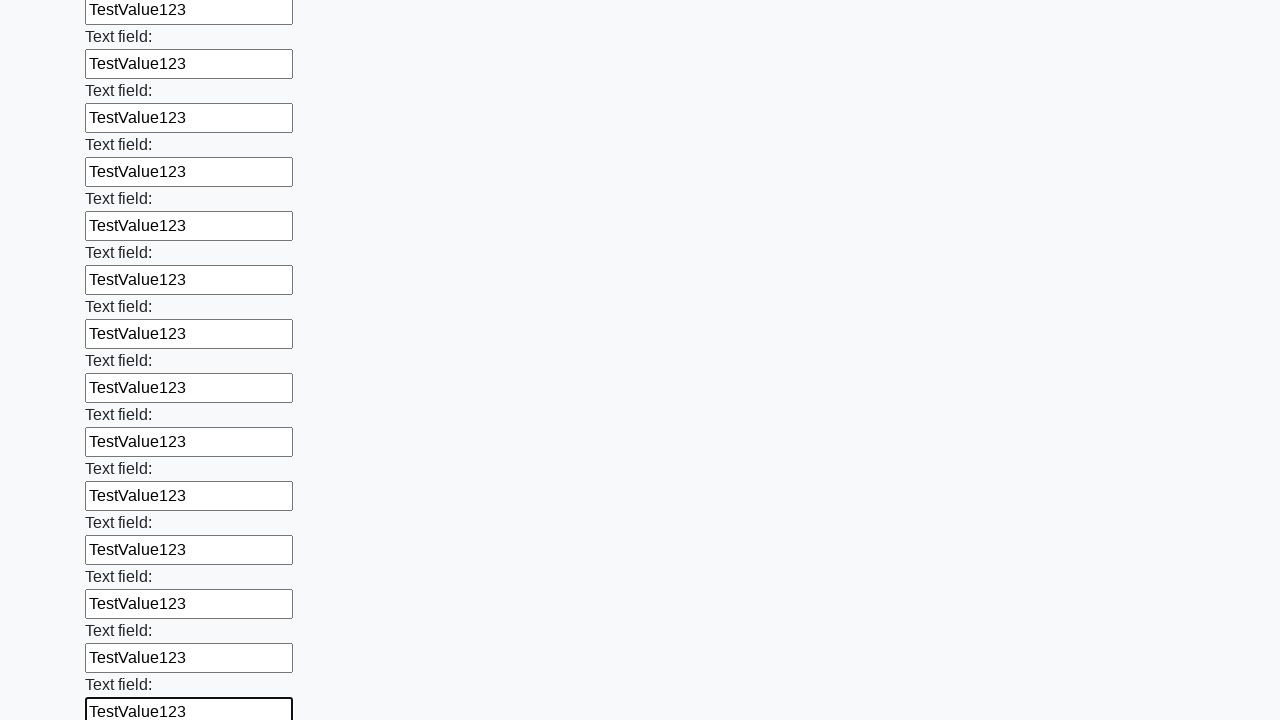

Filled input field with 'TestValue123' on input >> nth=74
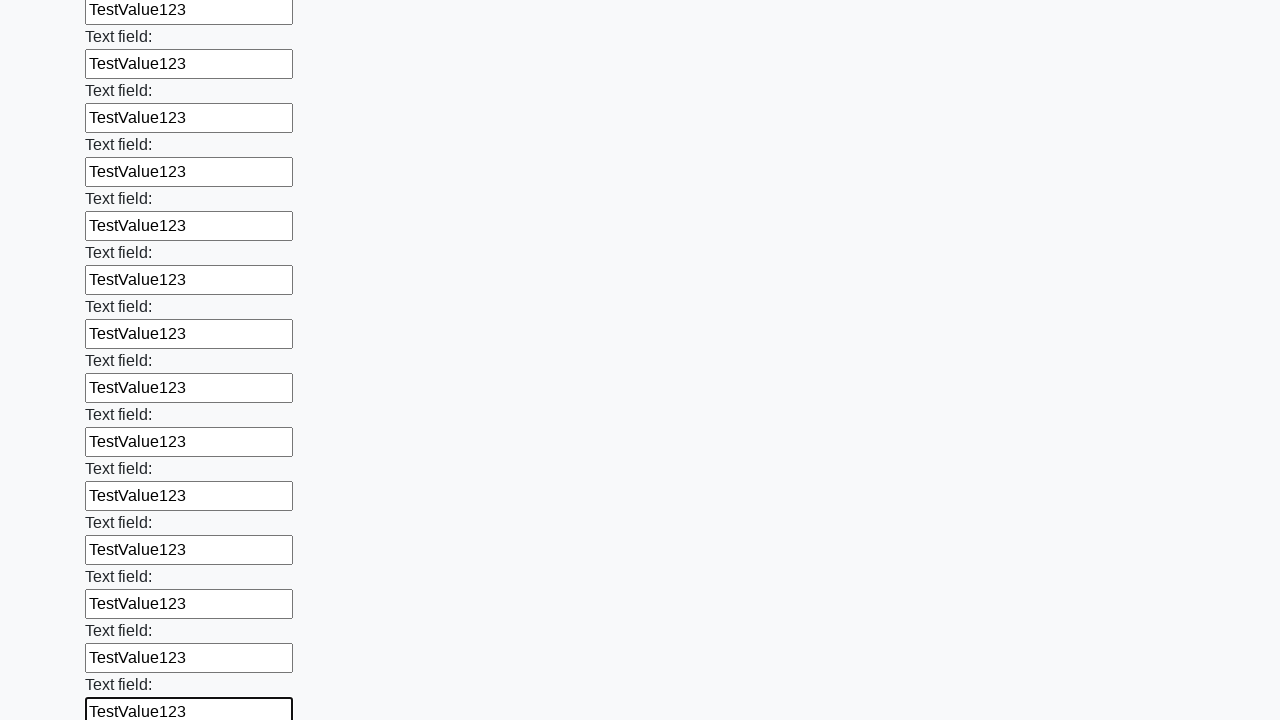

Filled input field with 'TestValue123' on input >> nth=75
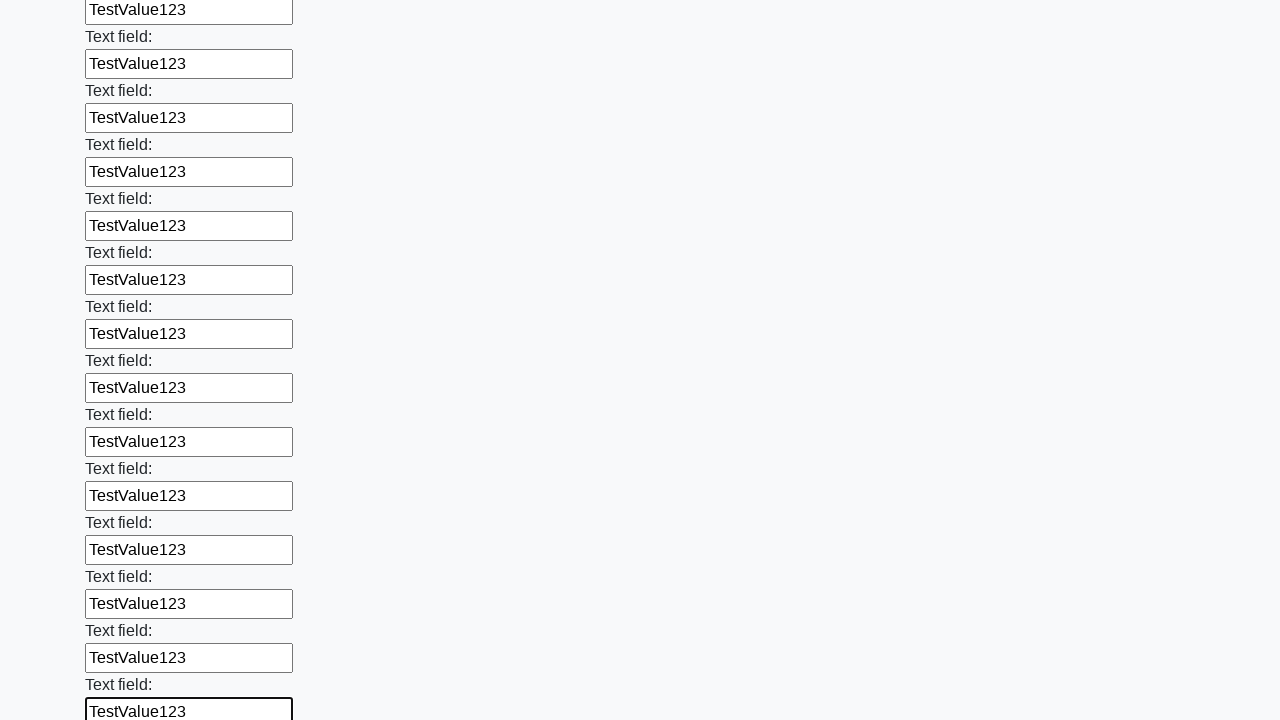

Filled input field with 'TestValue123' on input >> nth=76
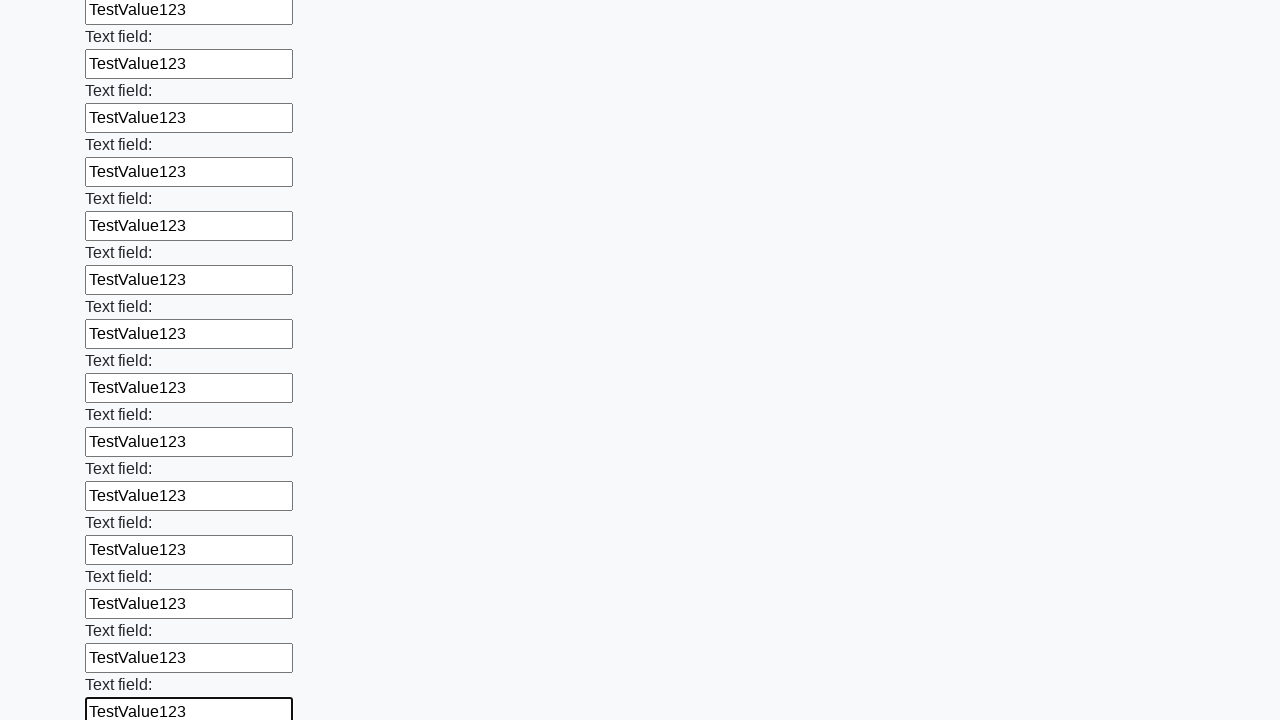

Filled input field with 'TestValue123' on input >> nth=77
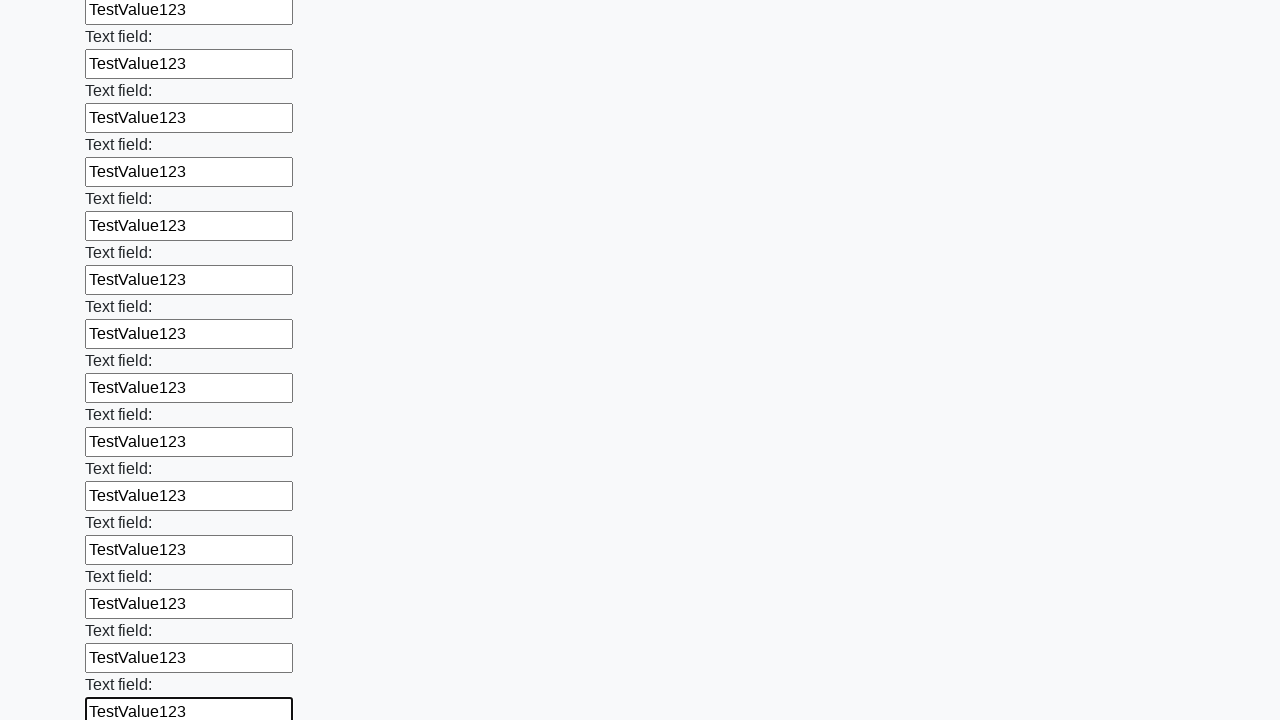

Filled input field with 'TestValue123' on input >> nth=78
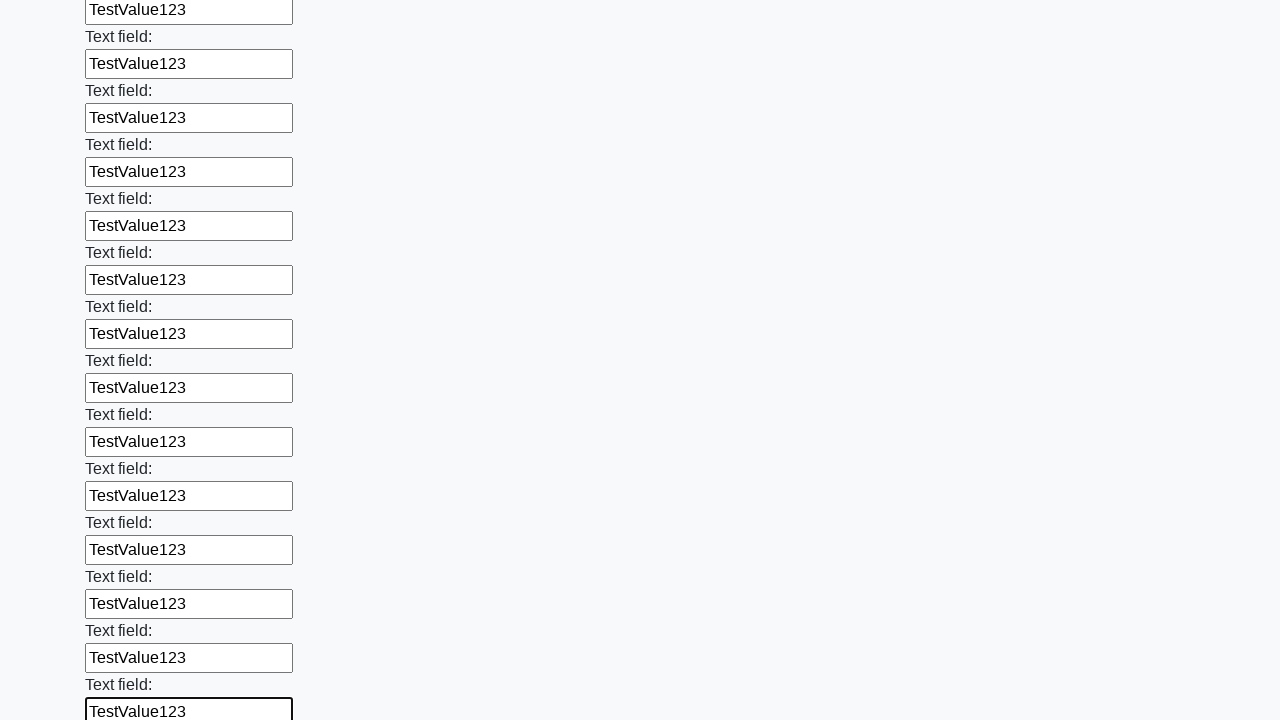

Filled input field with 'TestValue123' on input >> nth=79
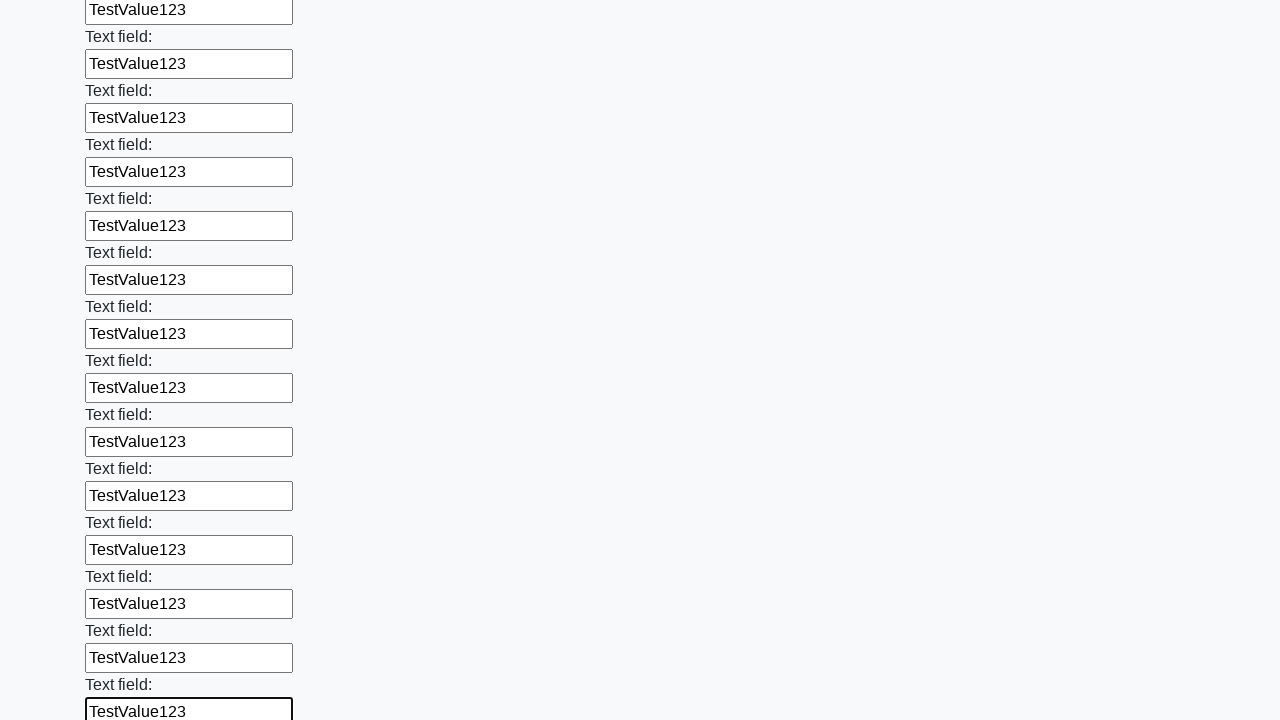

Filled input field with 'TestValue123' on input >> nth=80
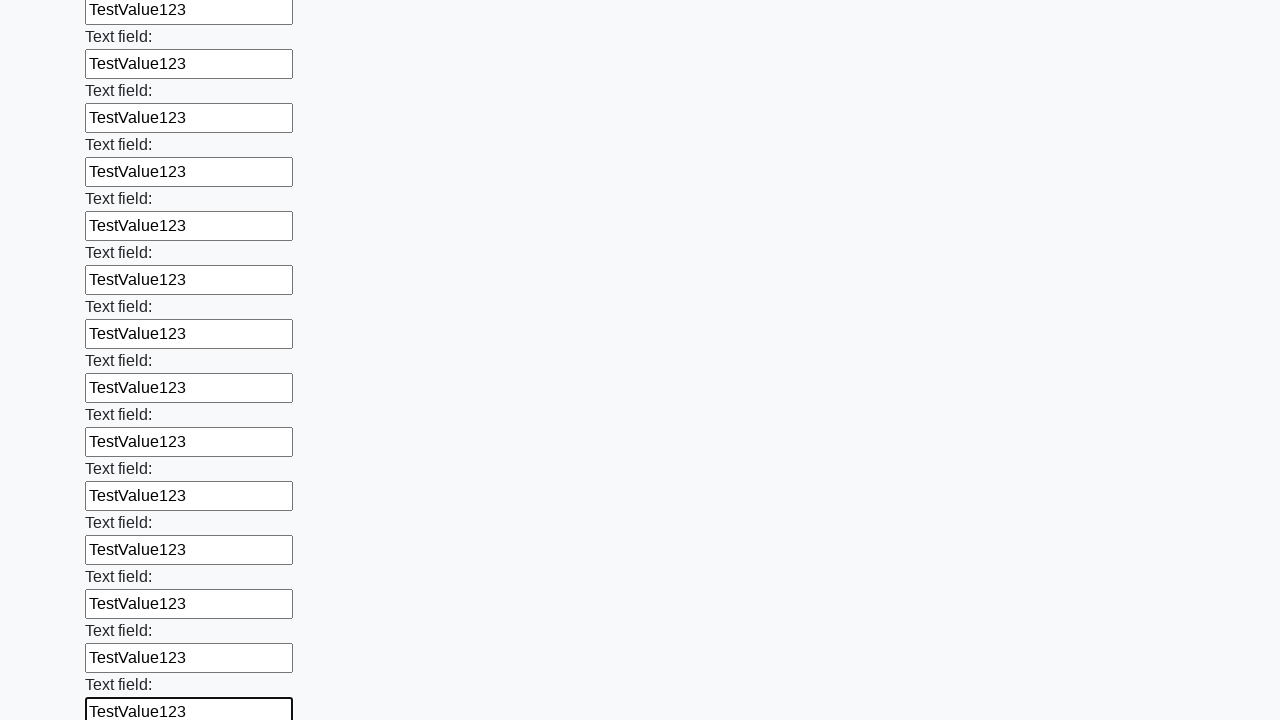

Filled input field with 'TestValue123' on input >> nth=81
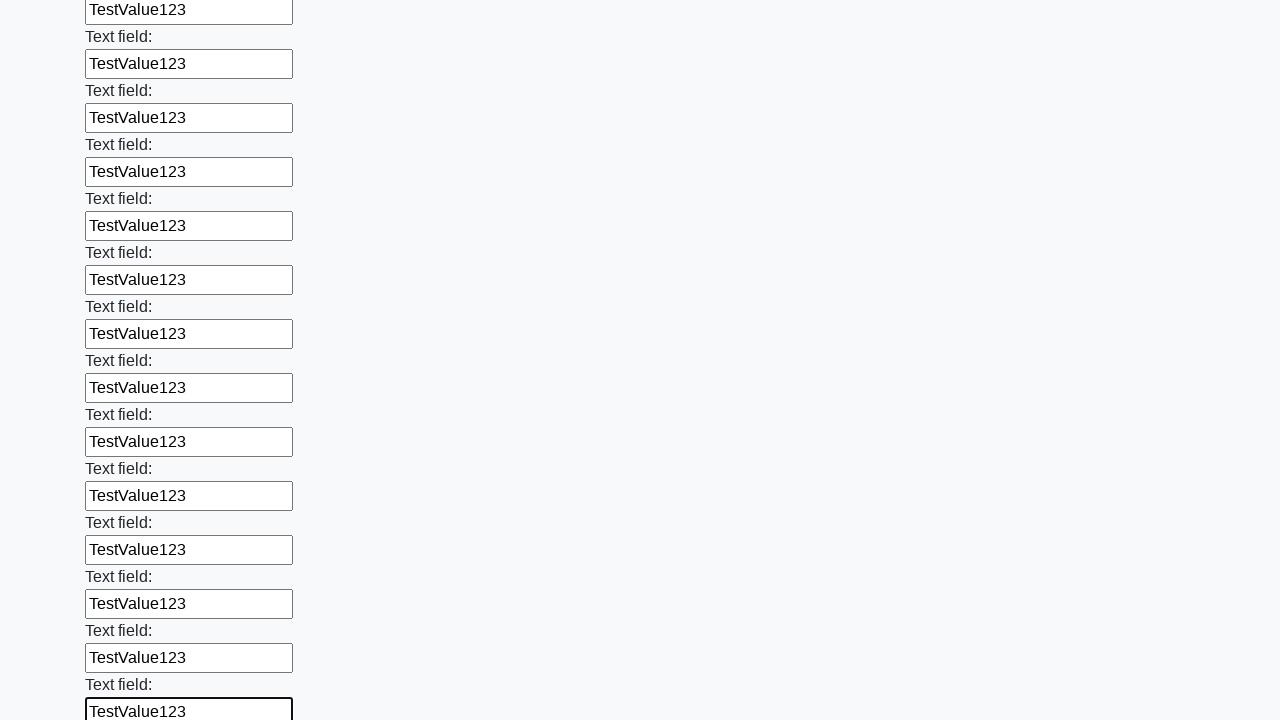

Filled input field with 'TestValue123' on input >> nth=82
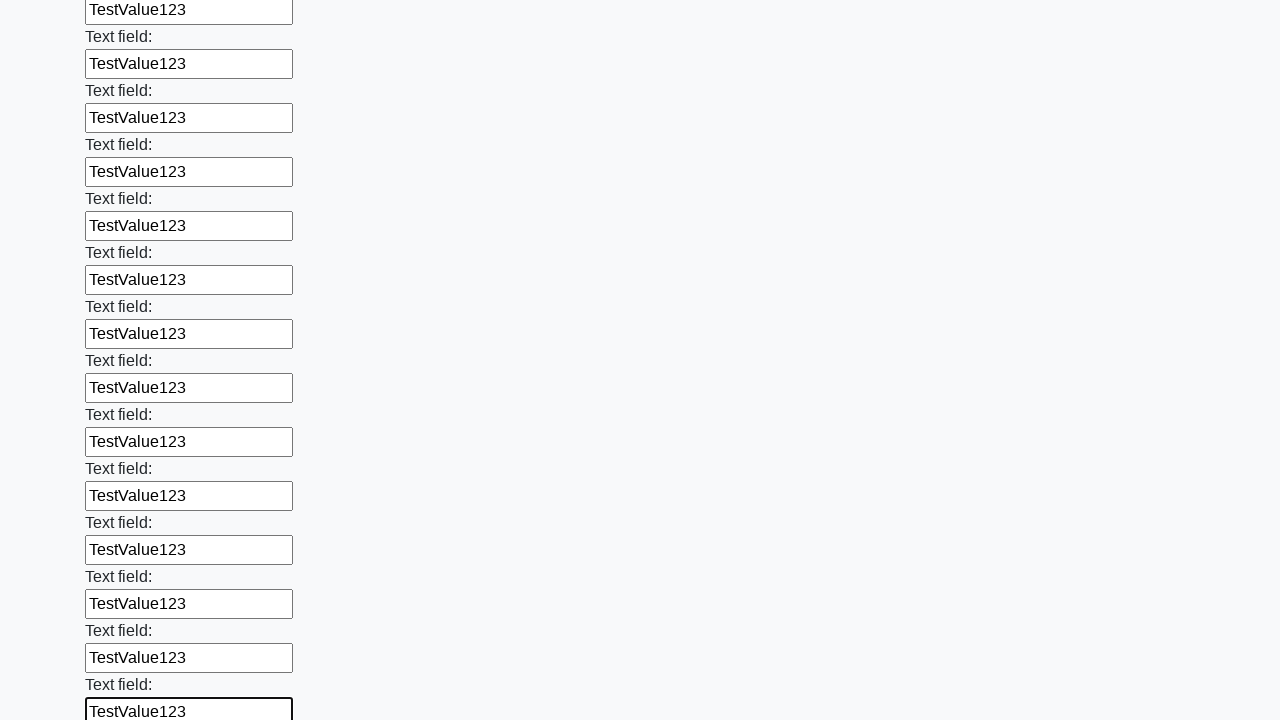

Filled input field with 'TestValue123' on input >> nth=83
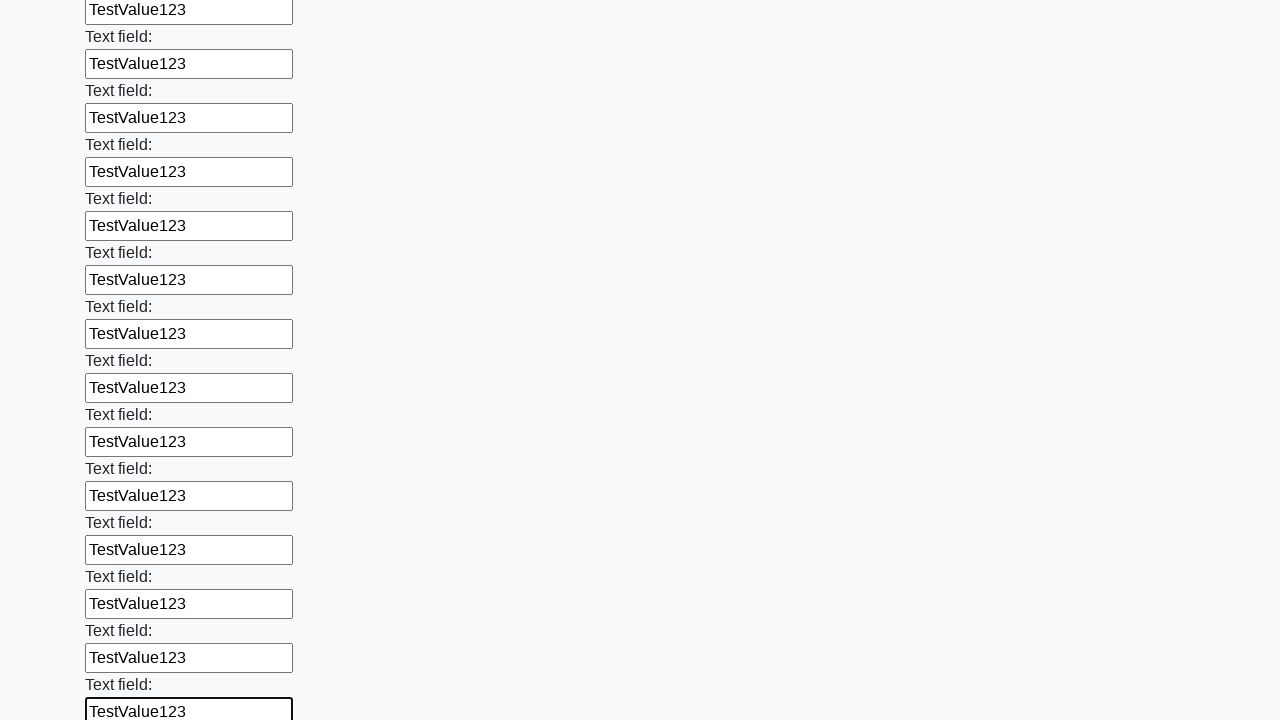

Filled input field with 'TestValue123' on input >> nth=84
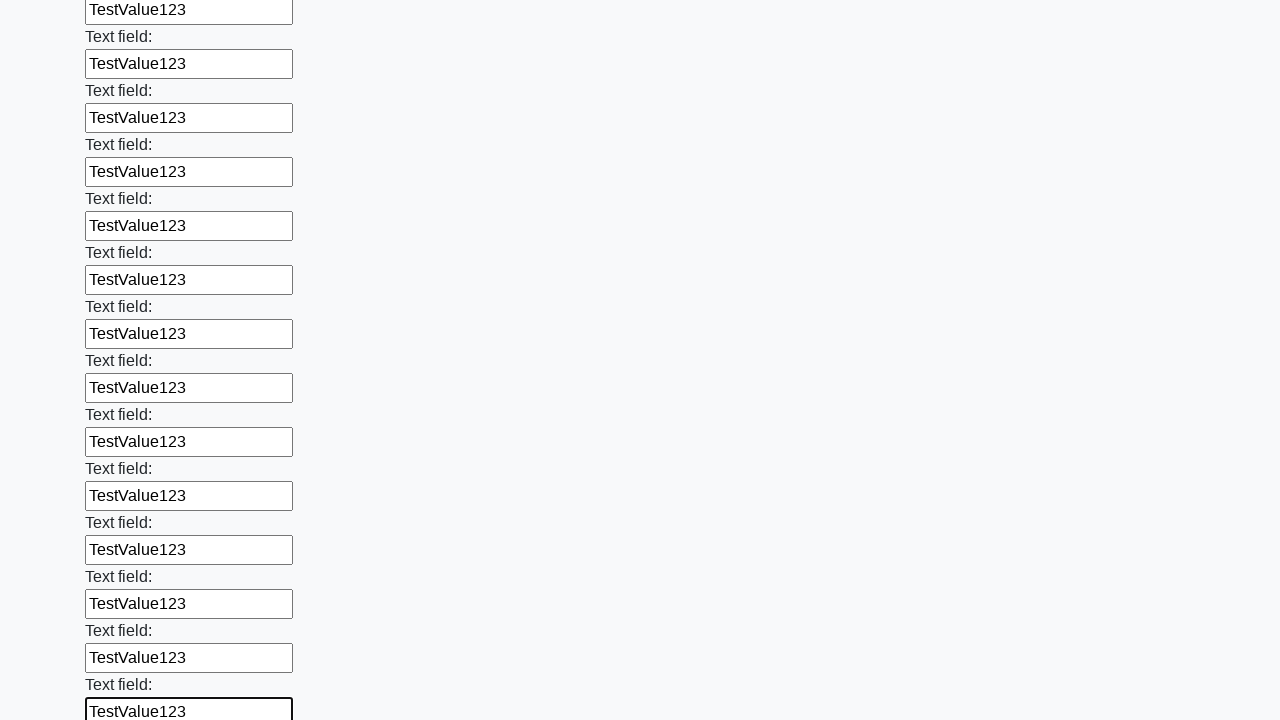

Filled input field with 'TestValue123' on input >> nth=85
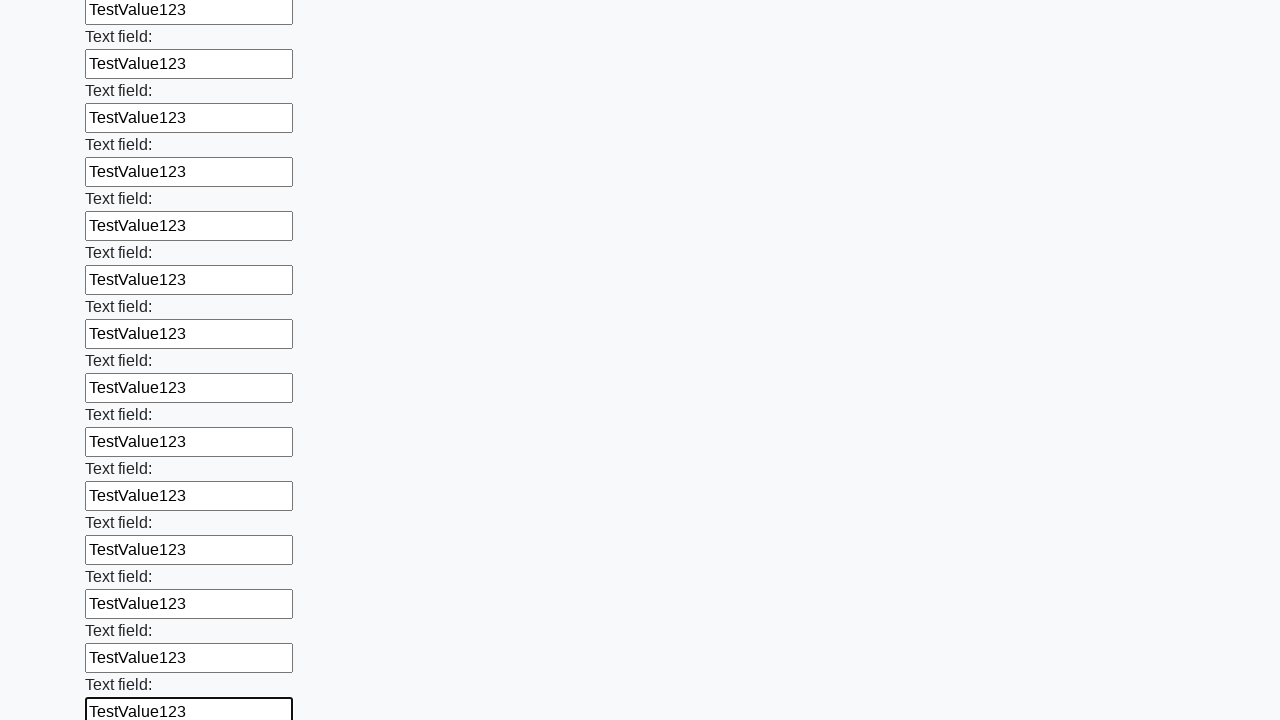

Filled input field with 'TestValue123' on input >> nth=86
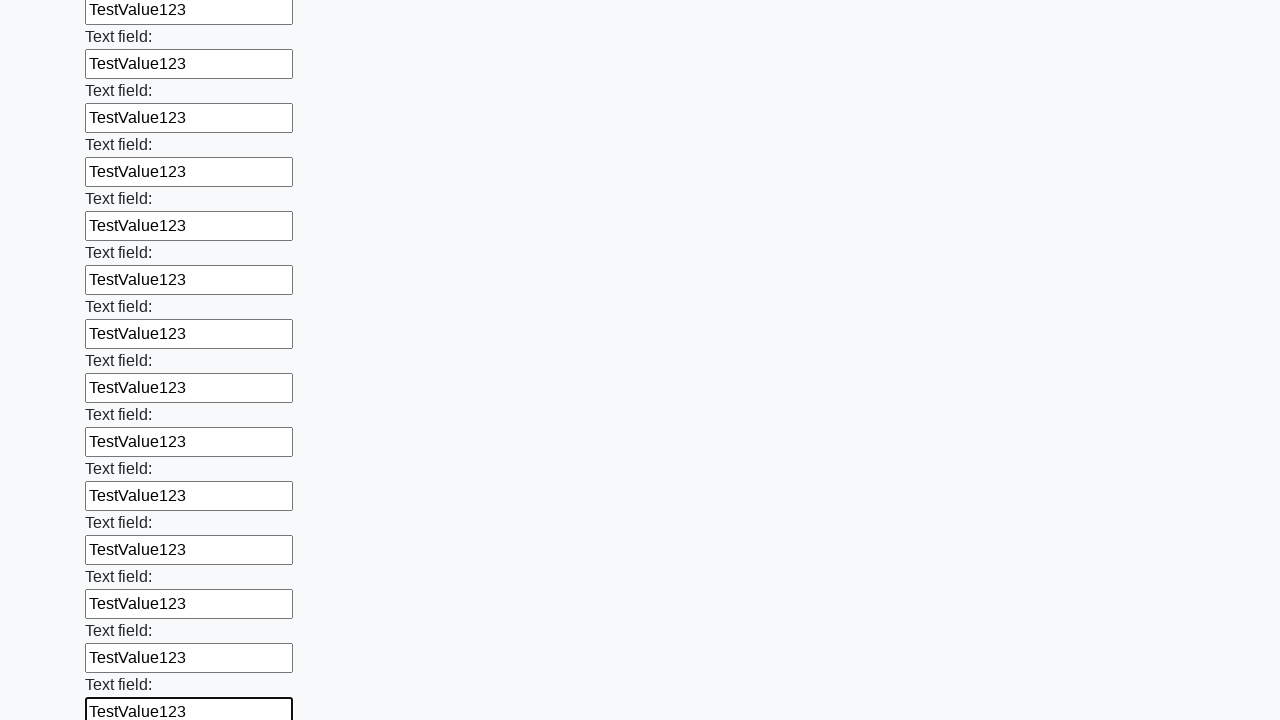

Filled input field with 'TestValue123' on input >> nth=87
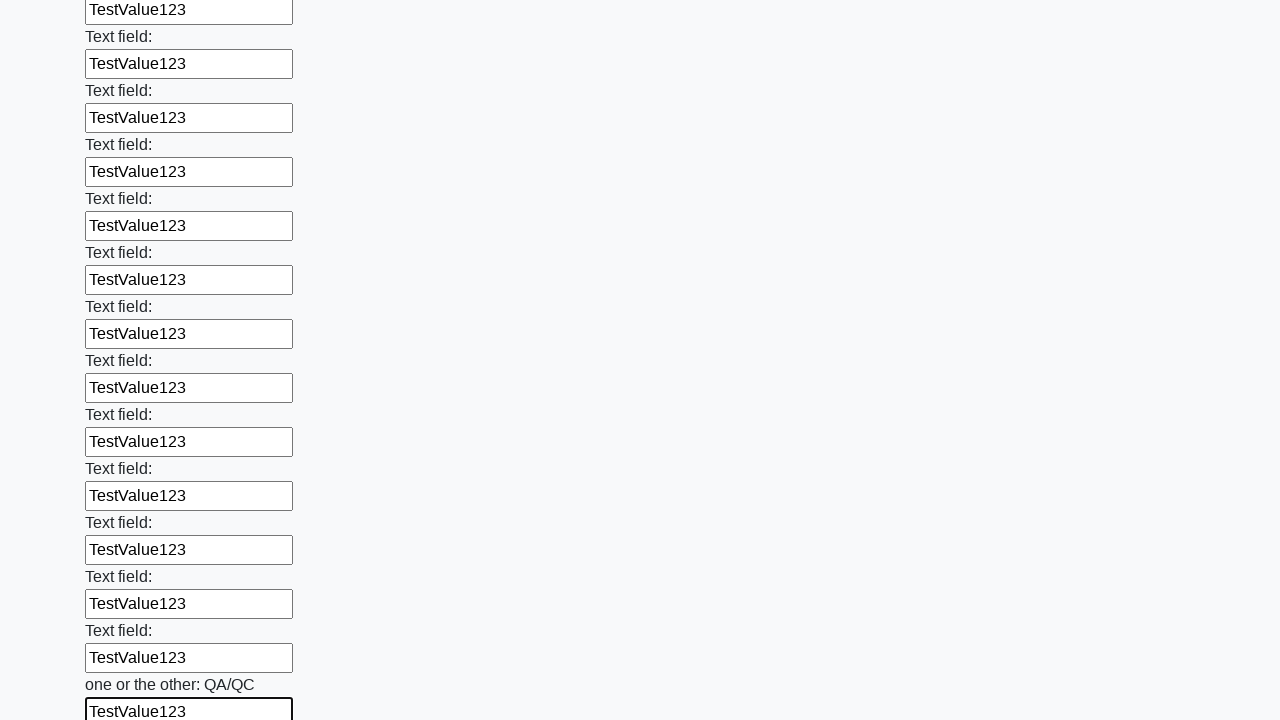

Filled input field with 'TestValue123' on input >> nth=88
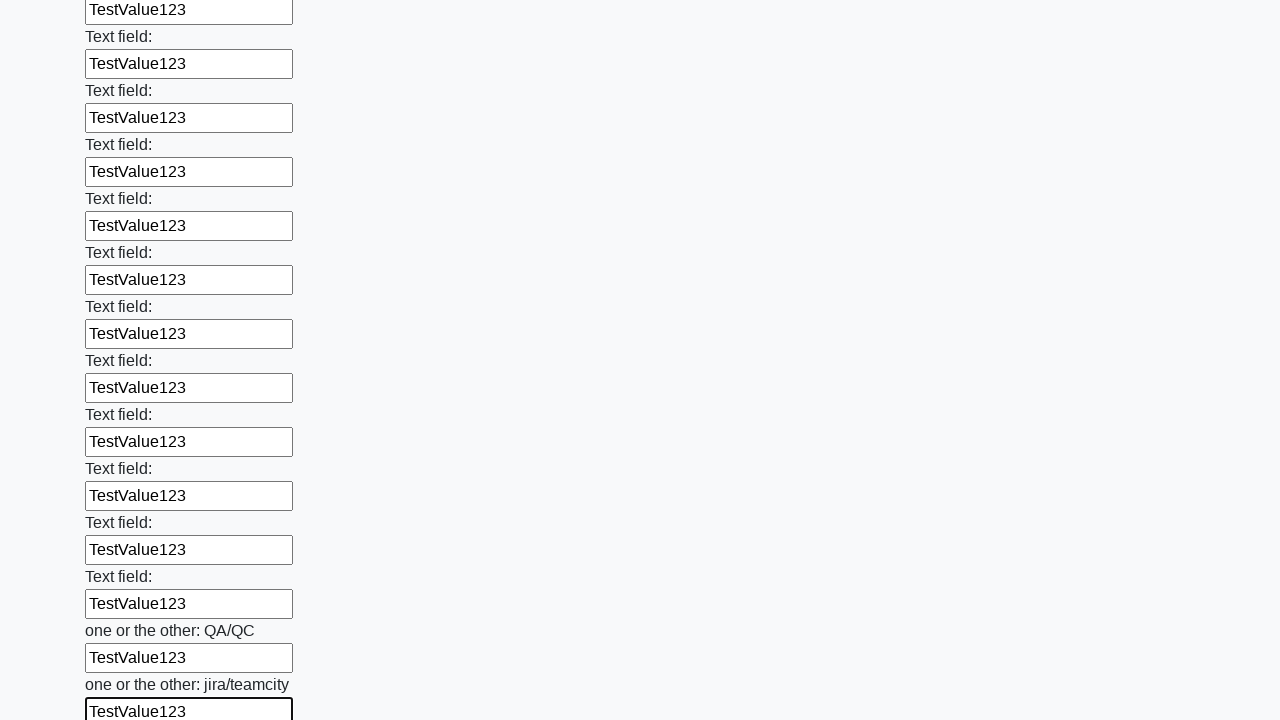

Filled input field with 'TestValue123' on input >> nth=89
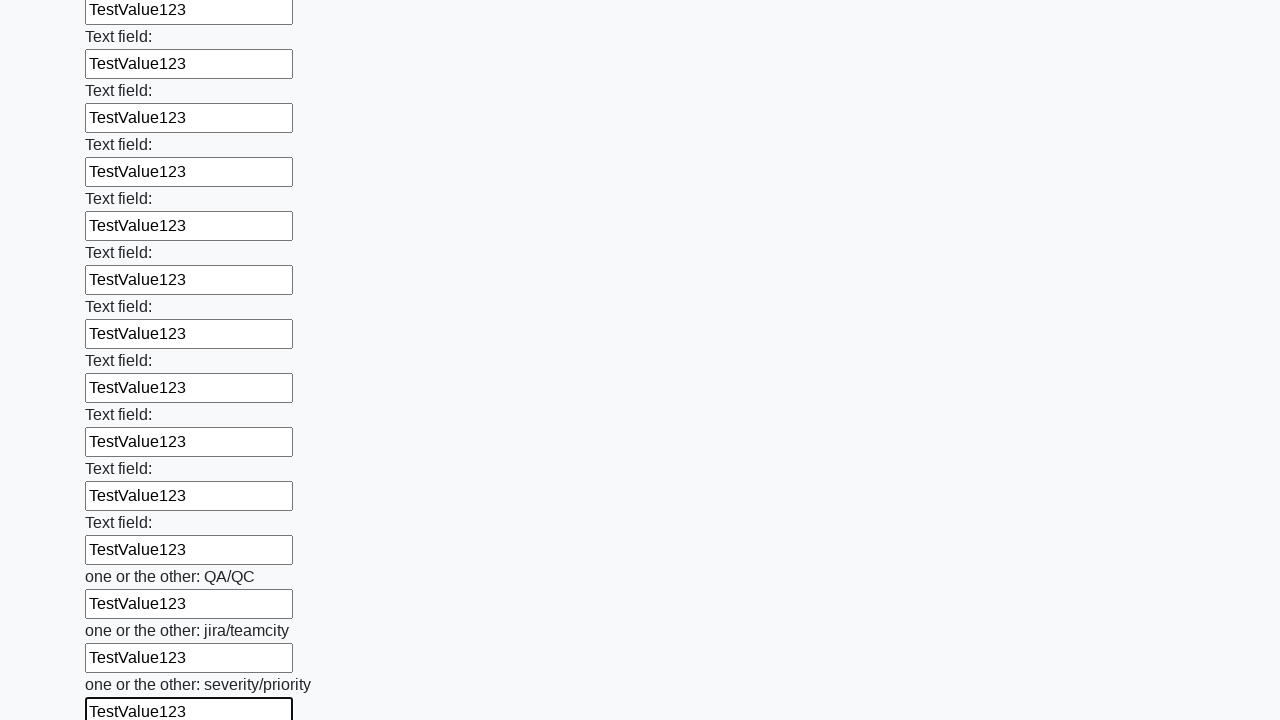

Filled input field with 'TestValue123' on input >> nth=90
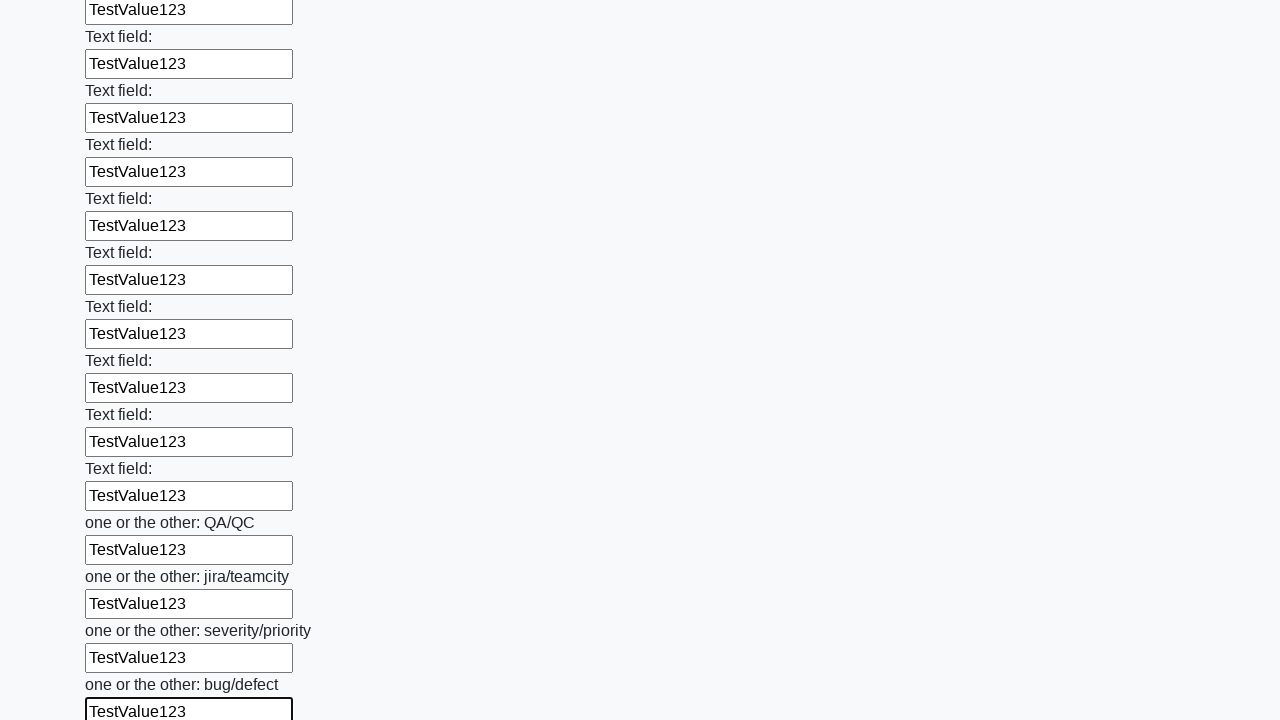

Filled input field with 'TestValue123' on input >> nth=91
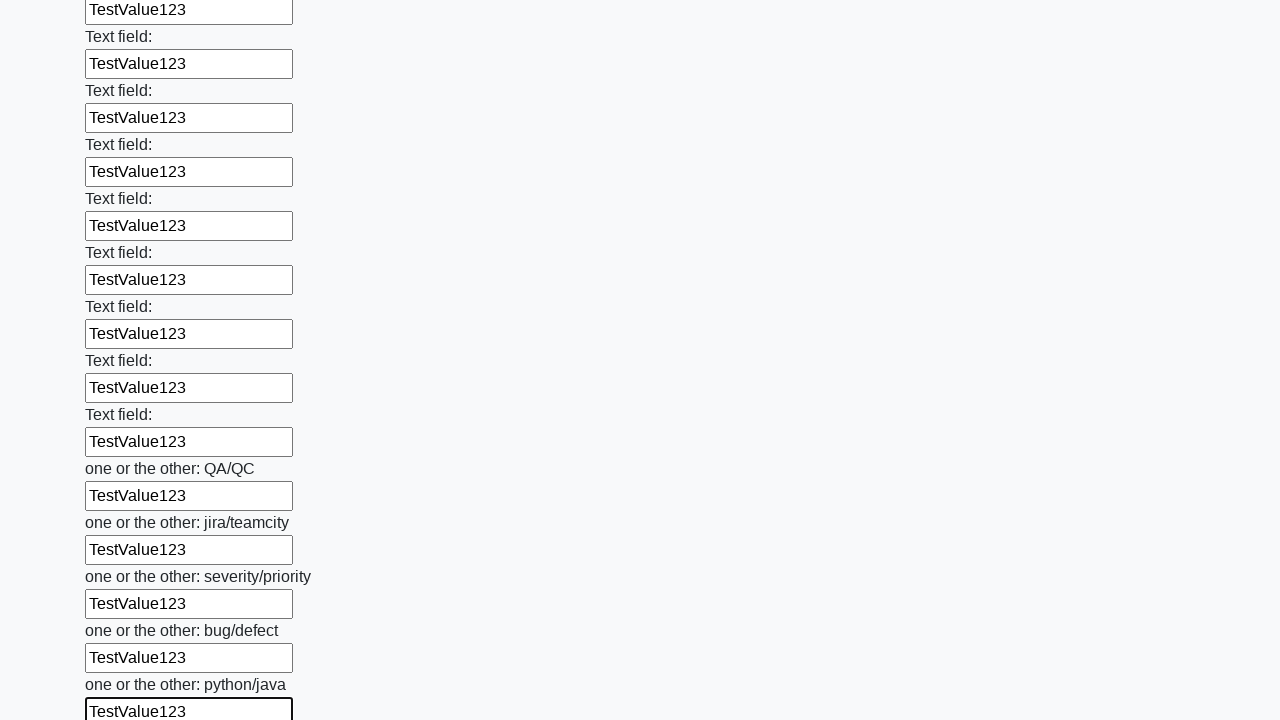

Filled input field with 'TestValue123' on input >> nth=92
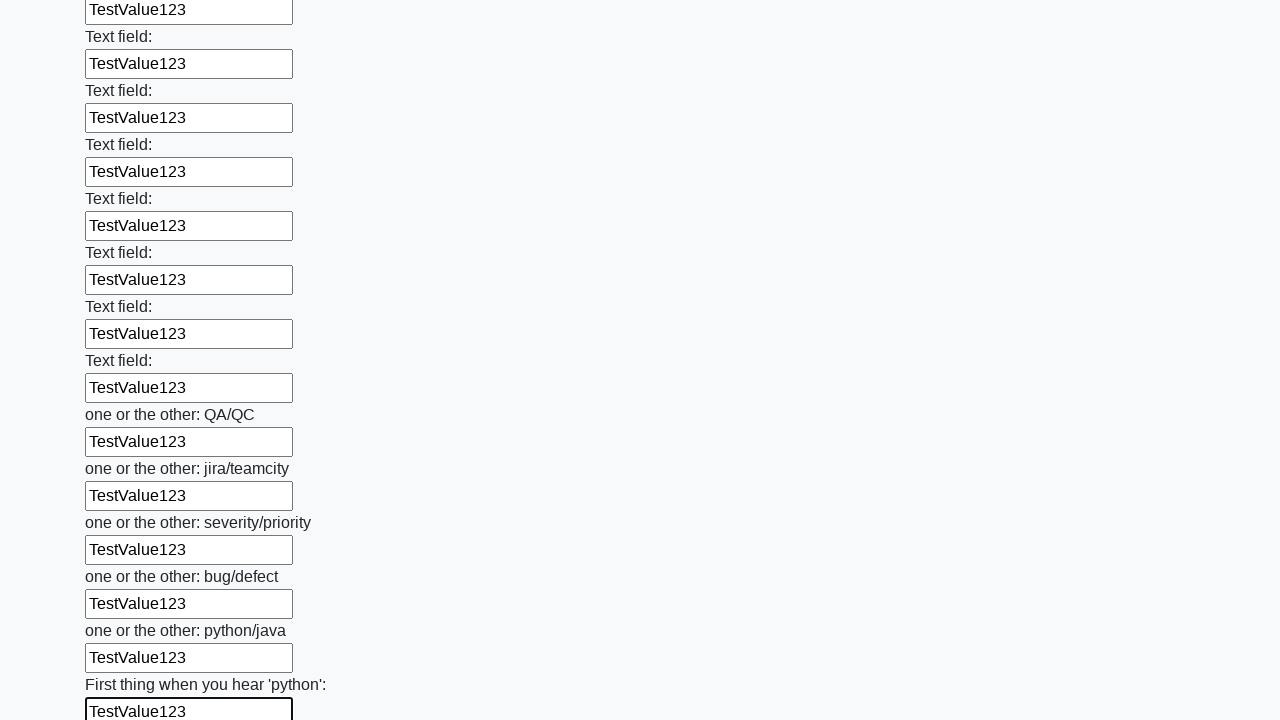

Filled input field with 'TestValue123' on input >> nth=93
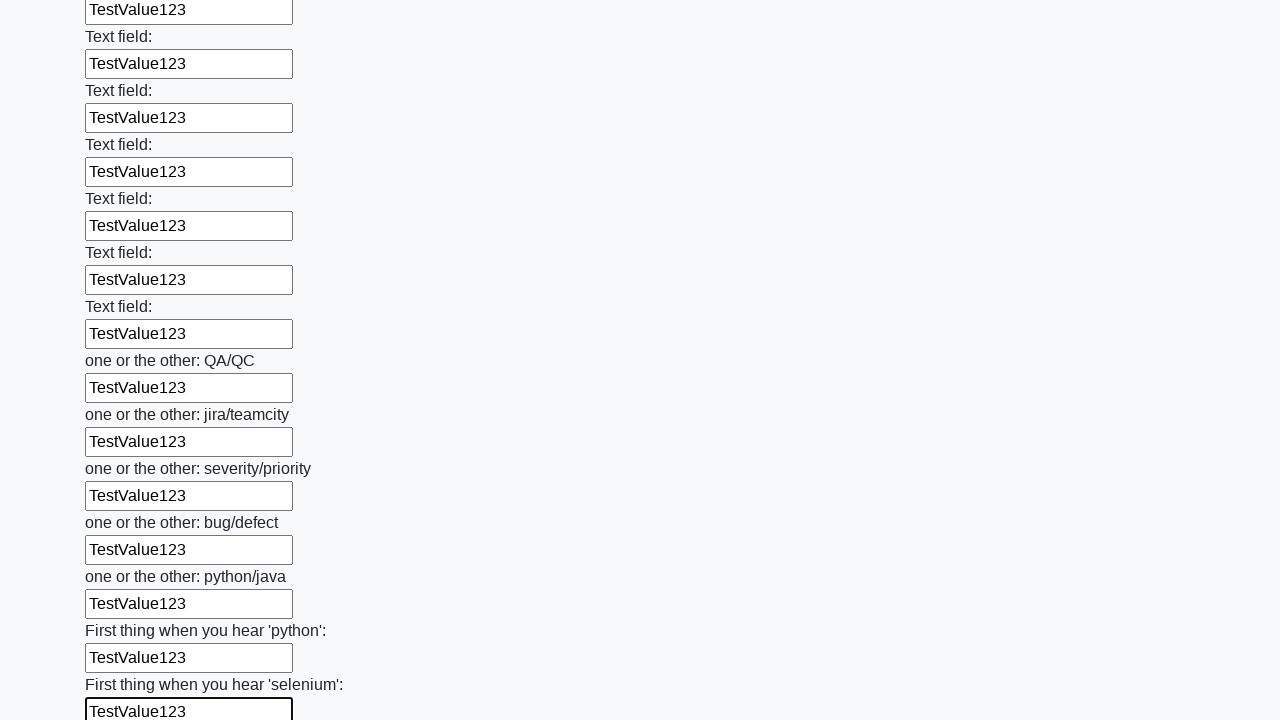

Filled input field with 'TestValue123' on input >> nth=94
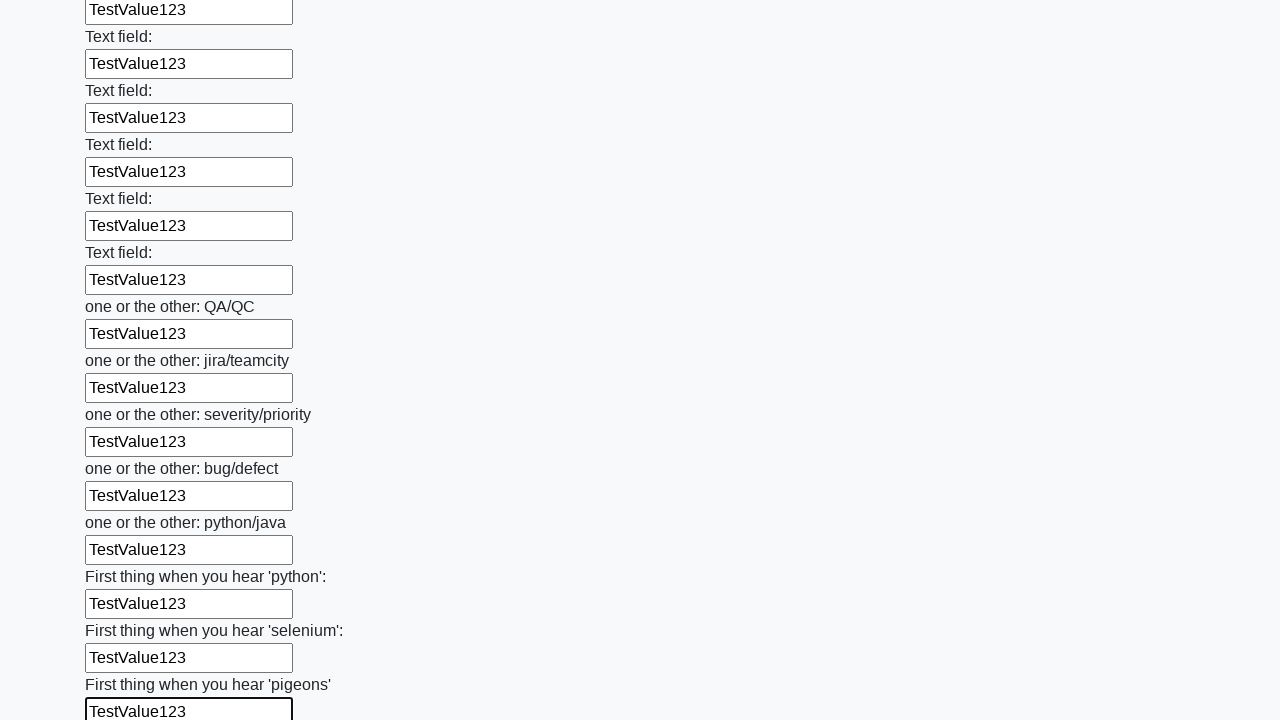

Filled input field with 'TestValue123' on input >> nth=95
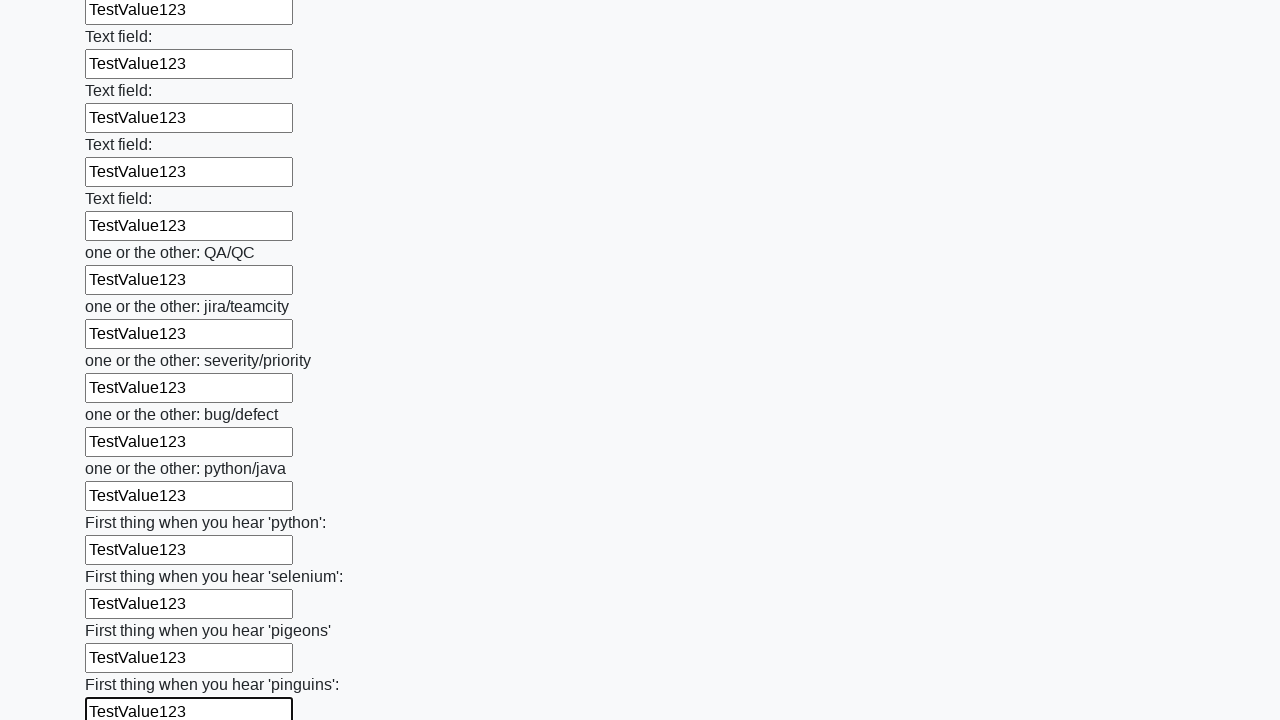

Filled input field with 'TestValue123' on input >> nth=96
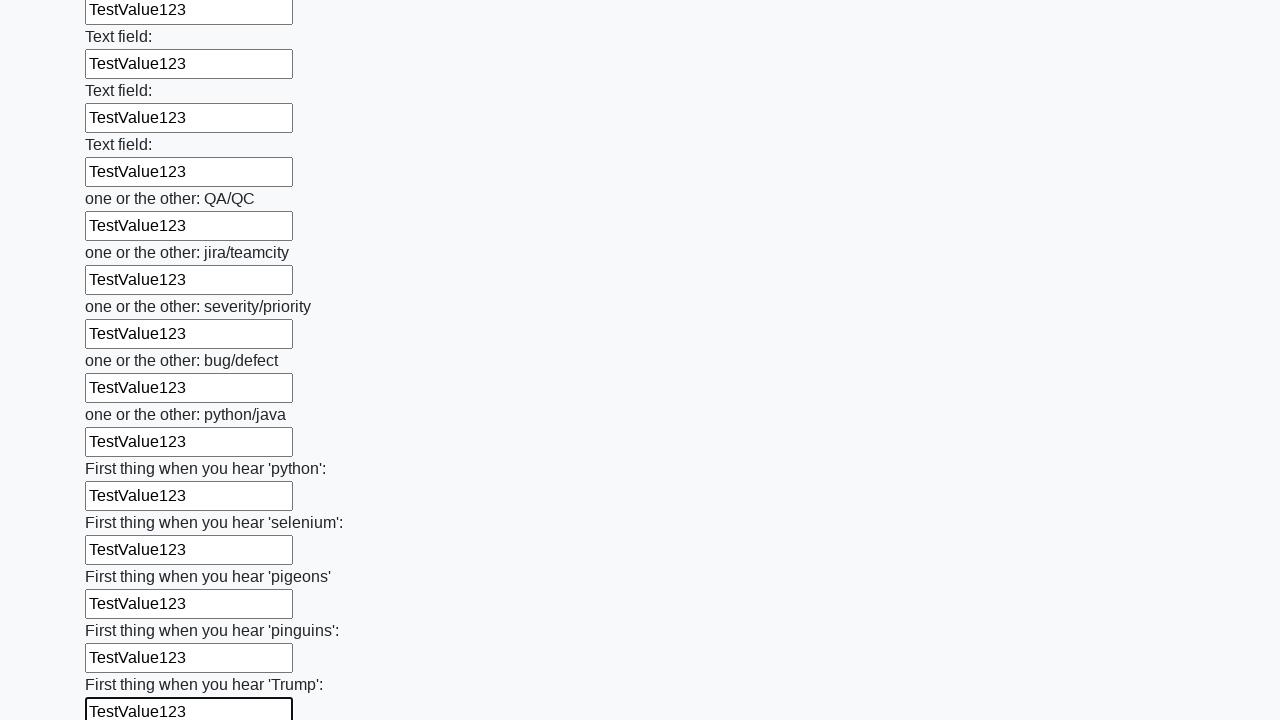

Filled input field with 'TestValue123' on input >> nth=97
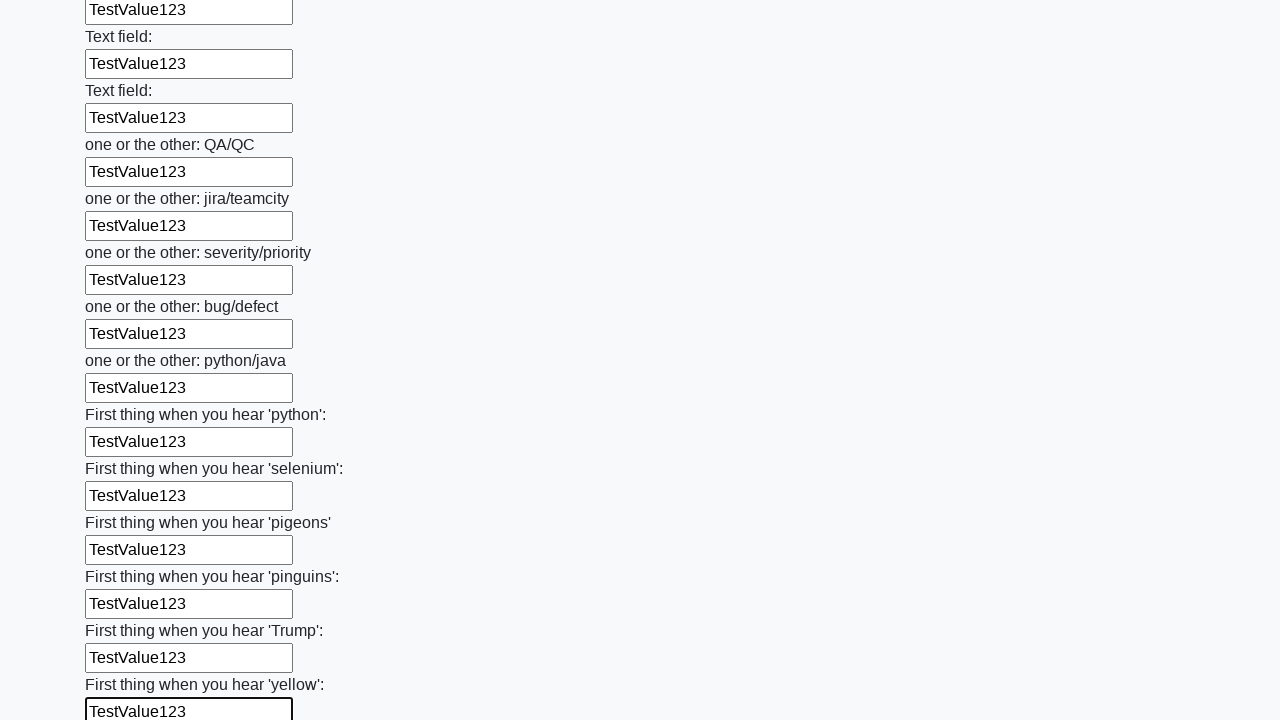

Filled input field with 'TestValue123' on input >> nth=98
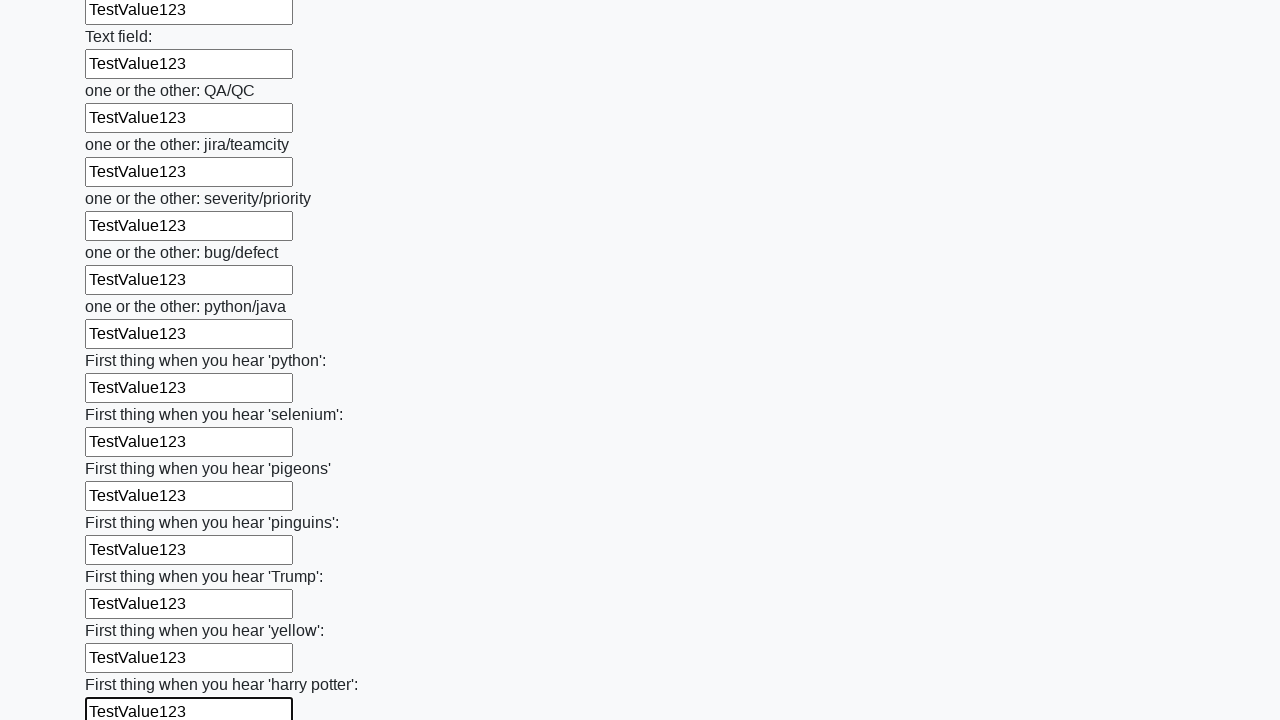

Filled input field with 'TestValue123' on input >> nth=99
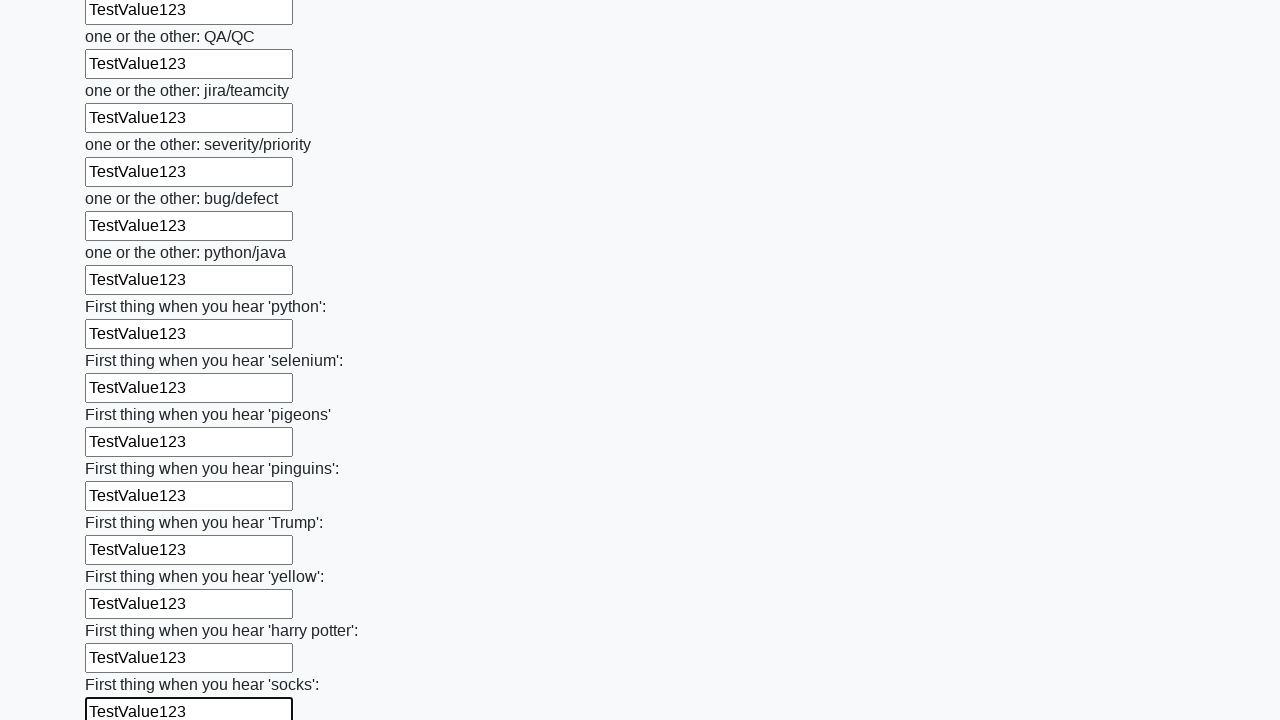

Clicked the submit button at (123, 611) on button.btn
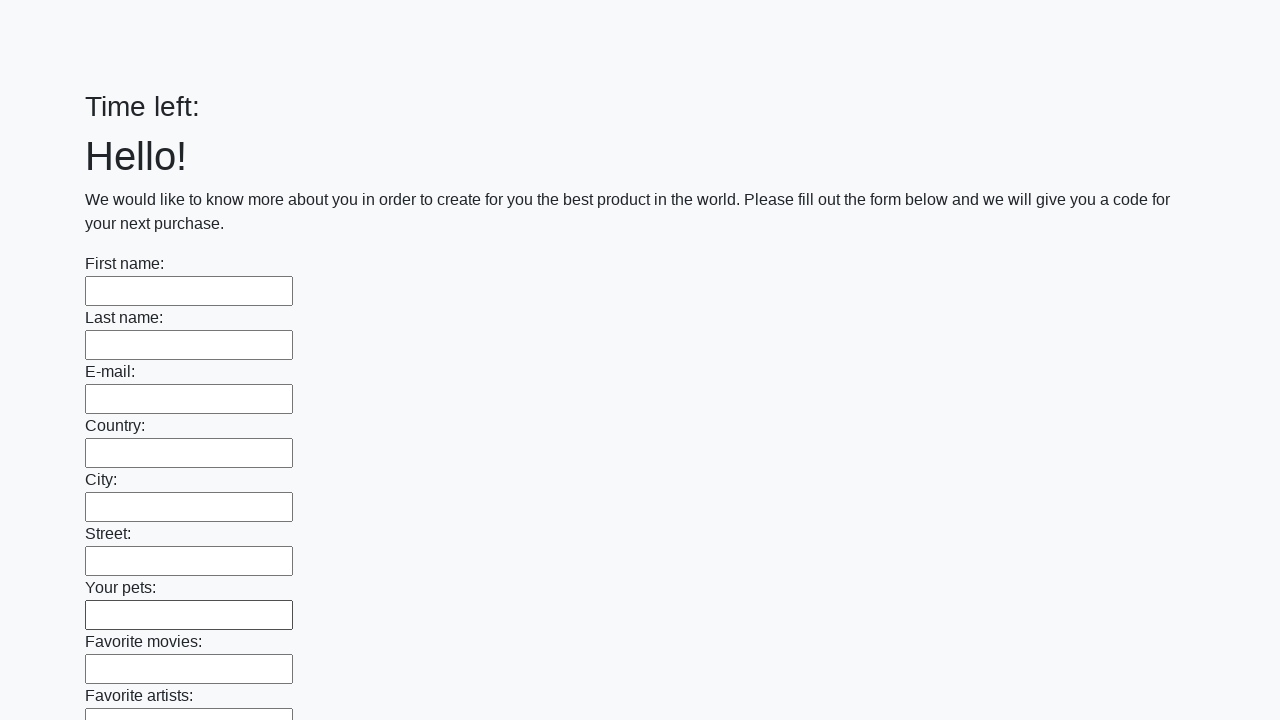

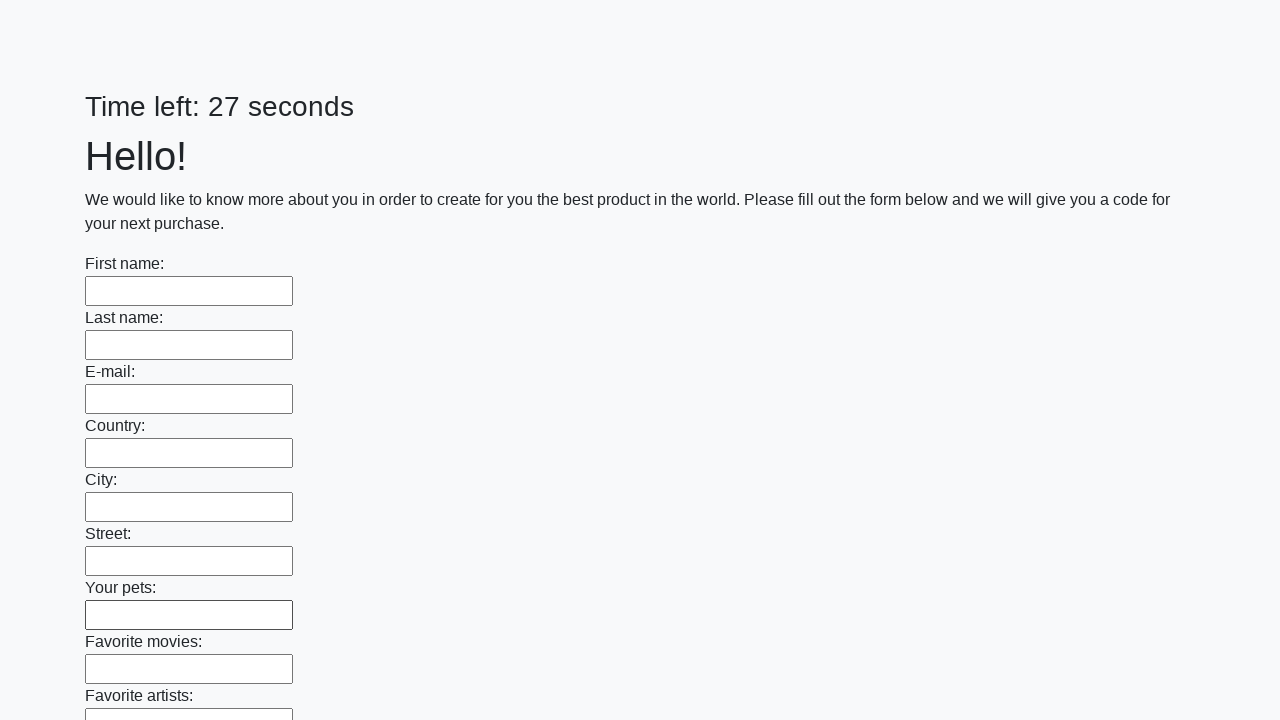